Tests infinite scroll functionality by navigating to the Infinite Scroll page and scrolling down the page repeatedly until specific text content appears.

Starting URL: https://the-internet.herokuapp.com/

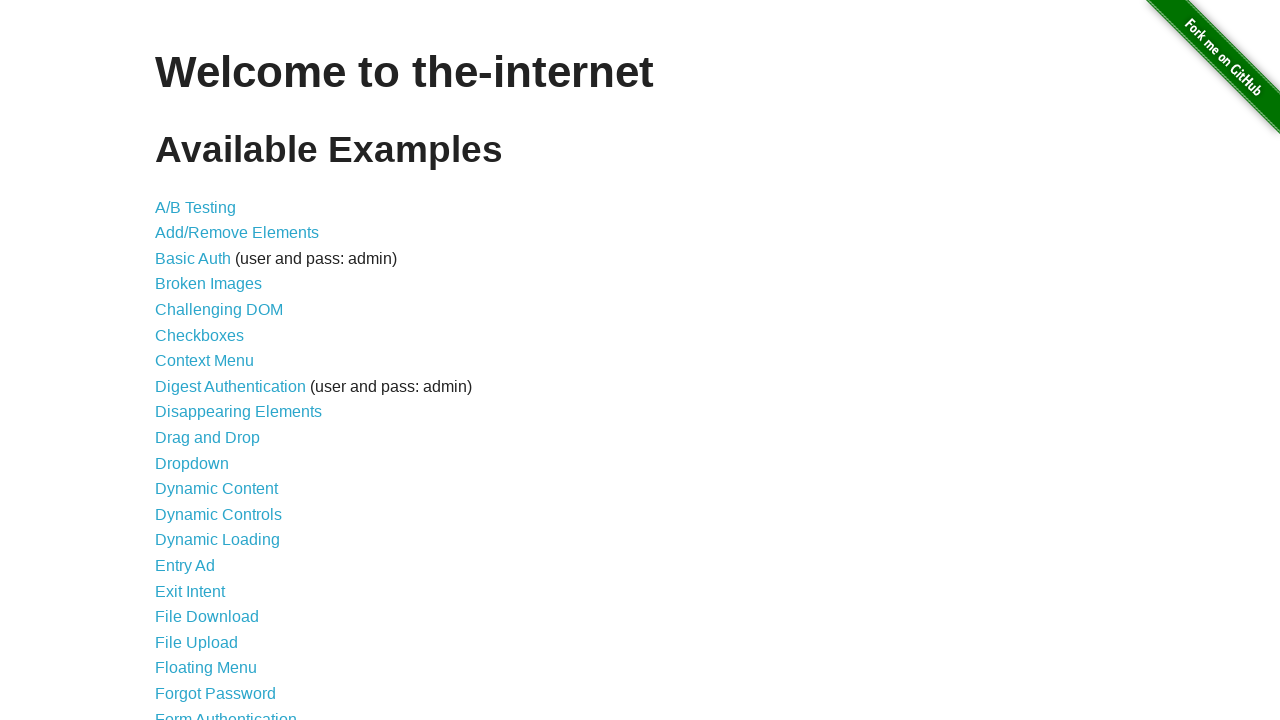

Clicked on Infinite Scroll link at (201, 360) on text=Infinite Scroll
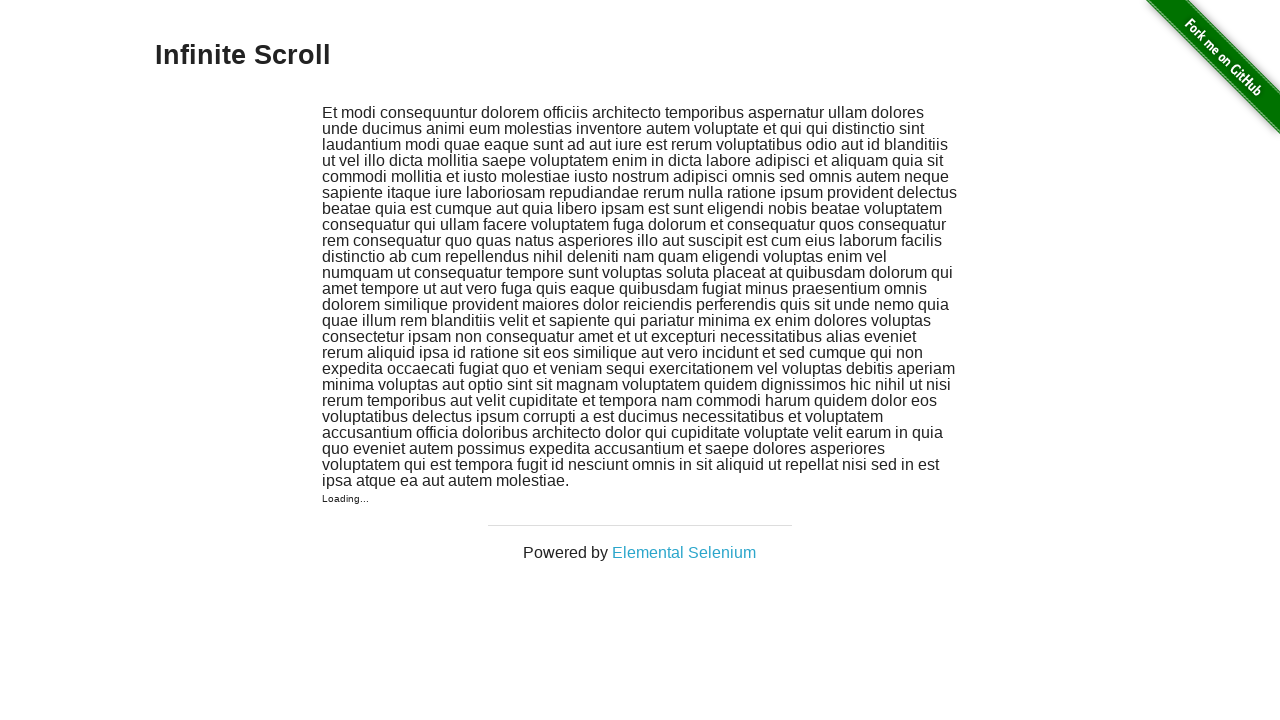

Retrieved page content to check for target text
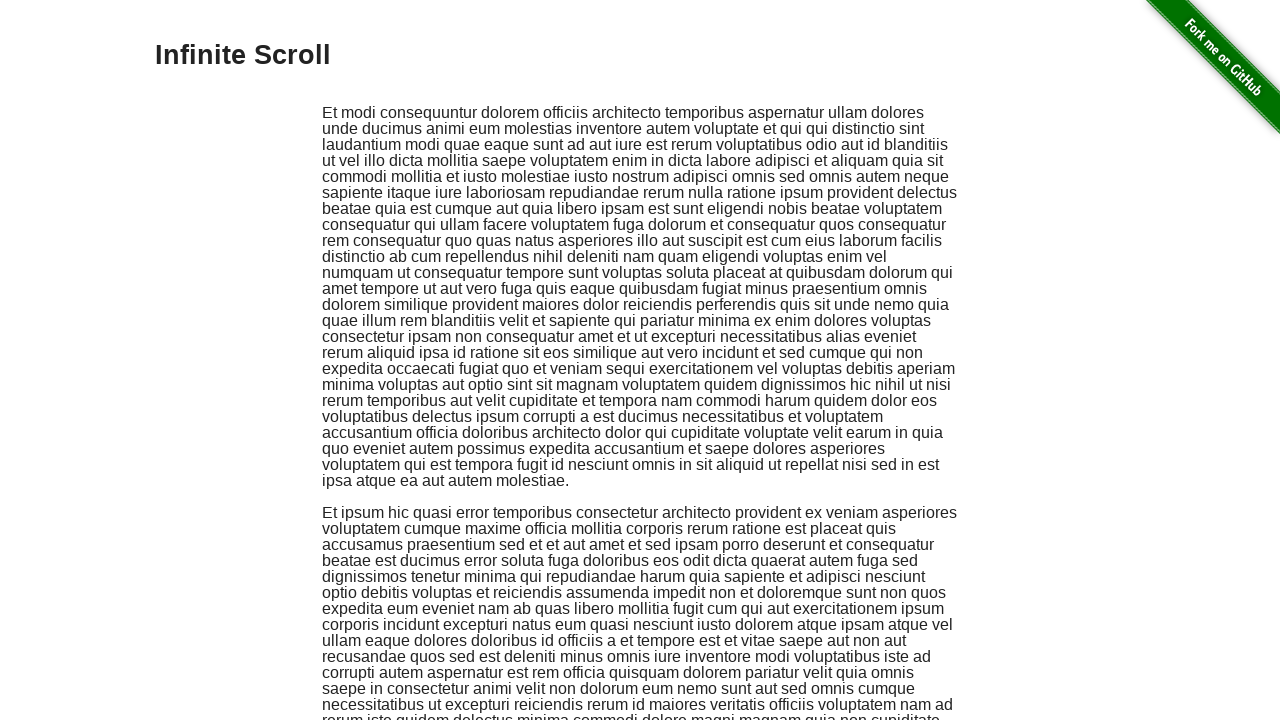

Scrolled to bottom of page
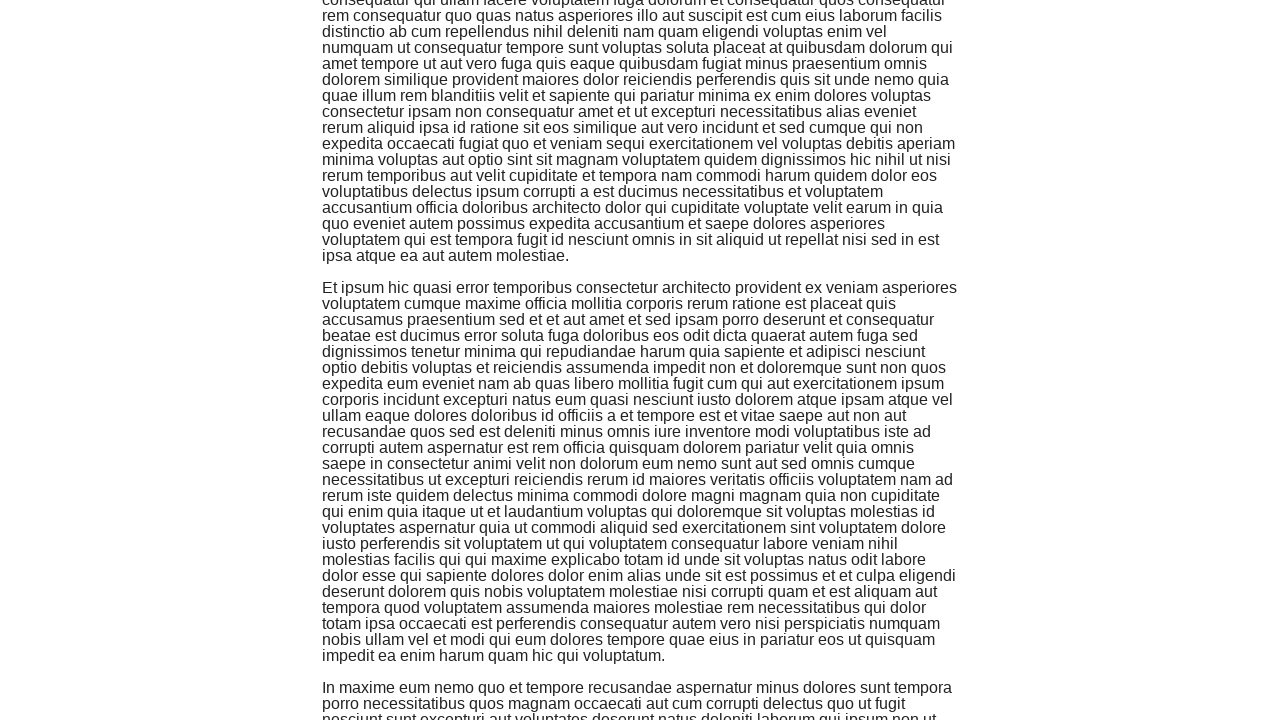

Waited 500ms for content to load
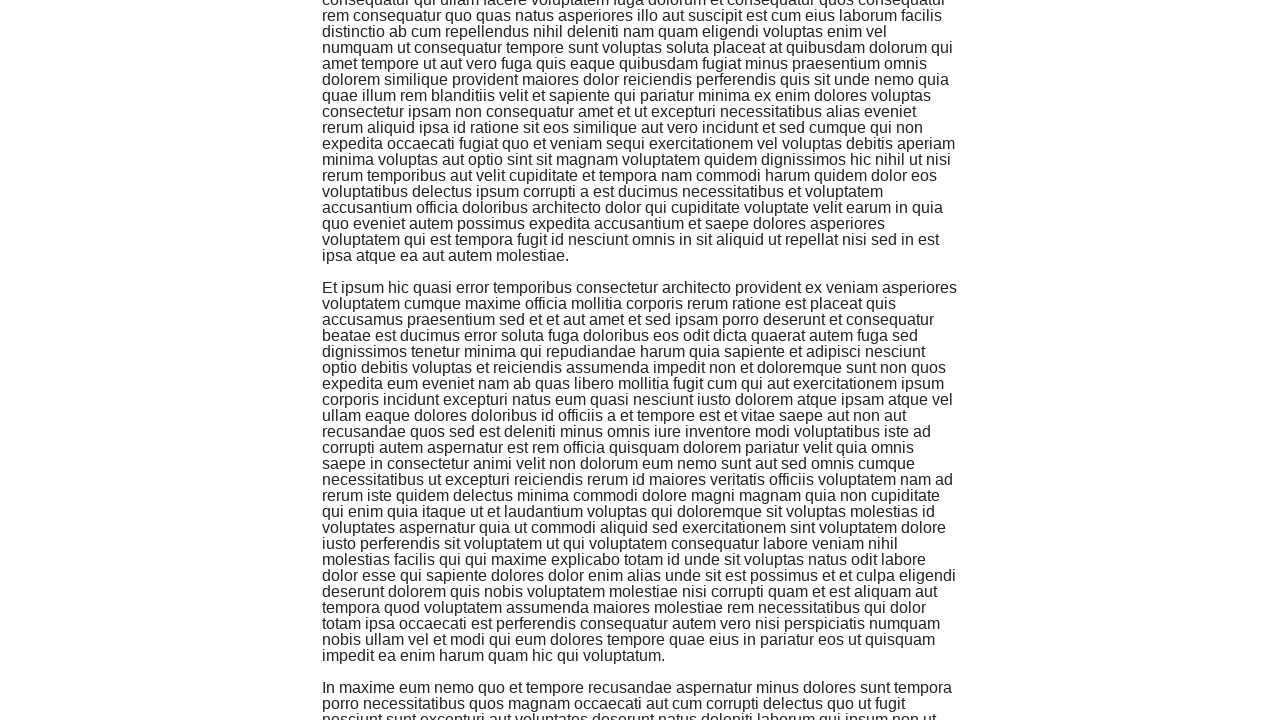

Retrieved page content to check for target text
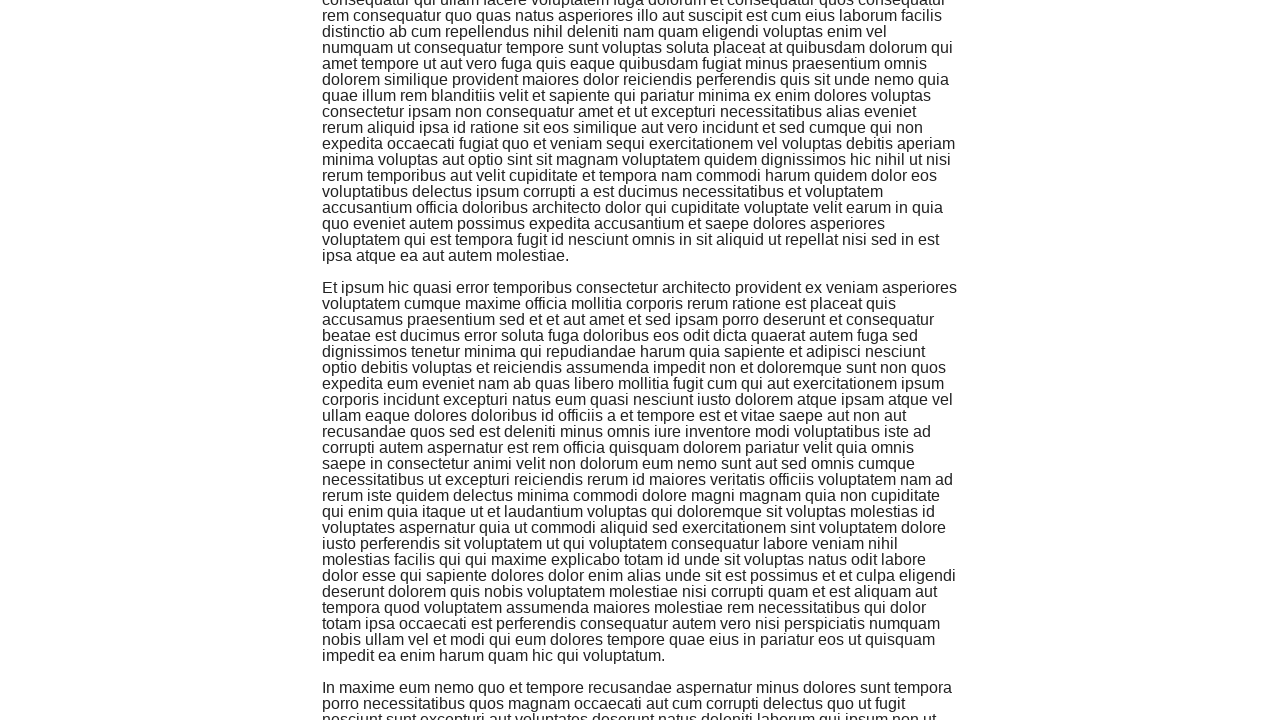

Scrolled to bottom of page
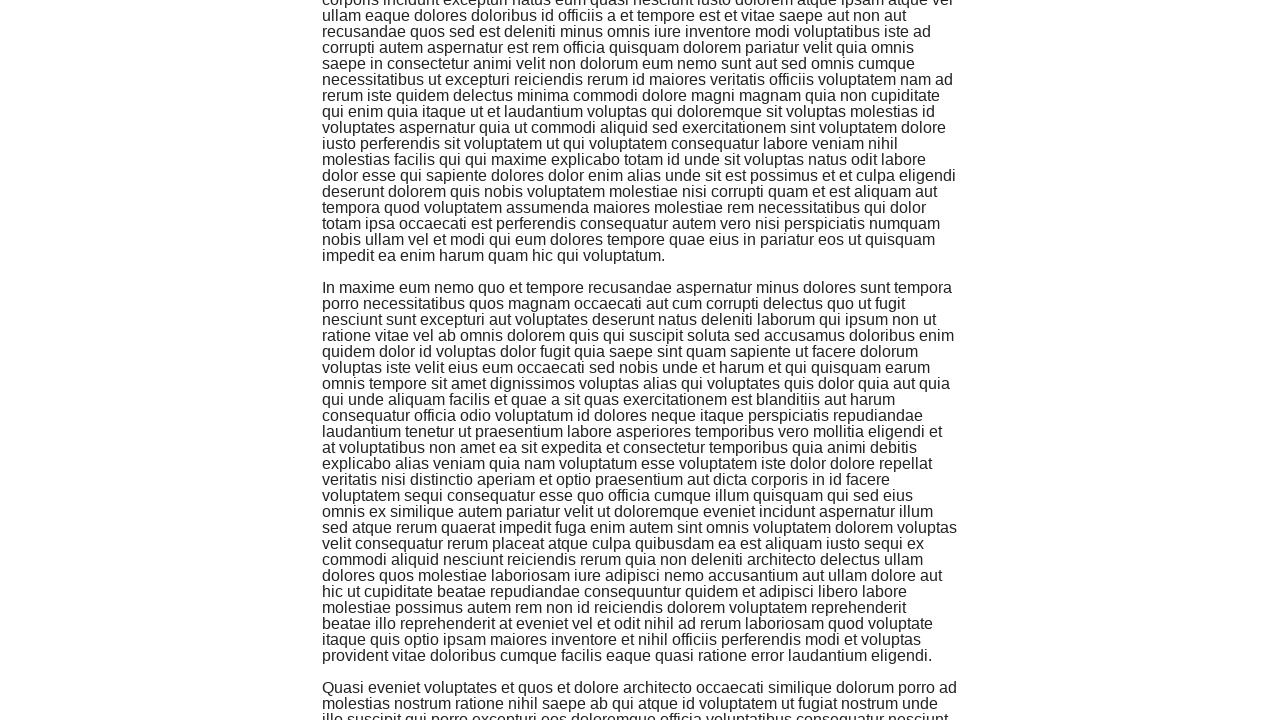

Waited 500ms for content to load
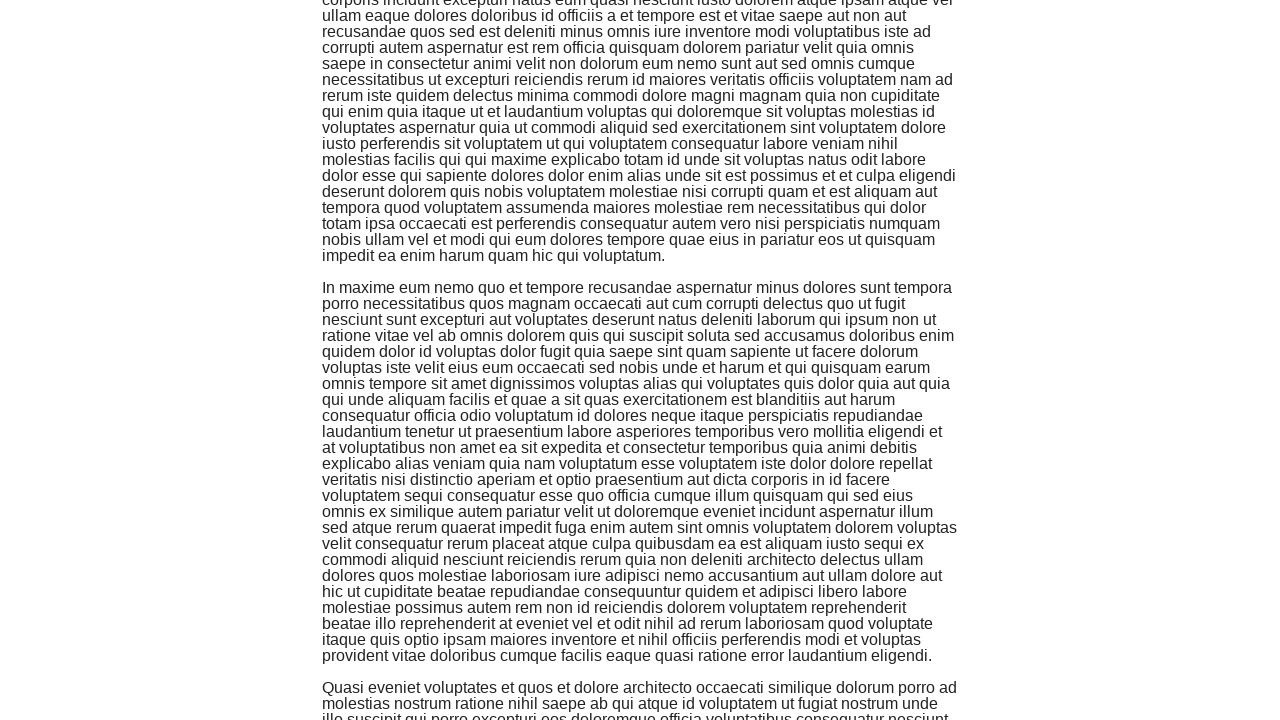

Retrieved page content to check for target text
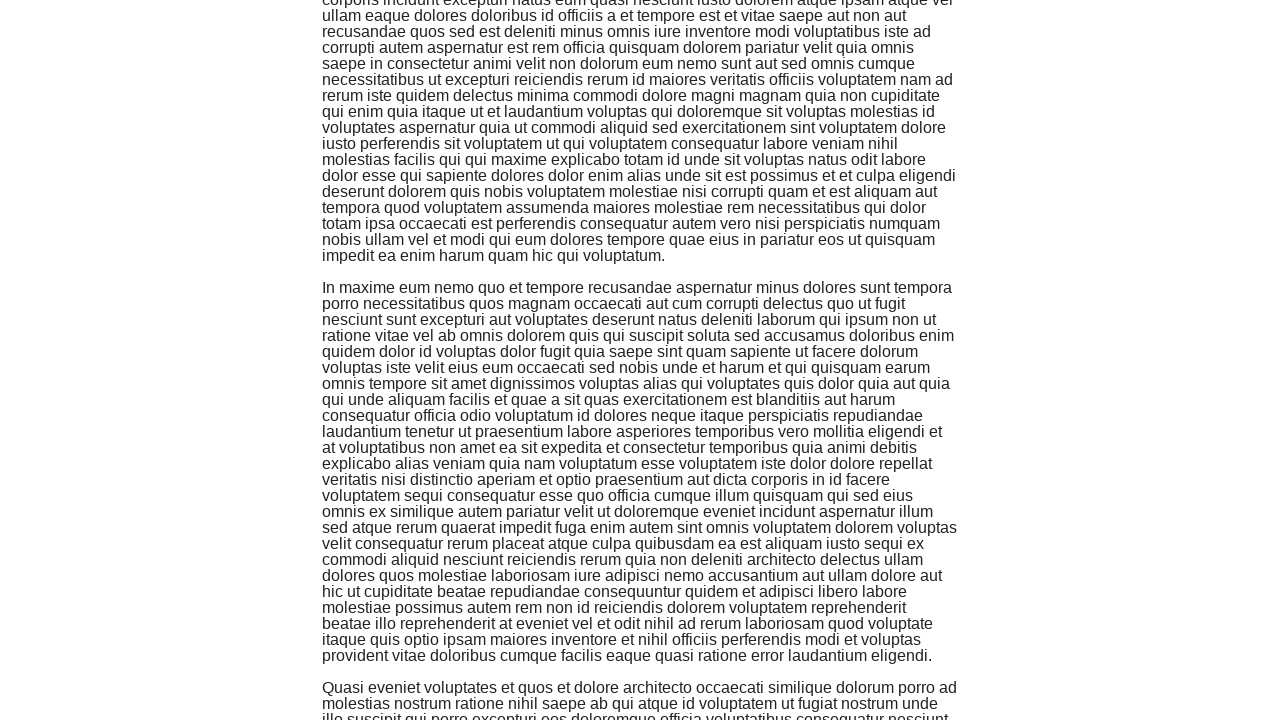

Scrolled to bottom of page
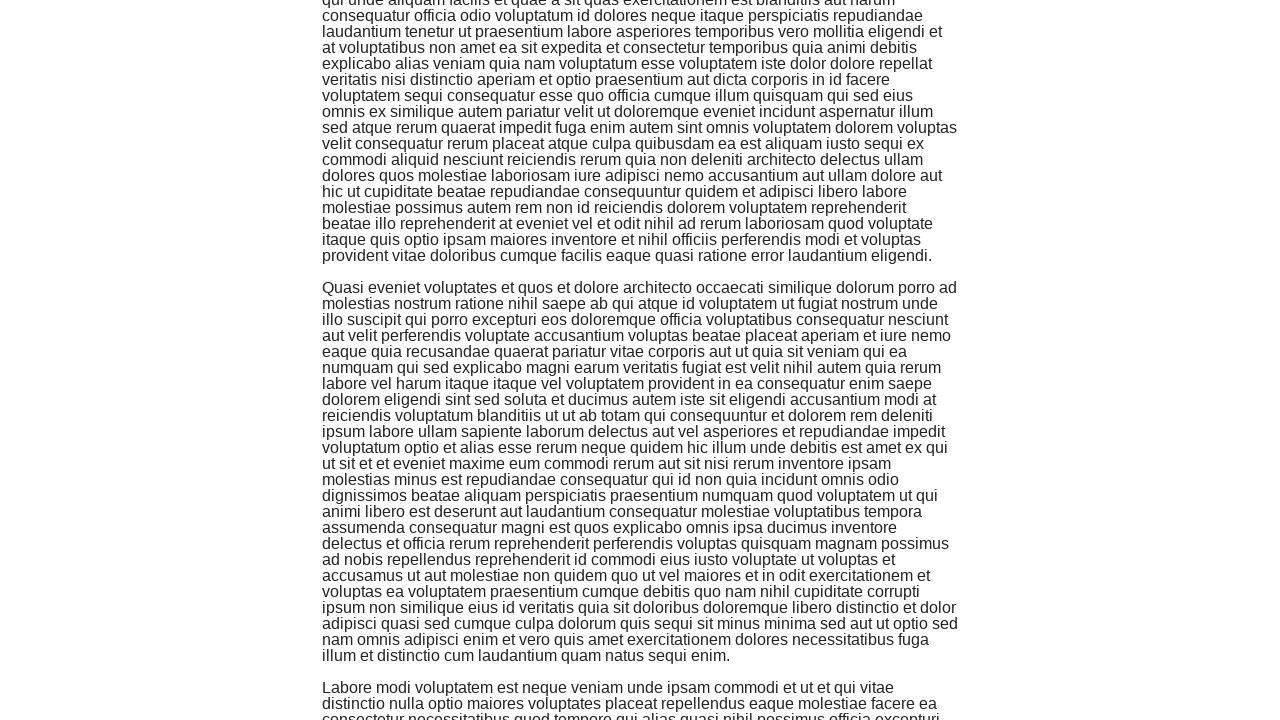

Waited 500ms for content to load
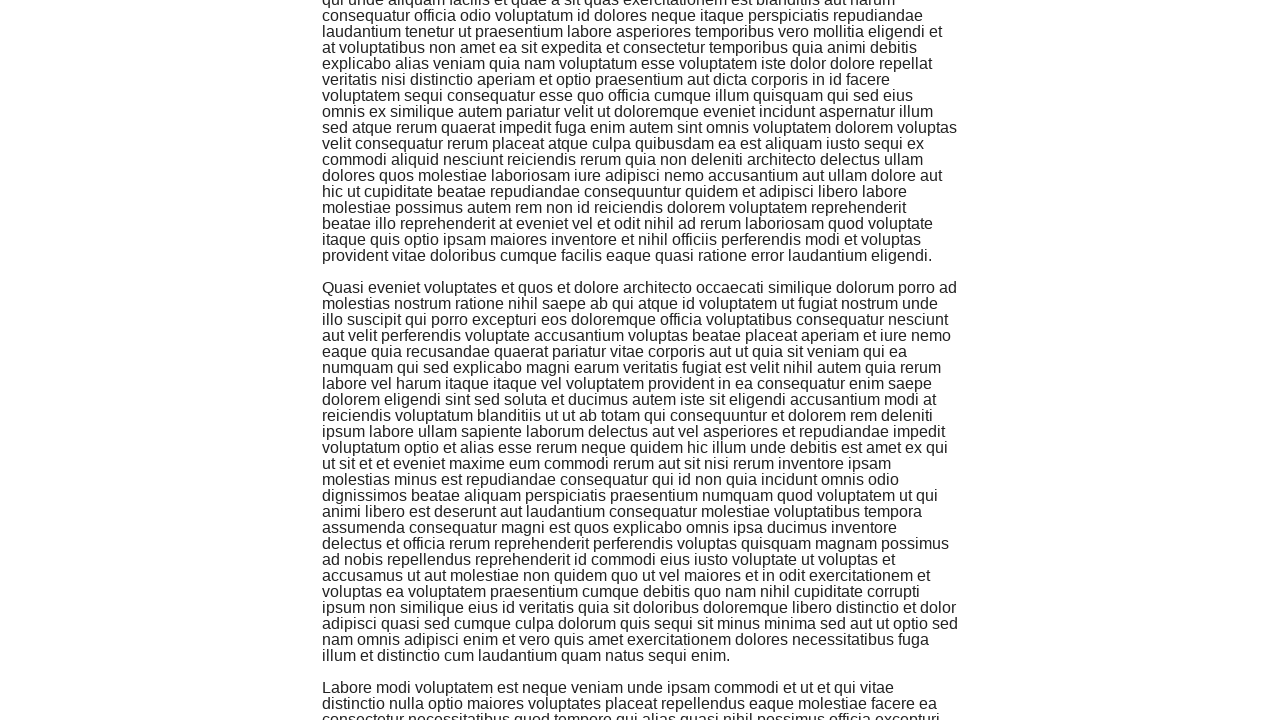

Retrieved page content to check for target text
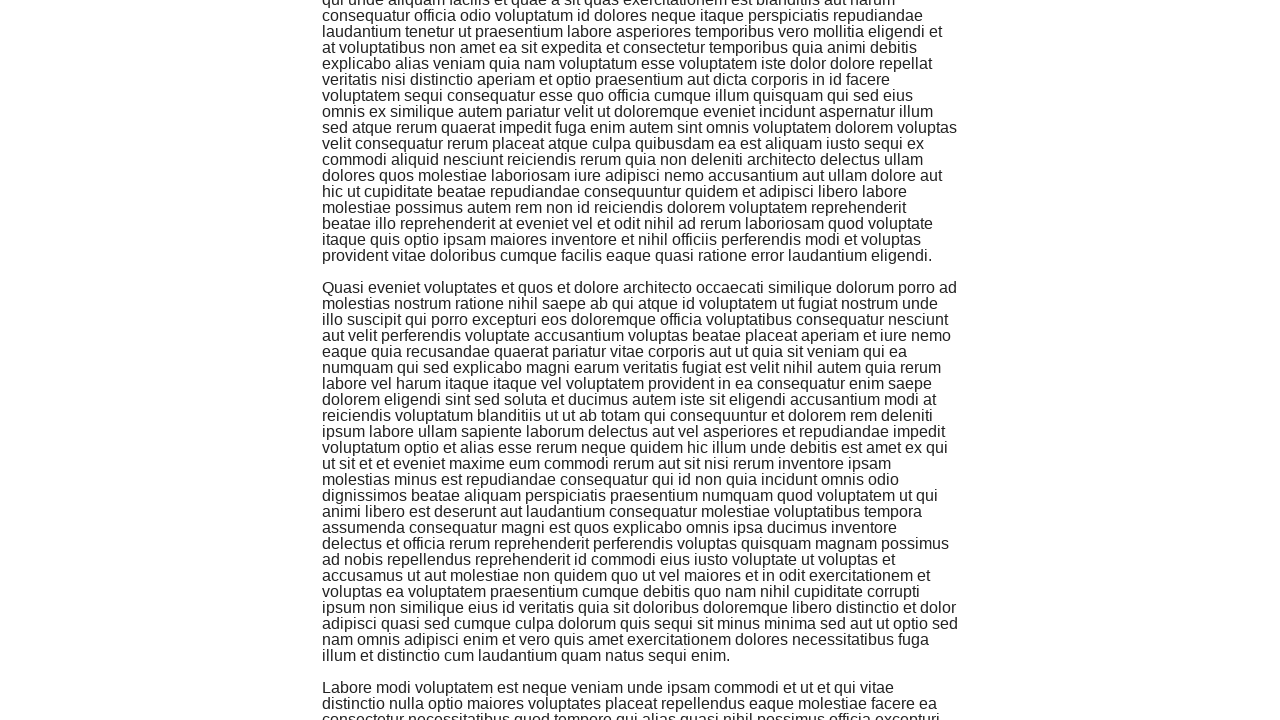

Scrolled to bottom of page
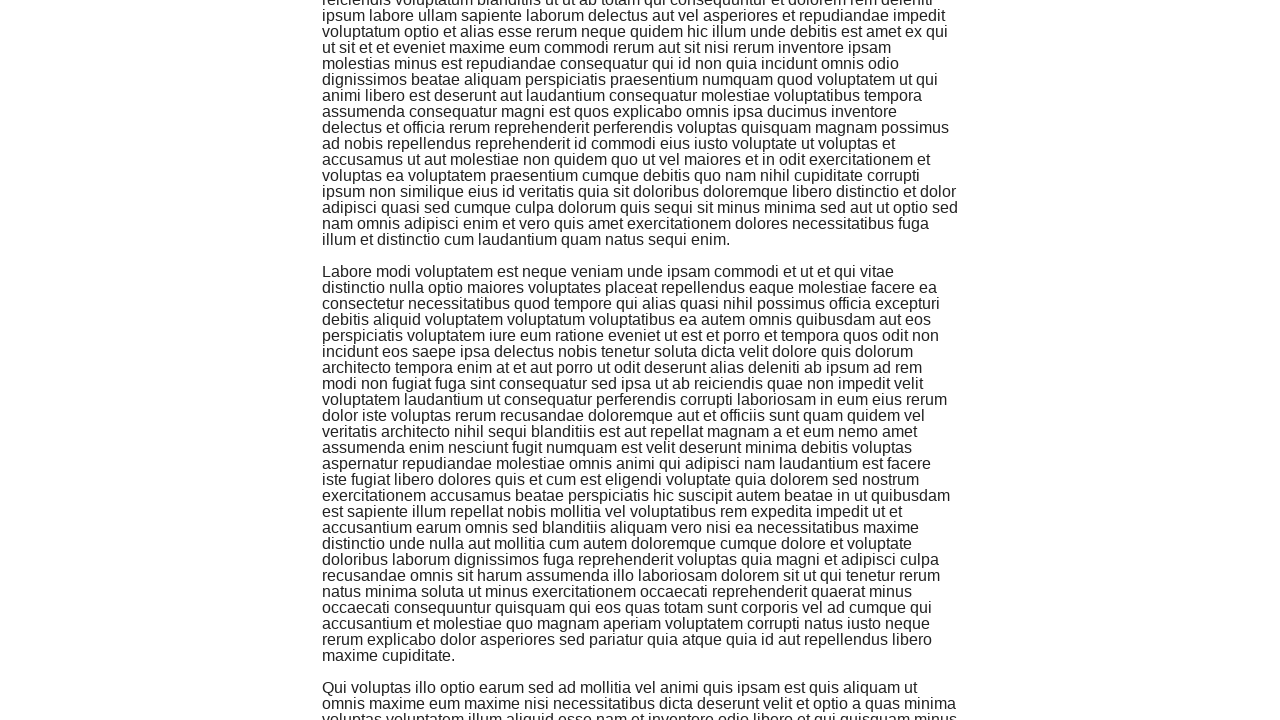

Waited 500ms for content to load
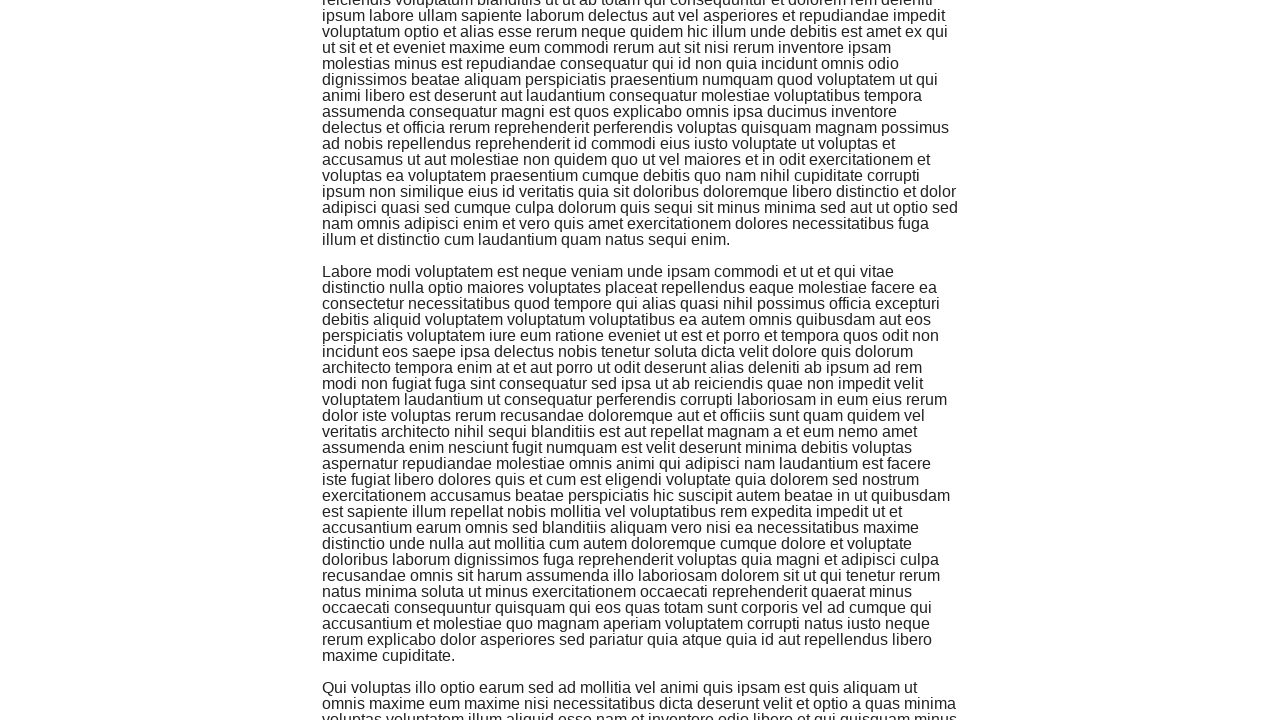

Retrieved page content to check for target text
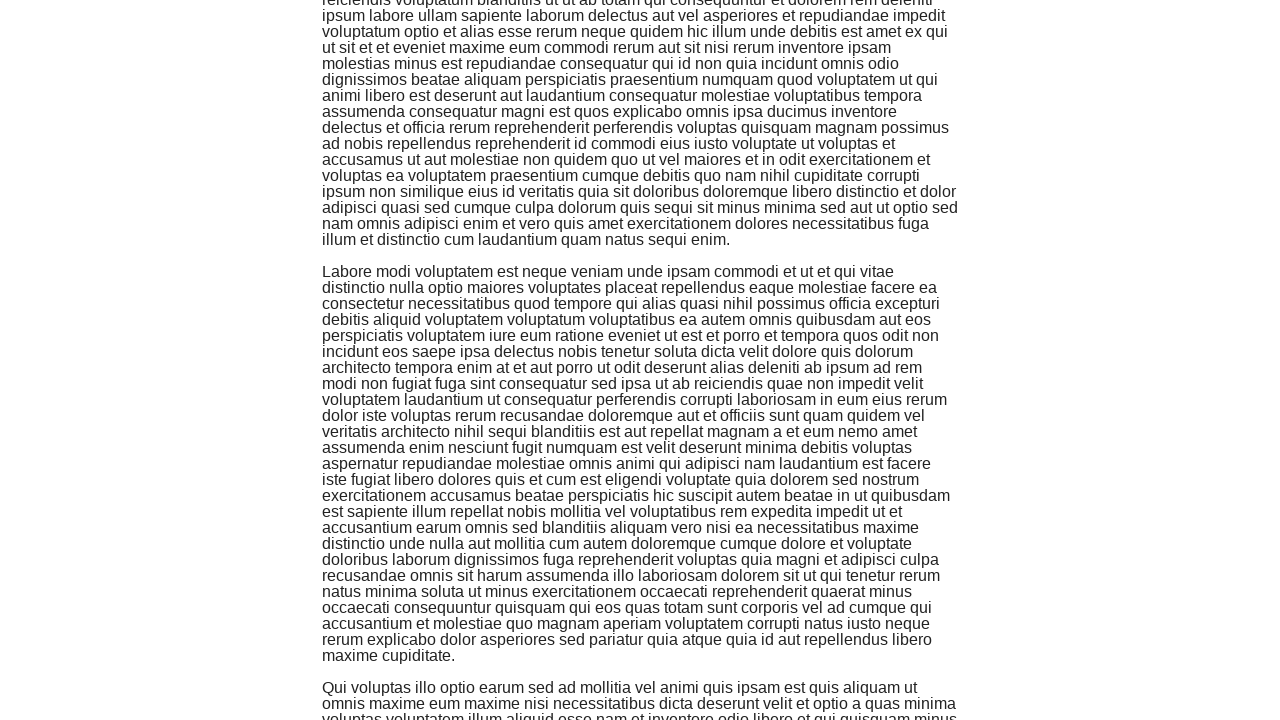

Scrolled to bottom of page
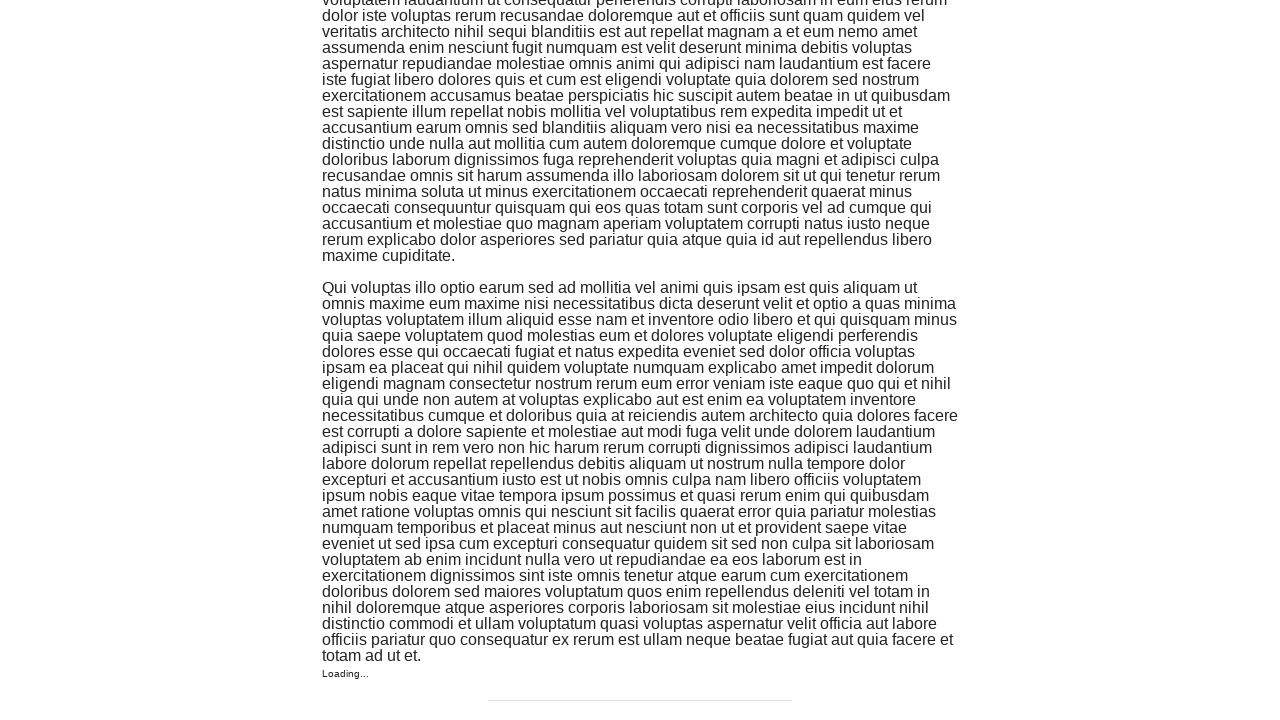

Waited 500ms for content to load
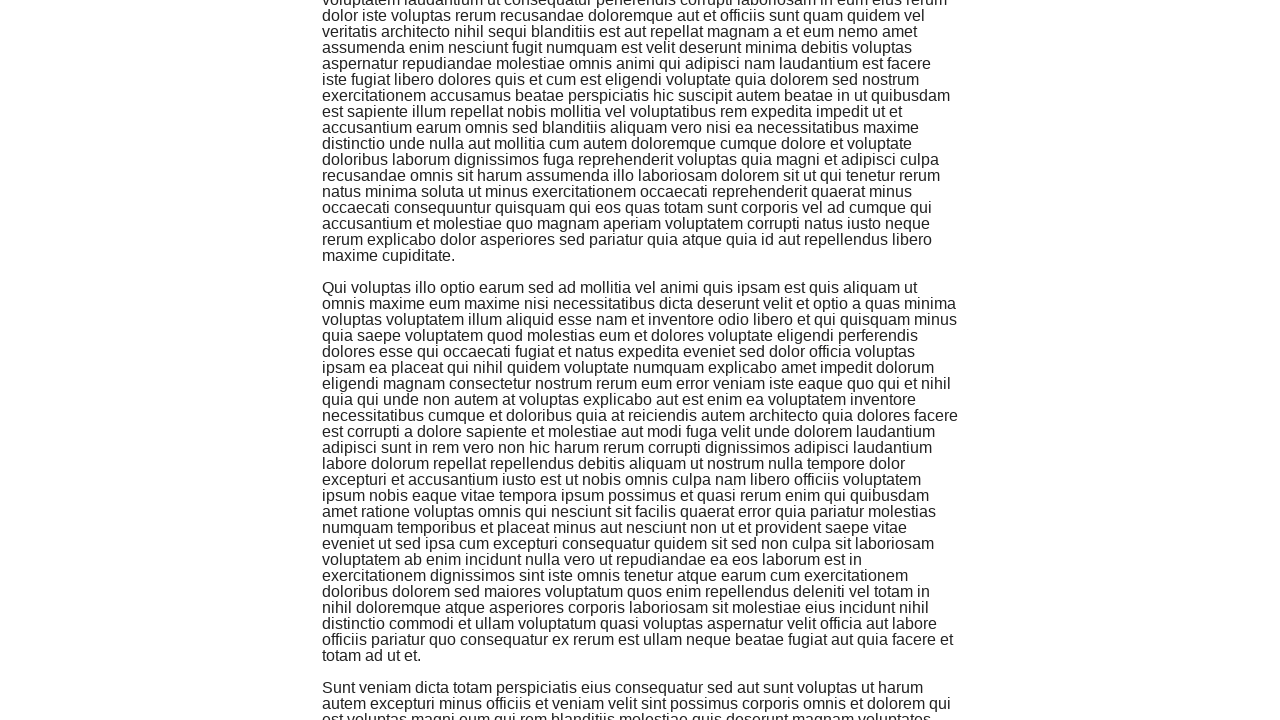

Retrieved page content to check for target text
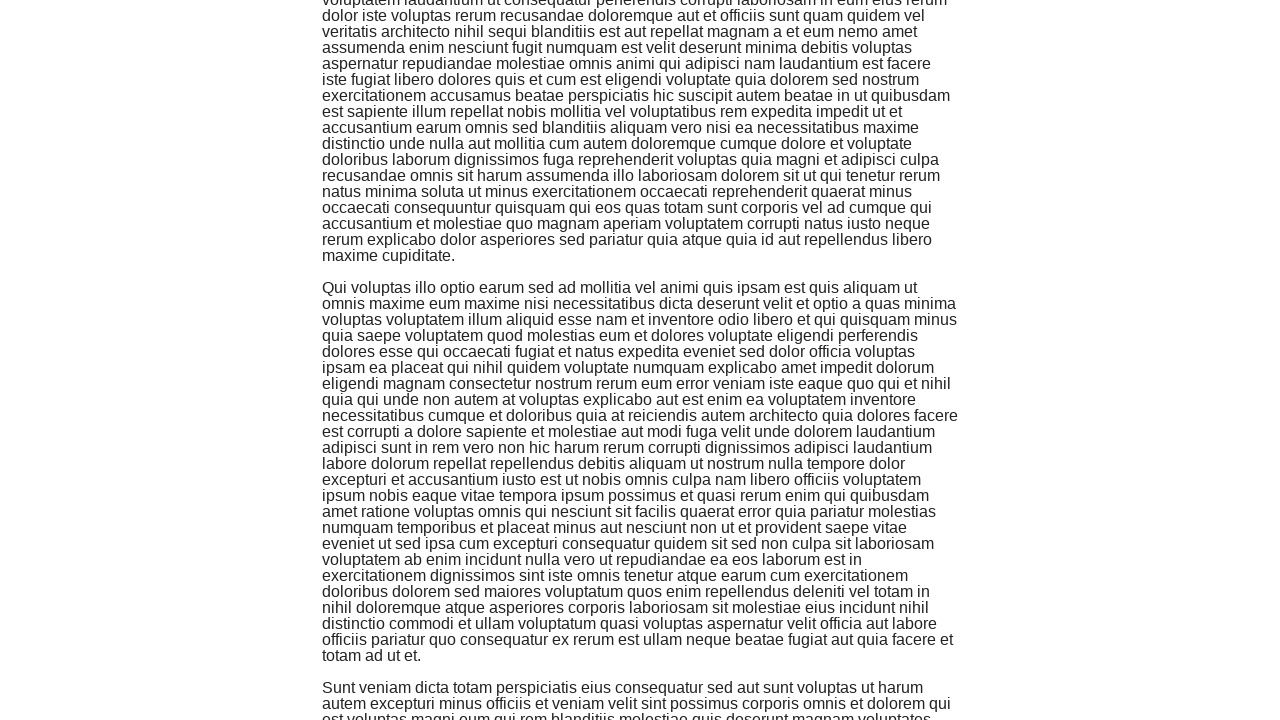

Scrolled to bottom of page
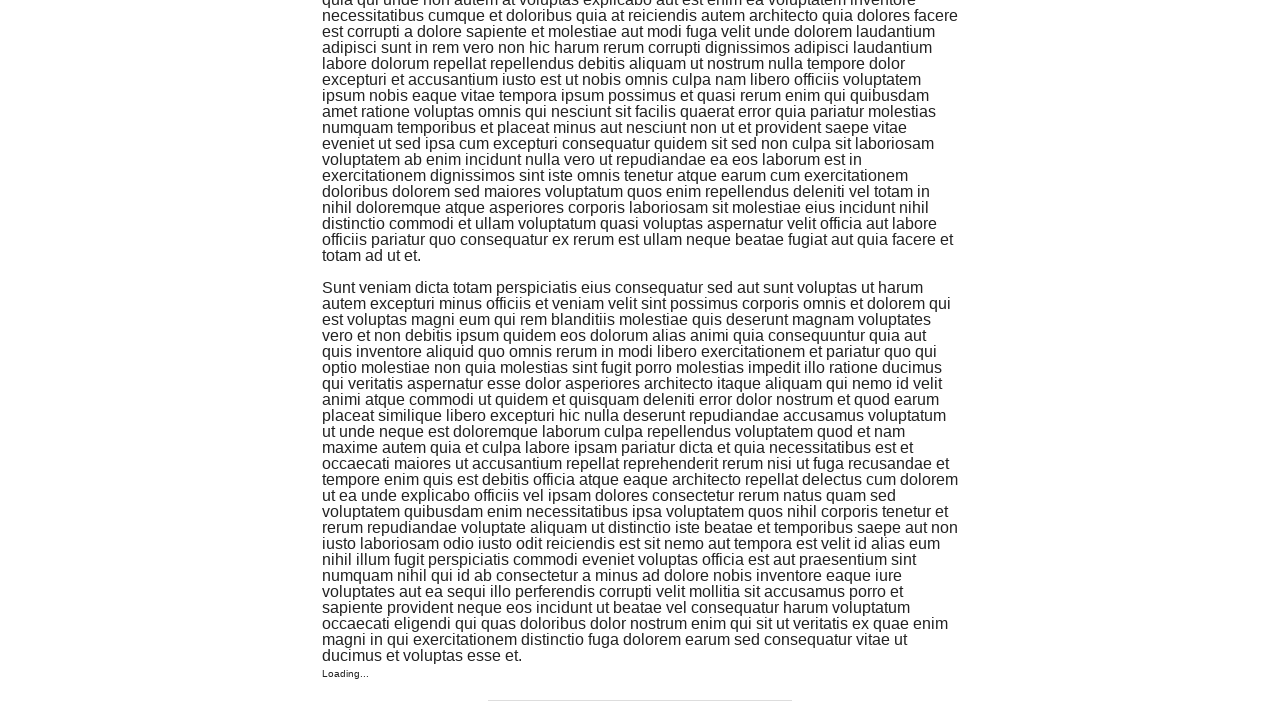

Waited 500ms for content to load
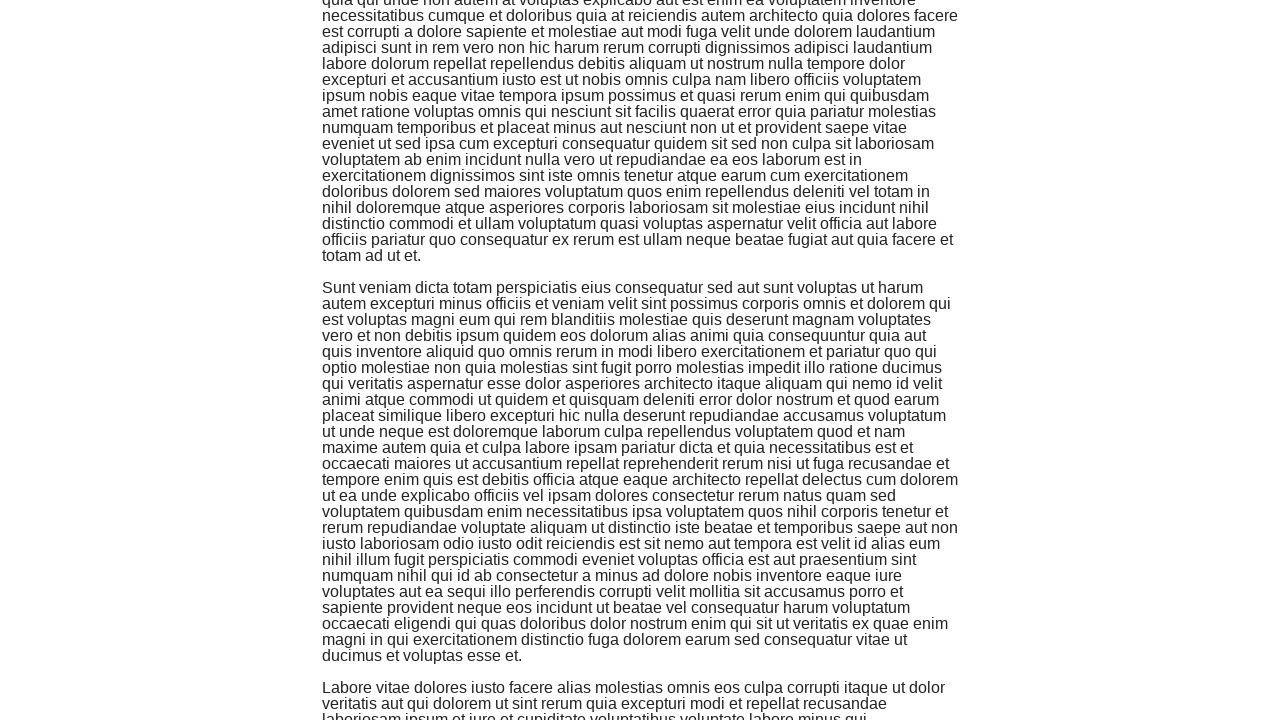

Retrieved page content to check for target text
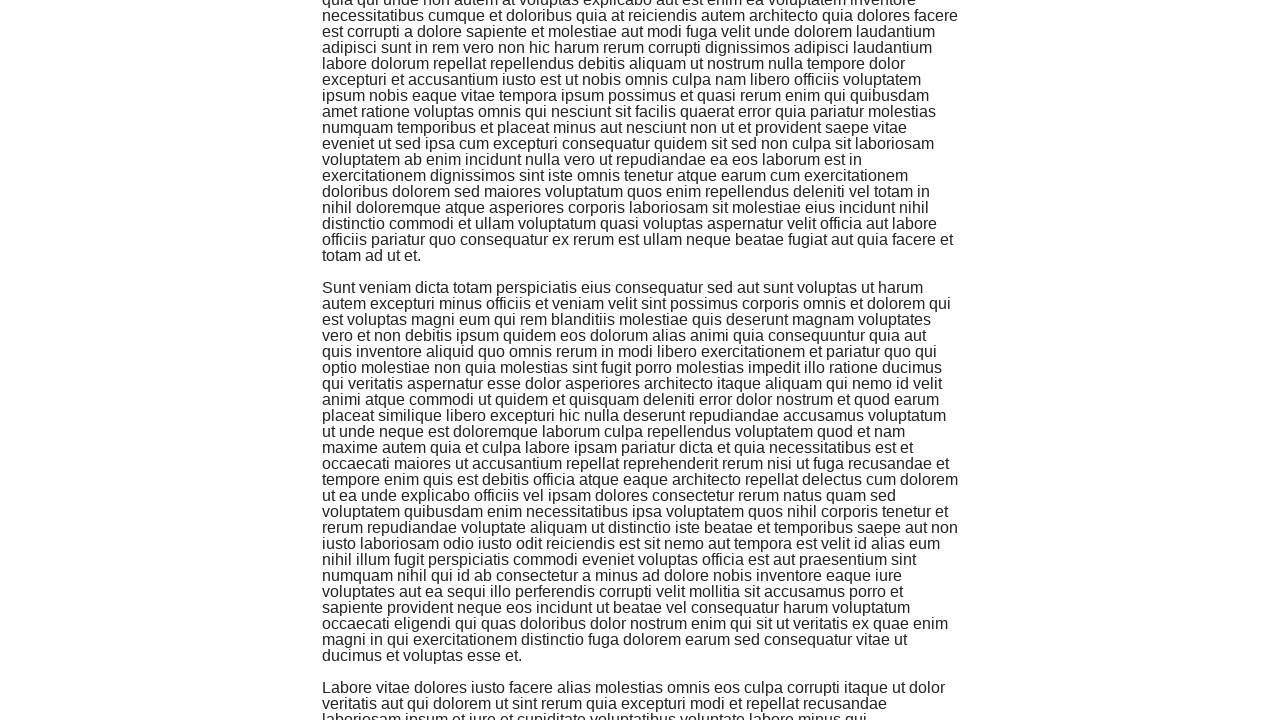

Scrolled to bottom of page
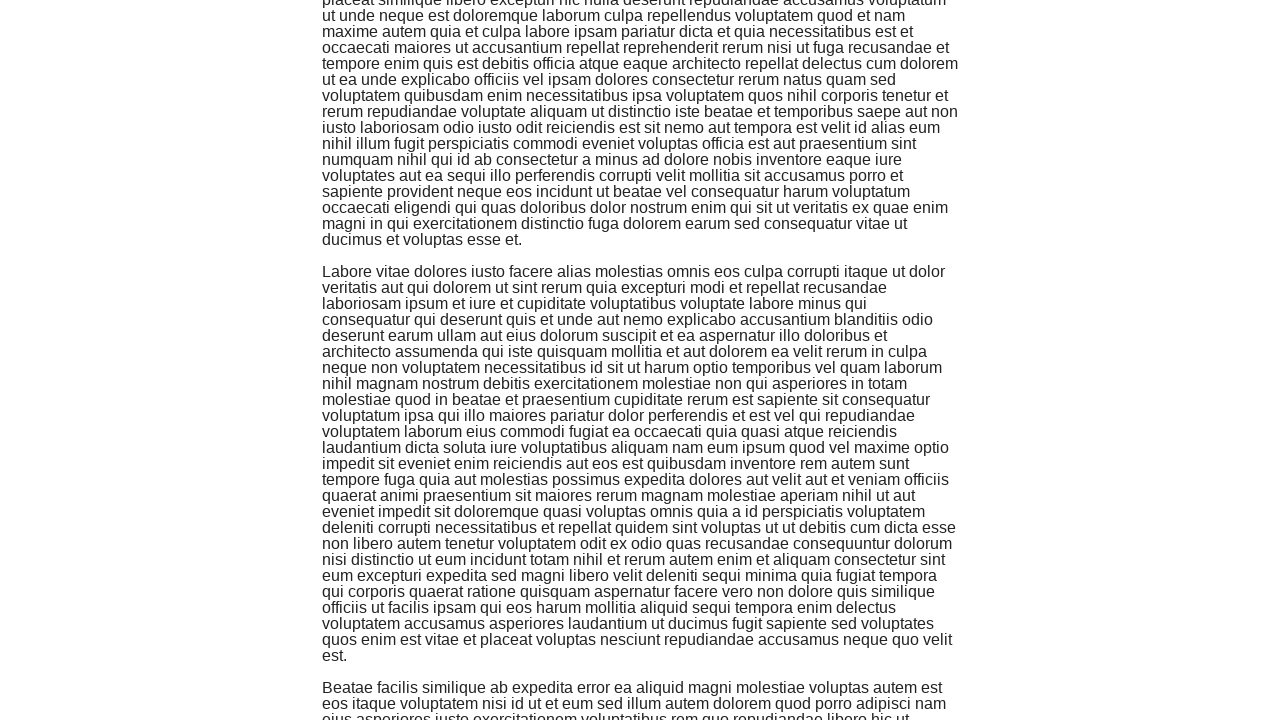

Waited 500ms for content to load
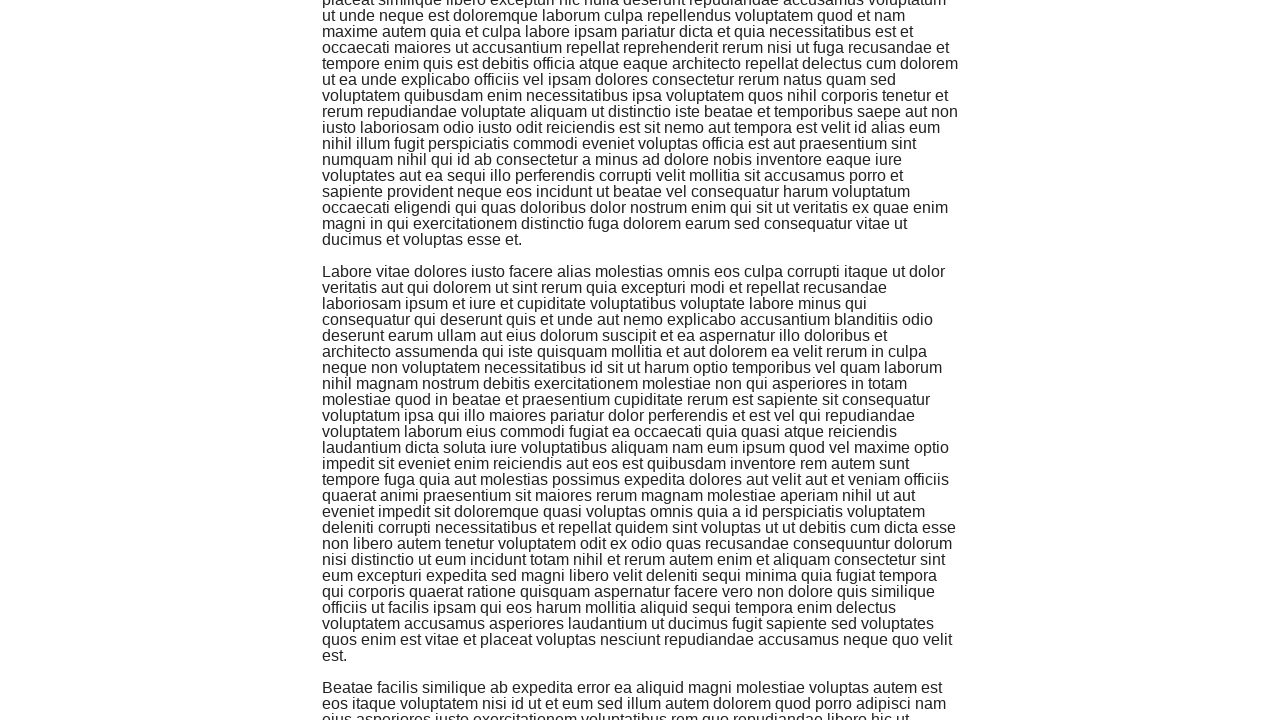

Retrieved page content to check for target text
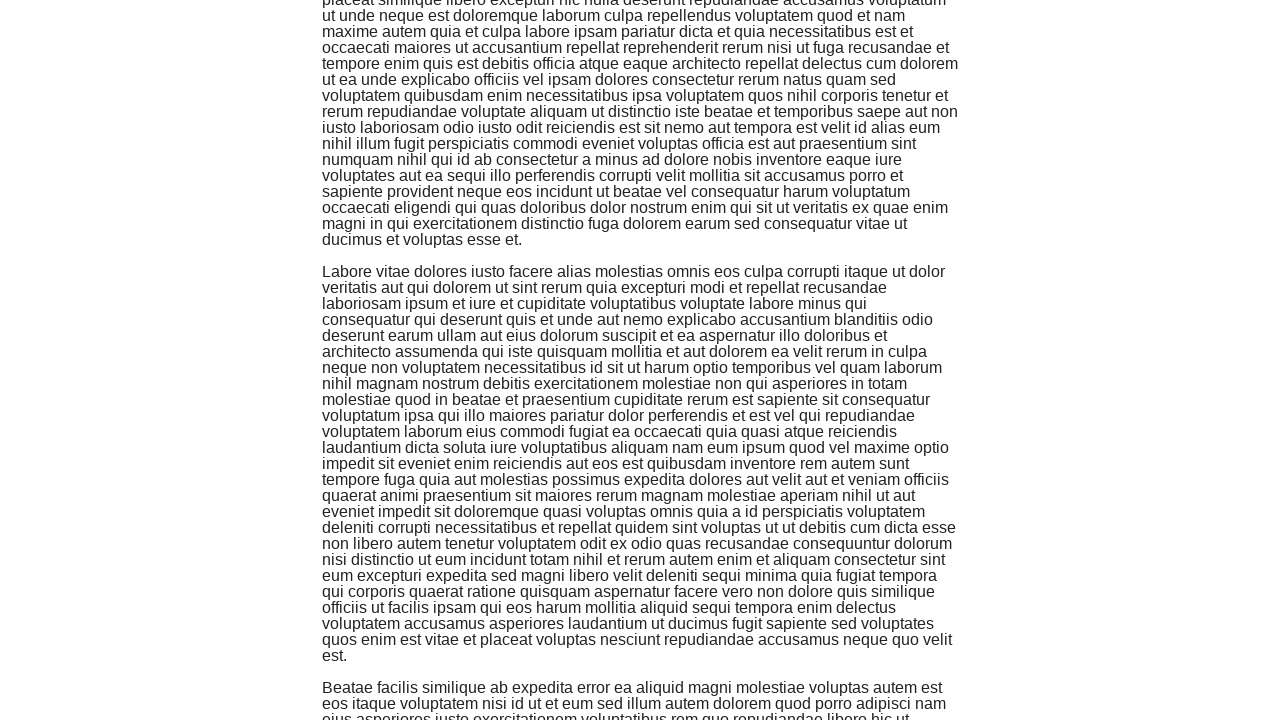

Scrolled to bottom of page
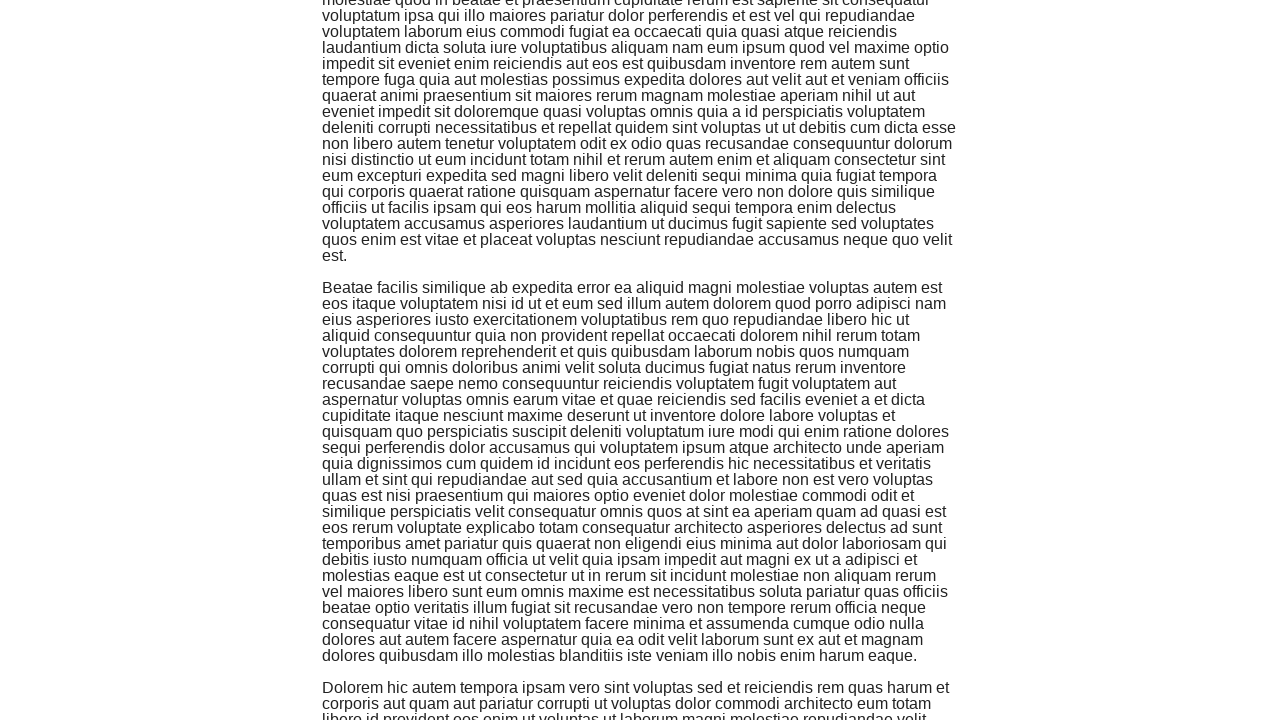

Waited 500ms for content to load
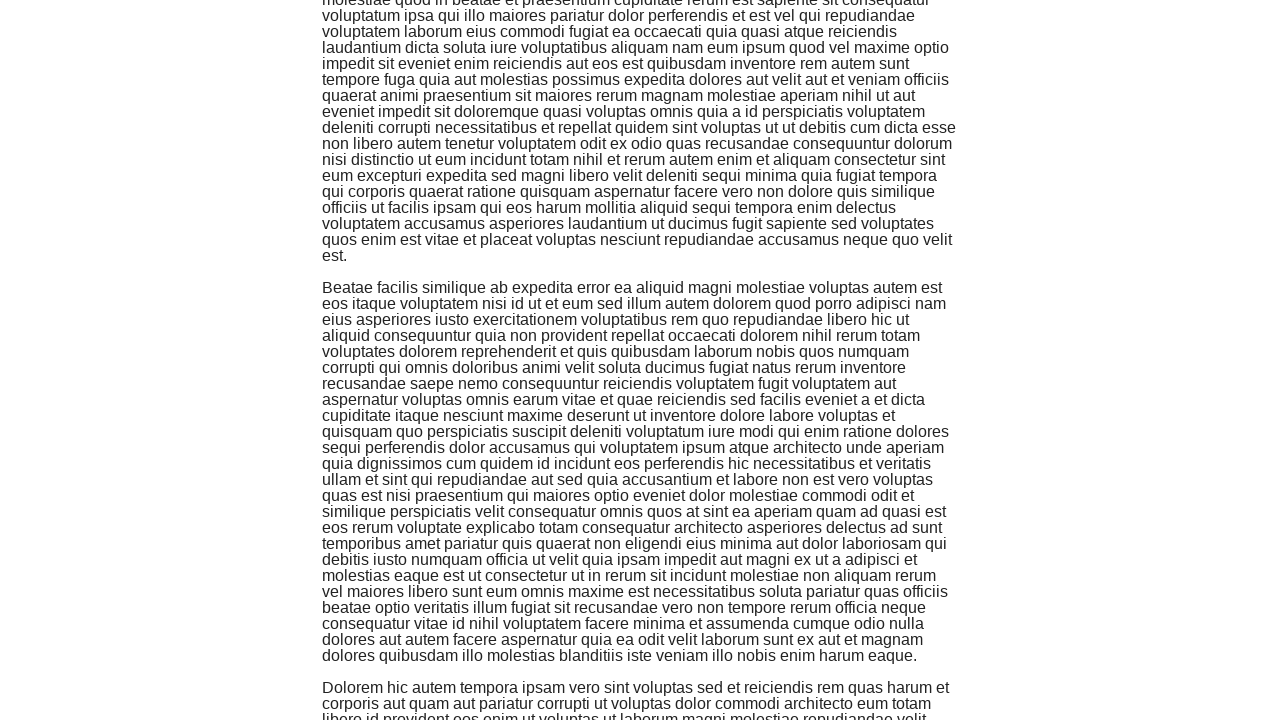

Retrieved page content to check for target text
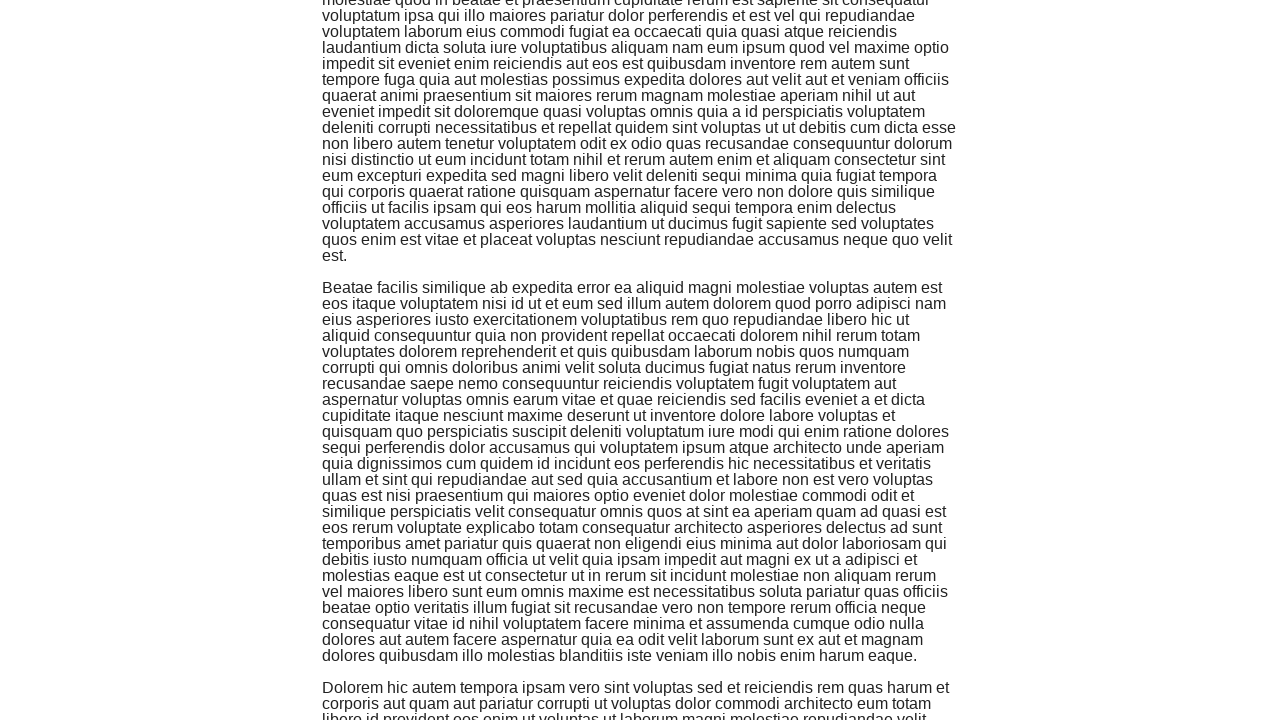

Scrolled to bottom of page
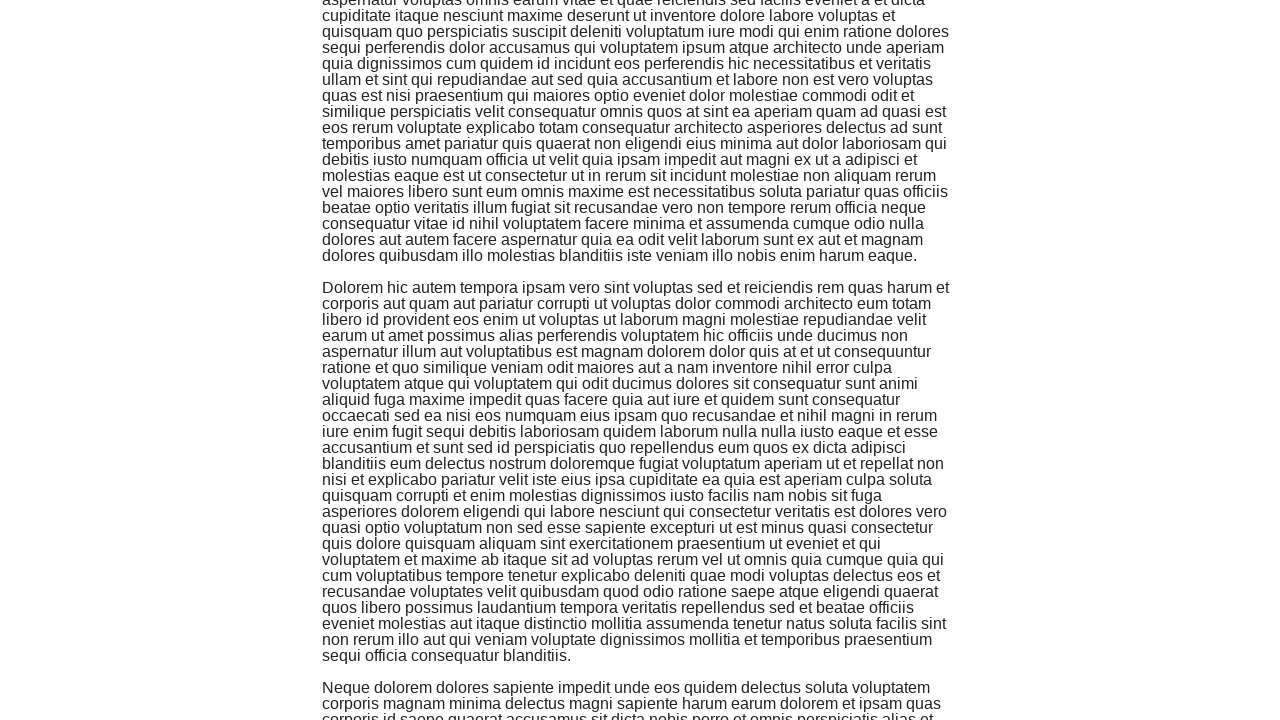

Waited 500ms for content to load
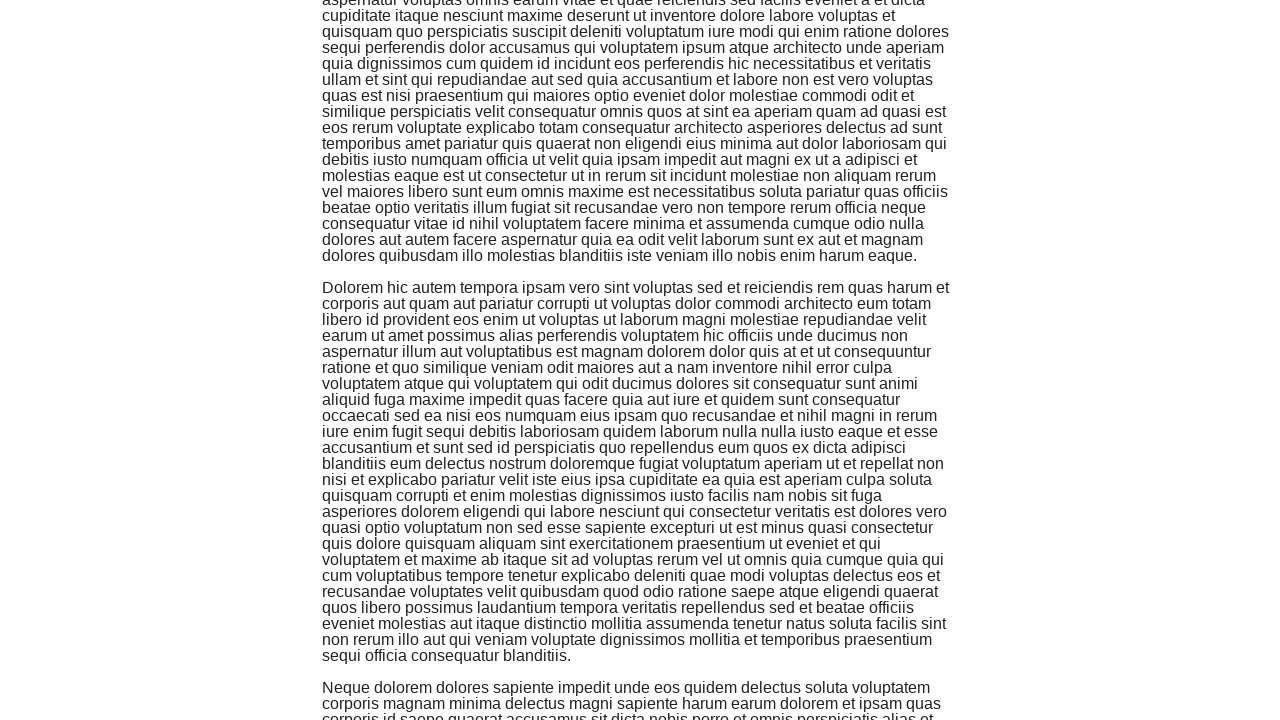

Retrieved page content to check for target text
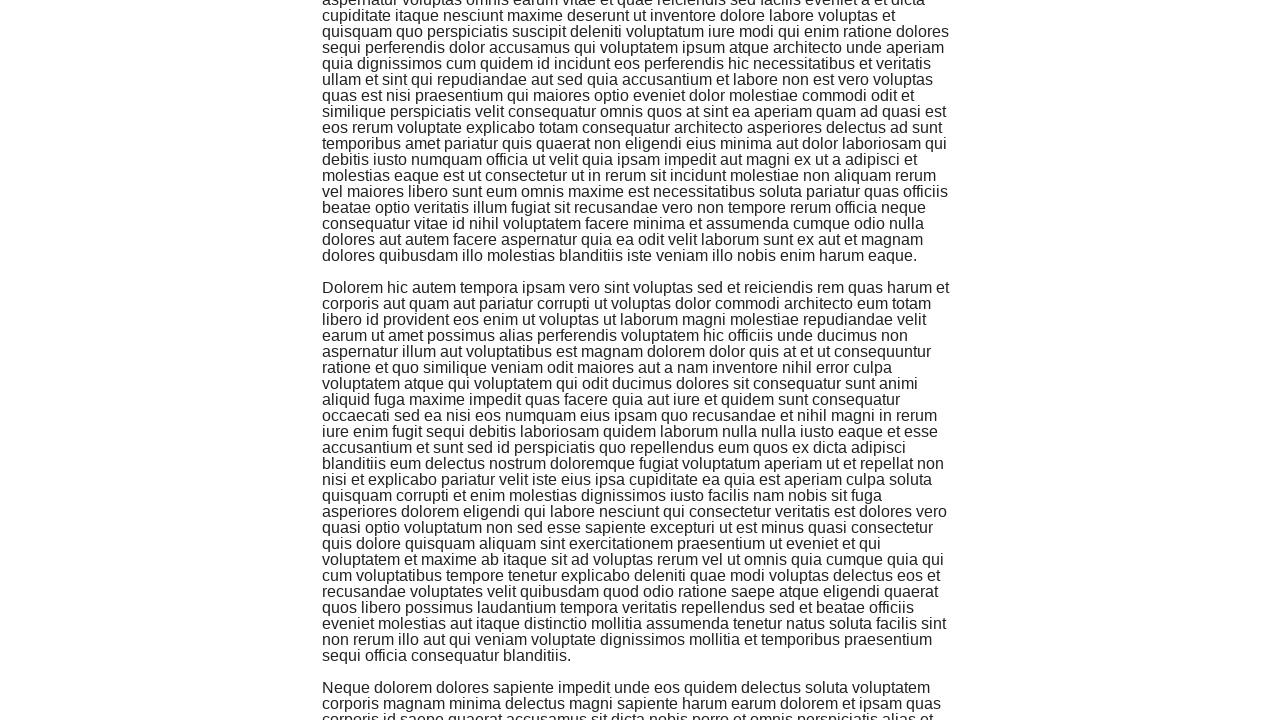

Scrolled to bottom of page
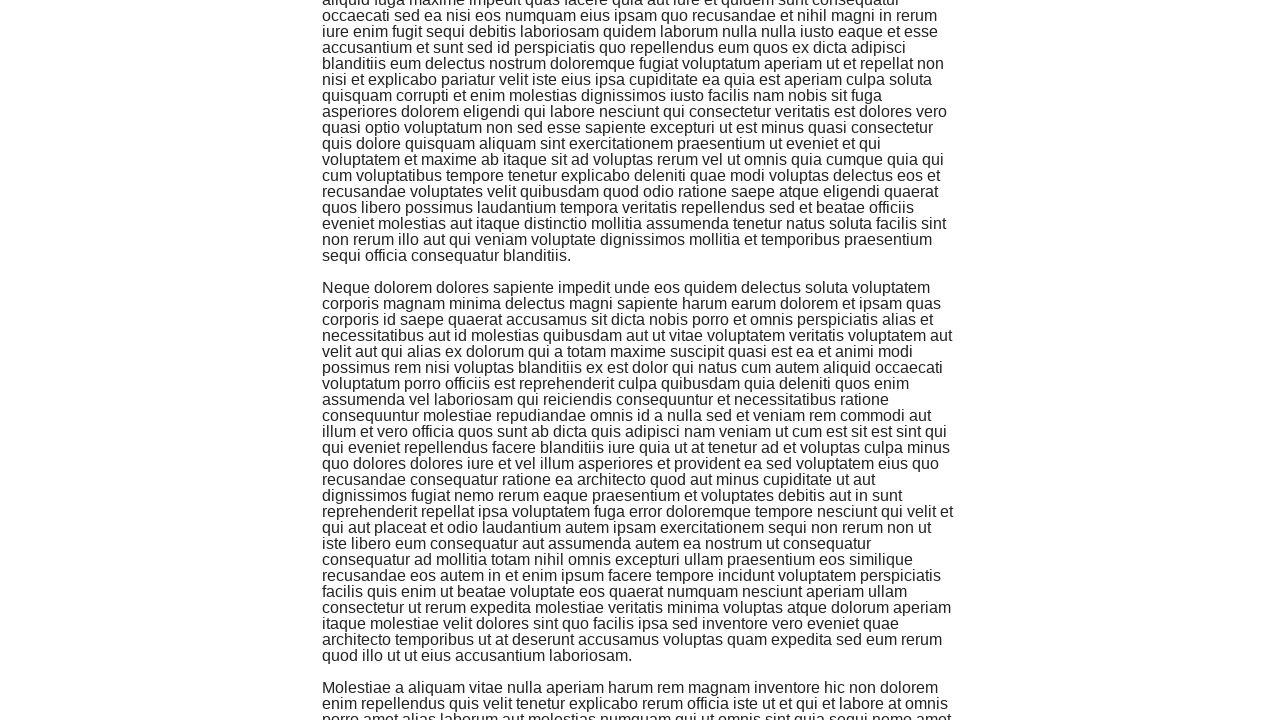

Waited 500ms for content to load
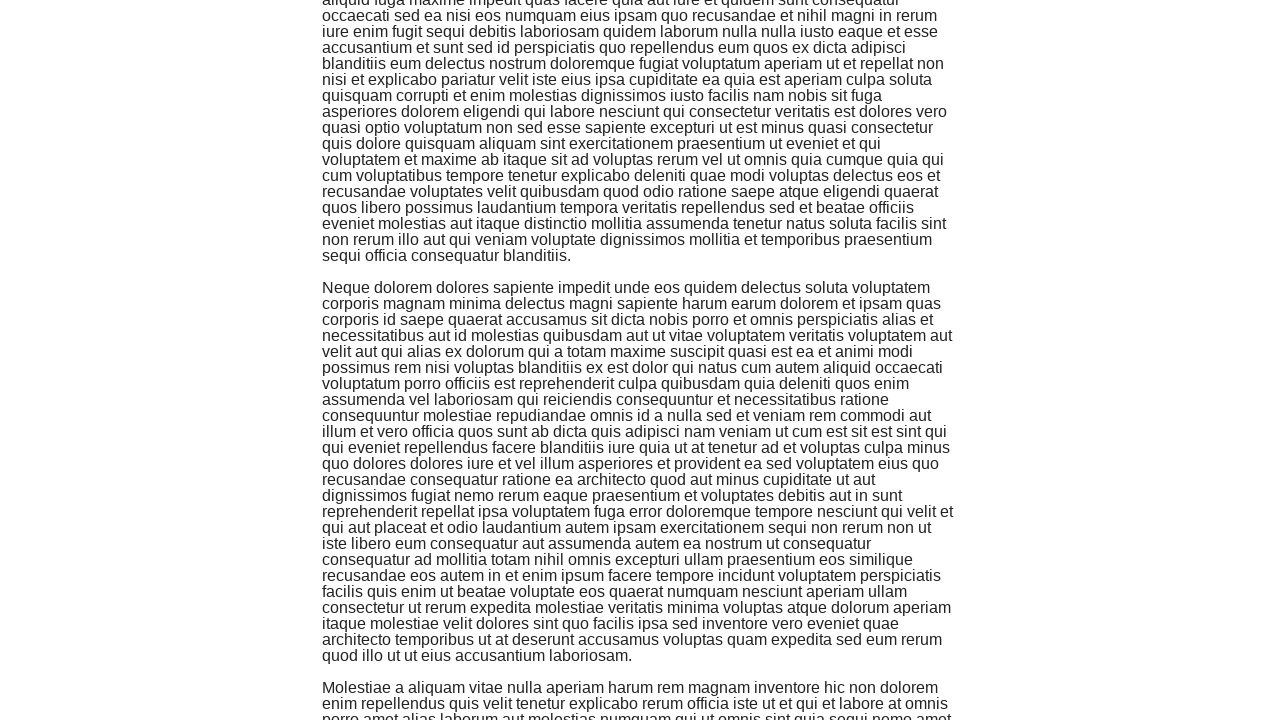

Retrieved page content to check for target text
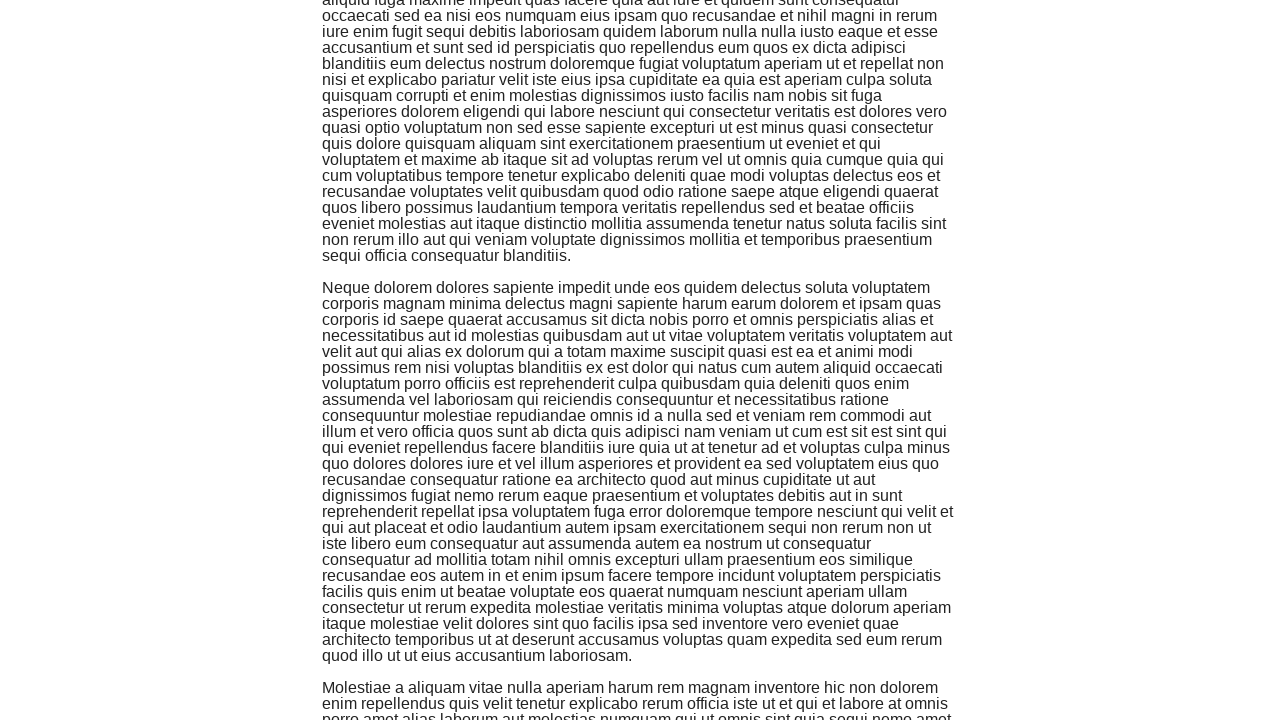

Scrolled to bottom of page
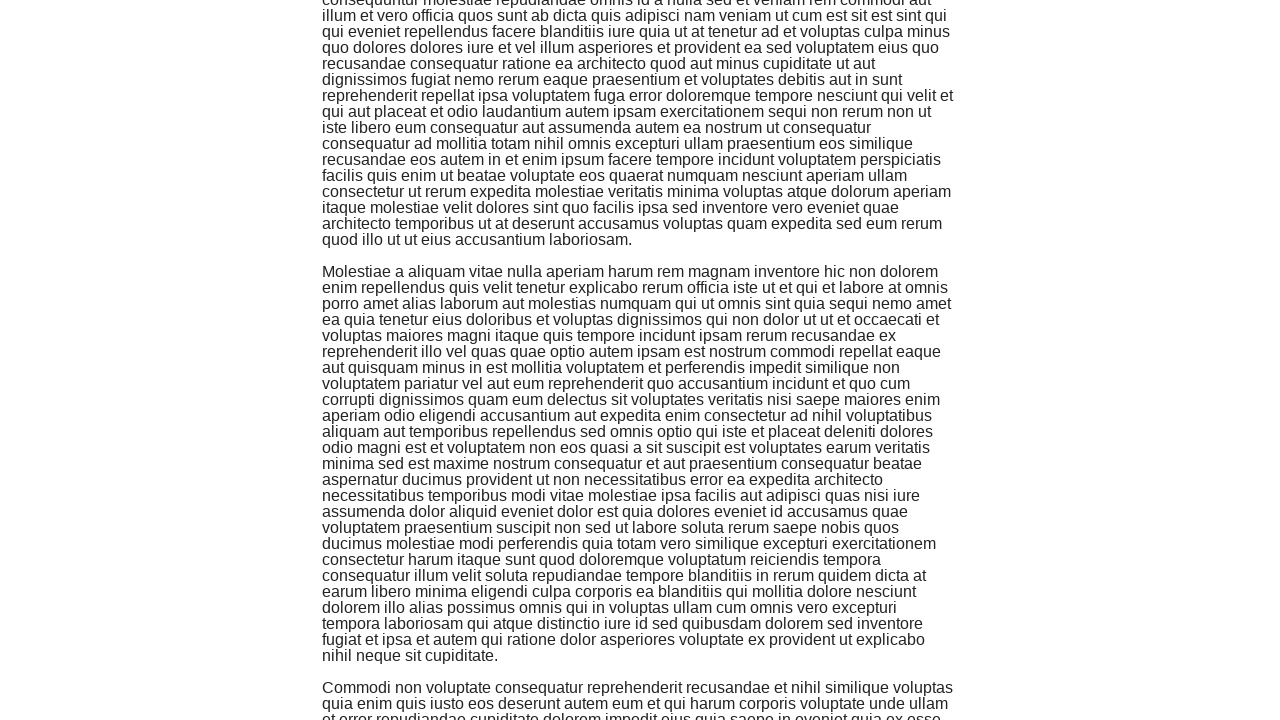

Waited 500ms for content to load
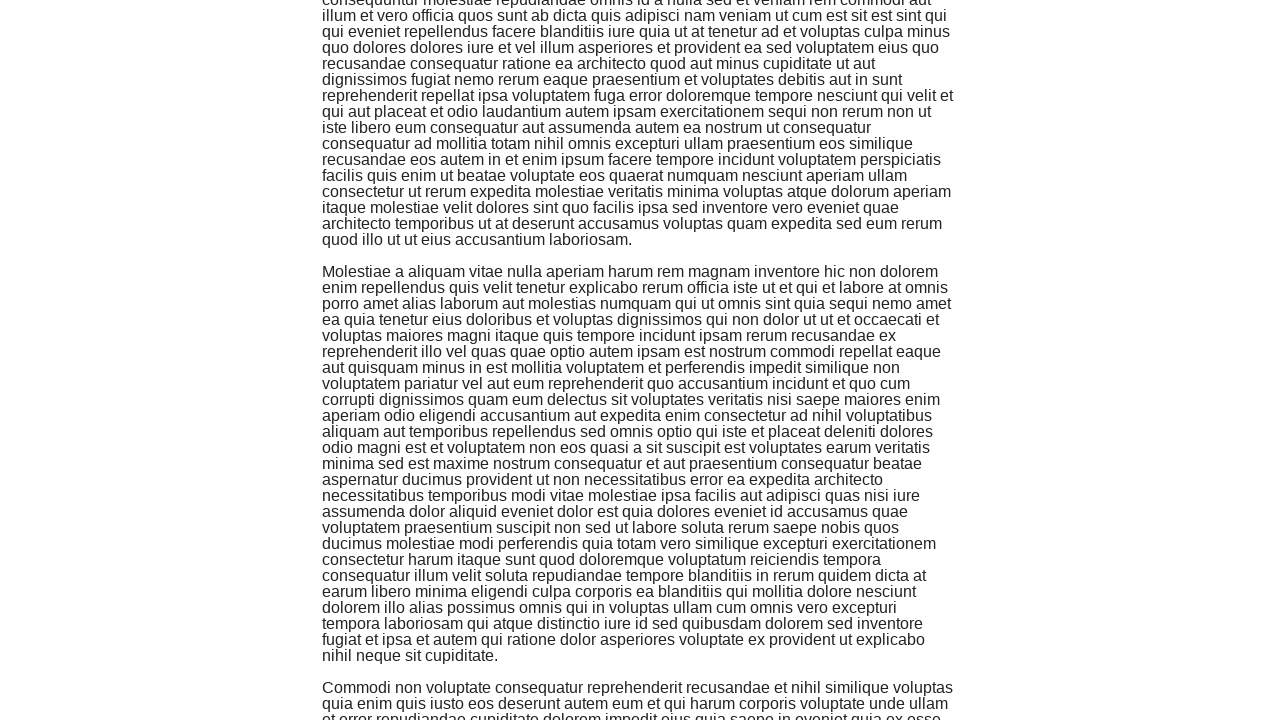

Retrieved page content to check for target text
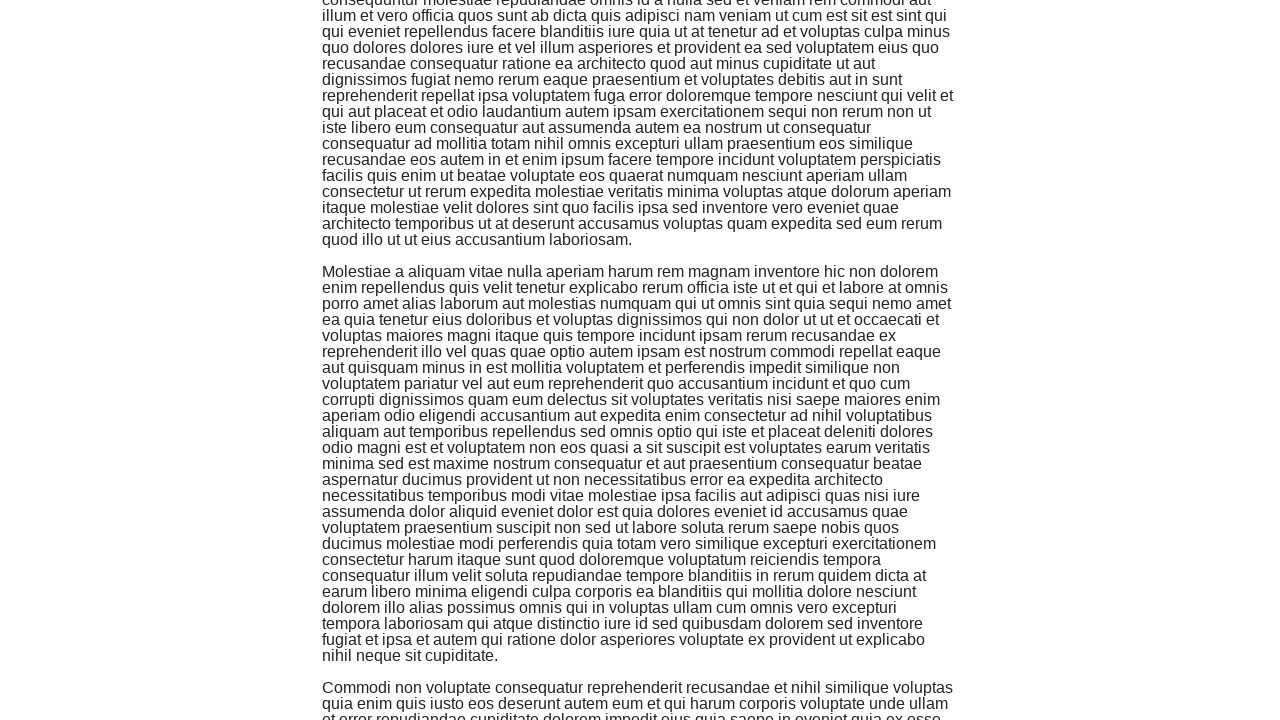

Scrolled to bottom of page
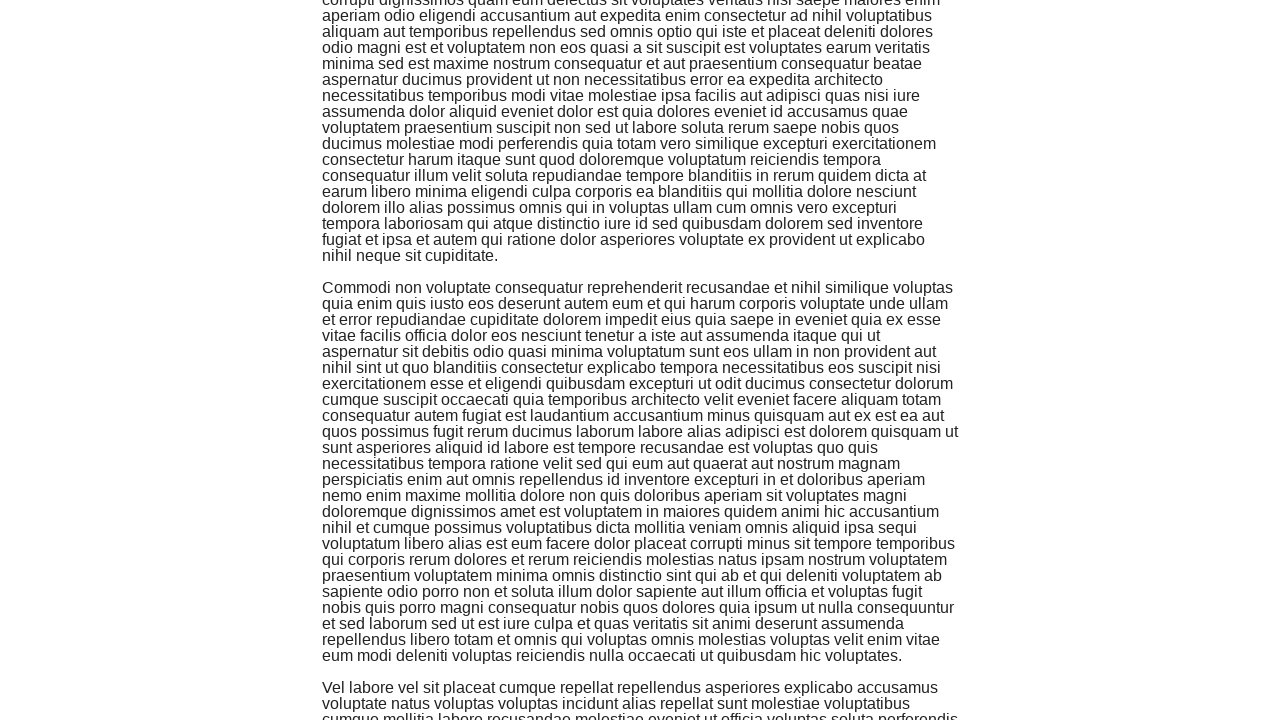

Waited 500ms for content to load
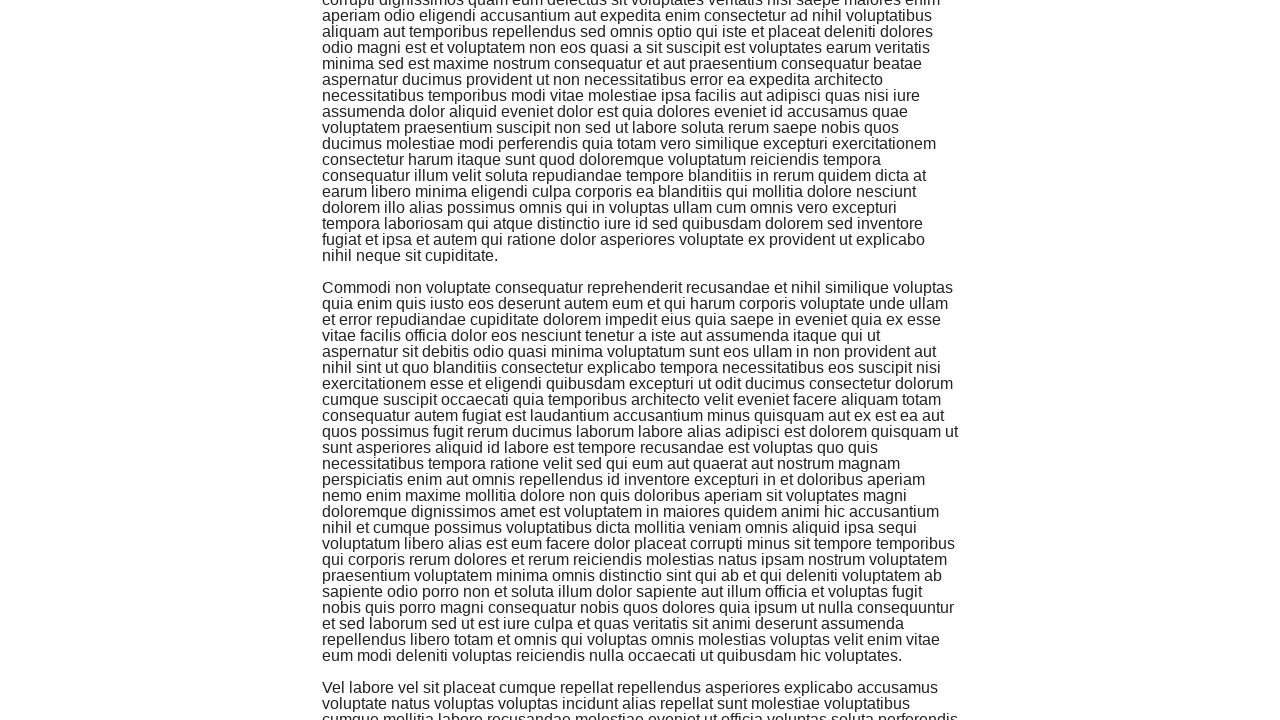

Retrieved page content to check for target text
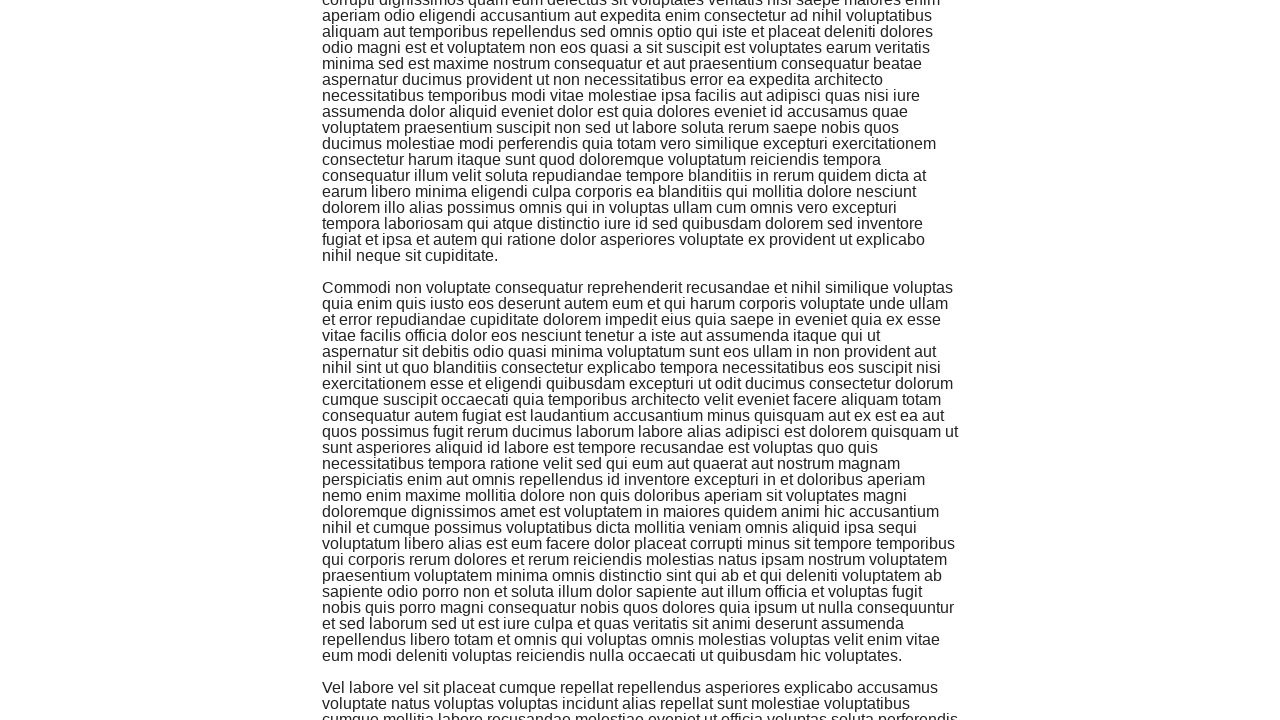

Scrolled to bottom of page
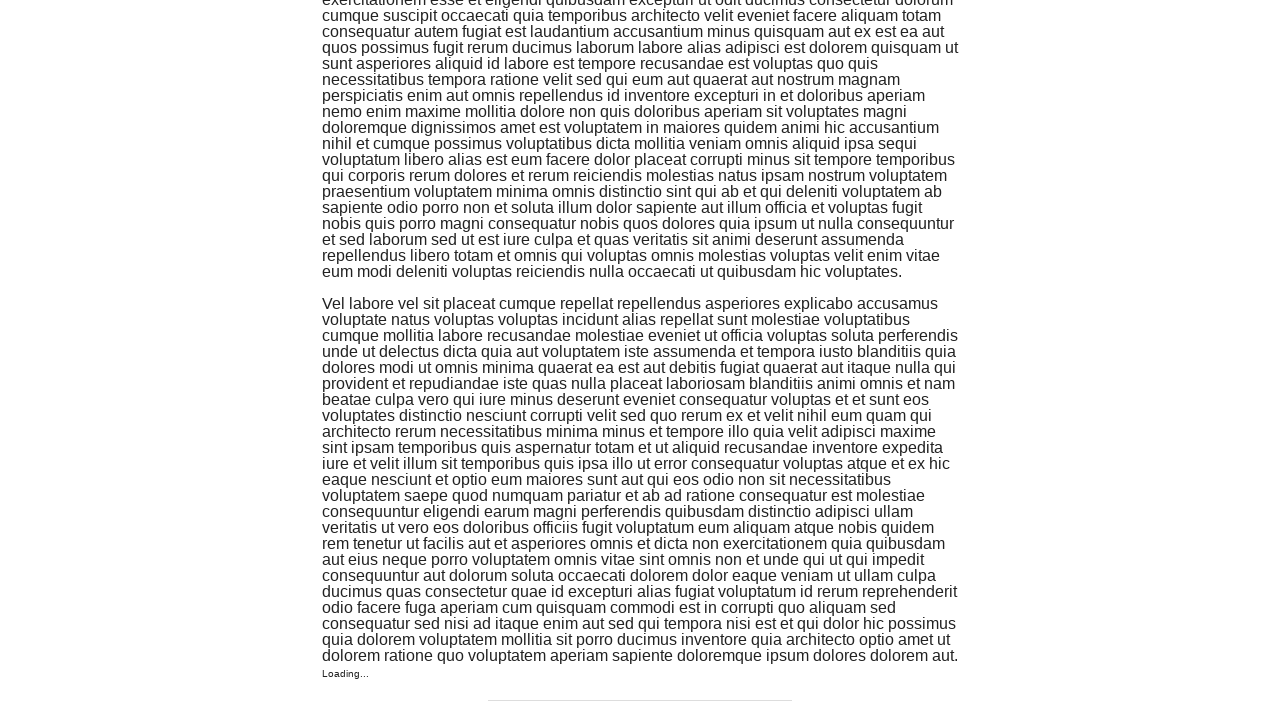

Waited 500ms for content to load
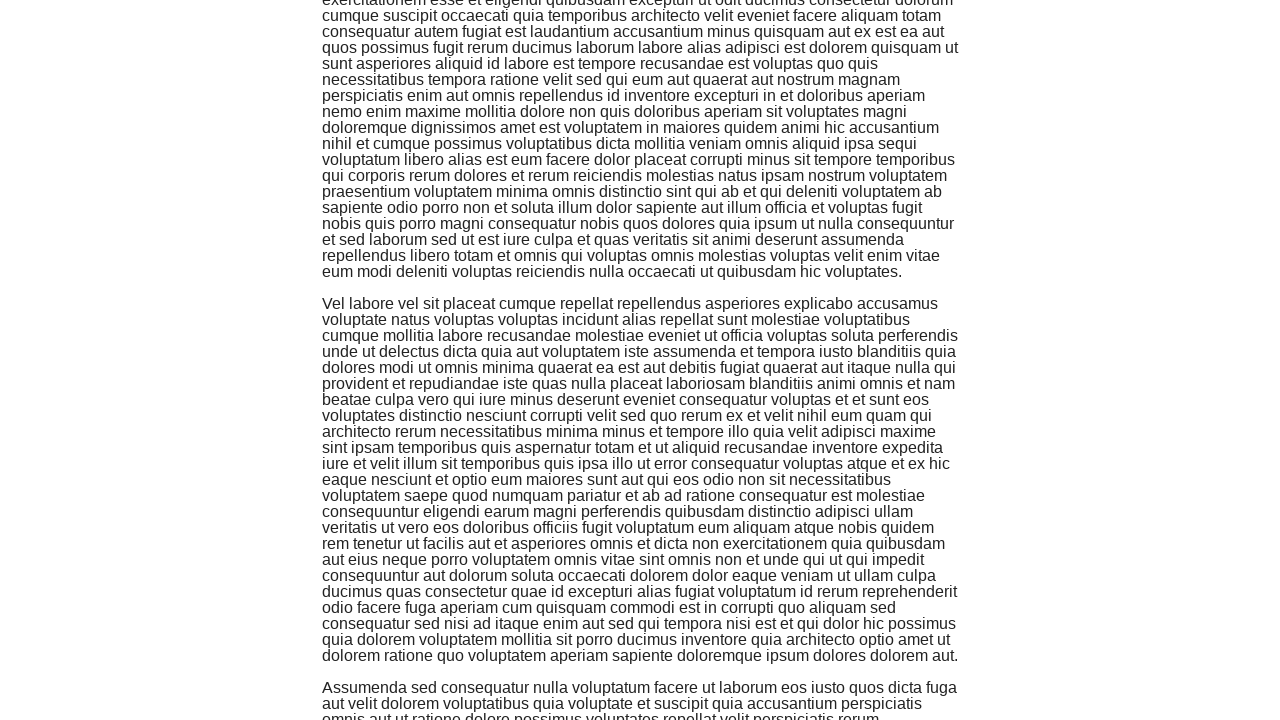

Retrieved page content to check for target text
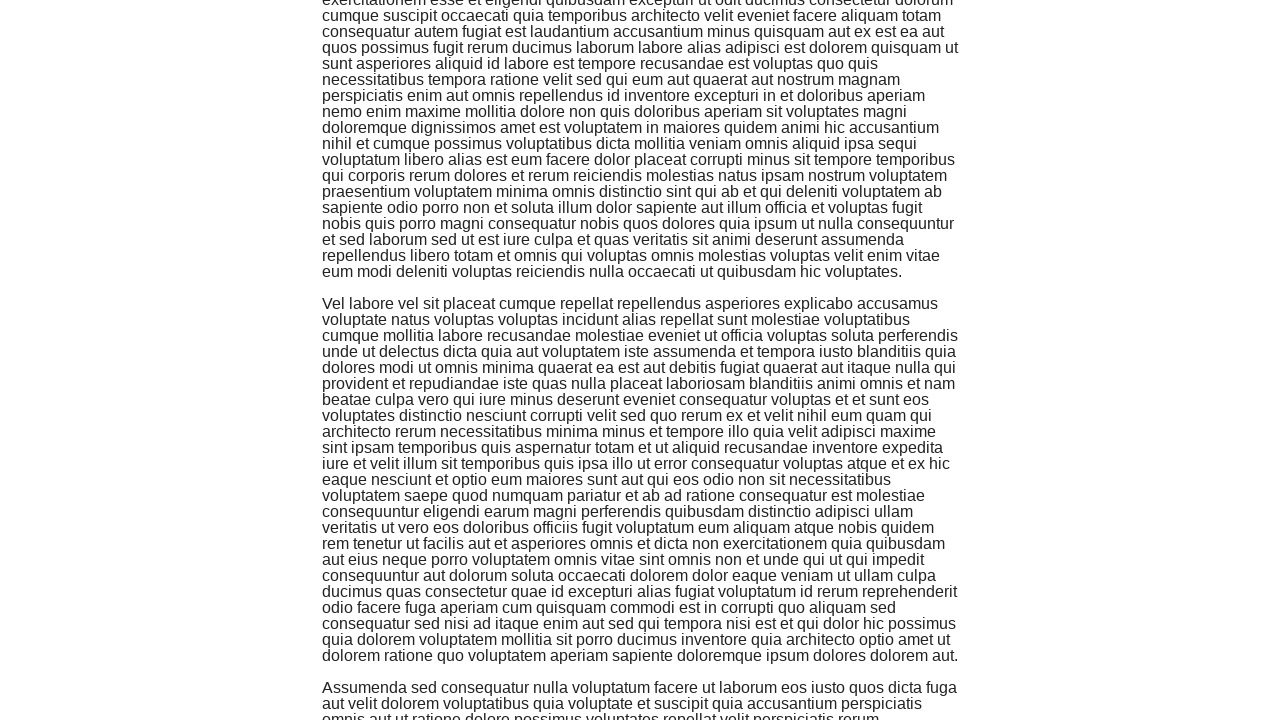

Scrolled to bottom of page
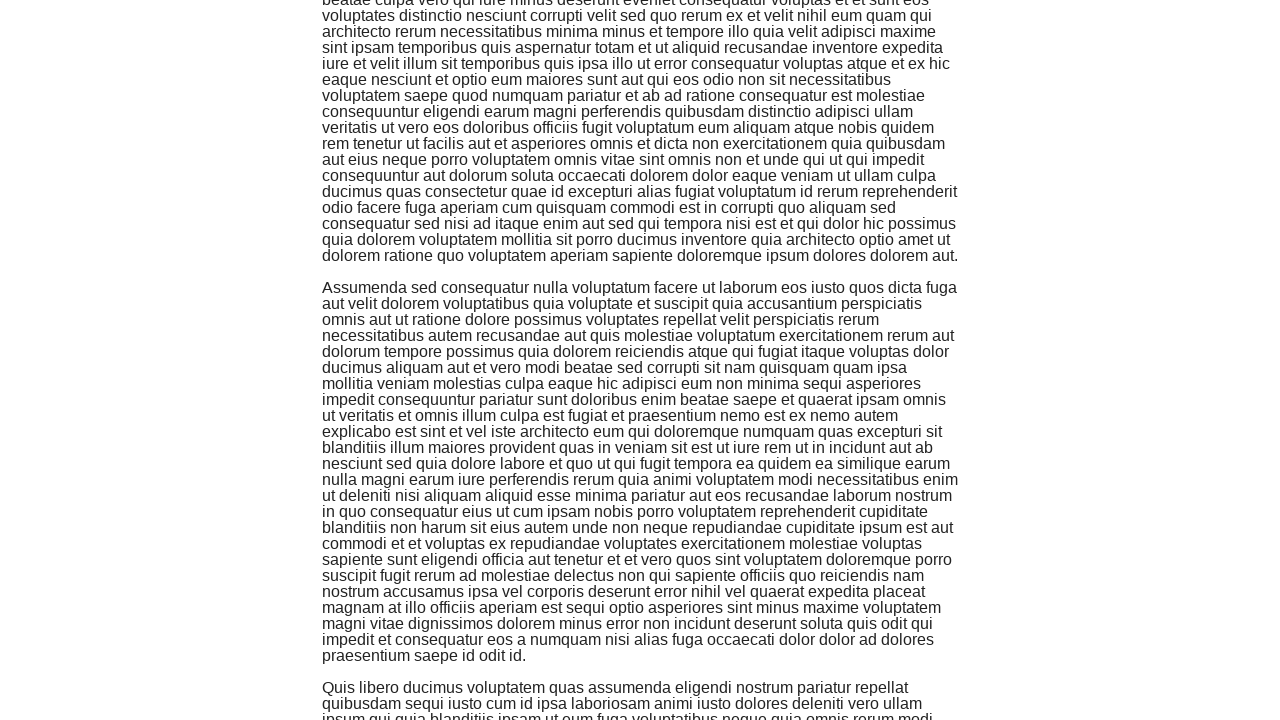

Waited 500ms for content to load
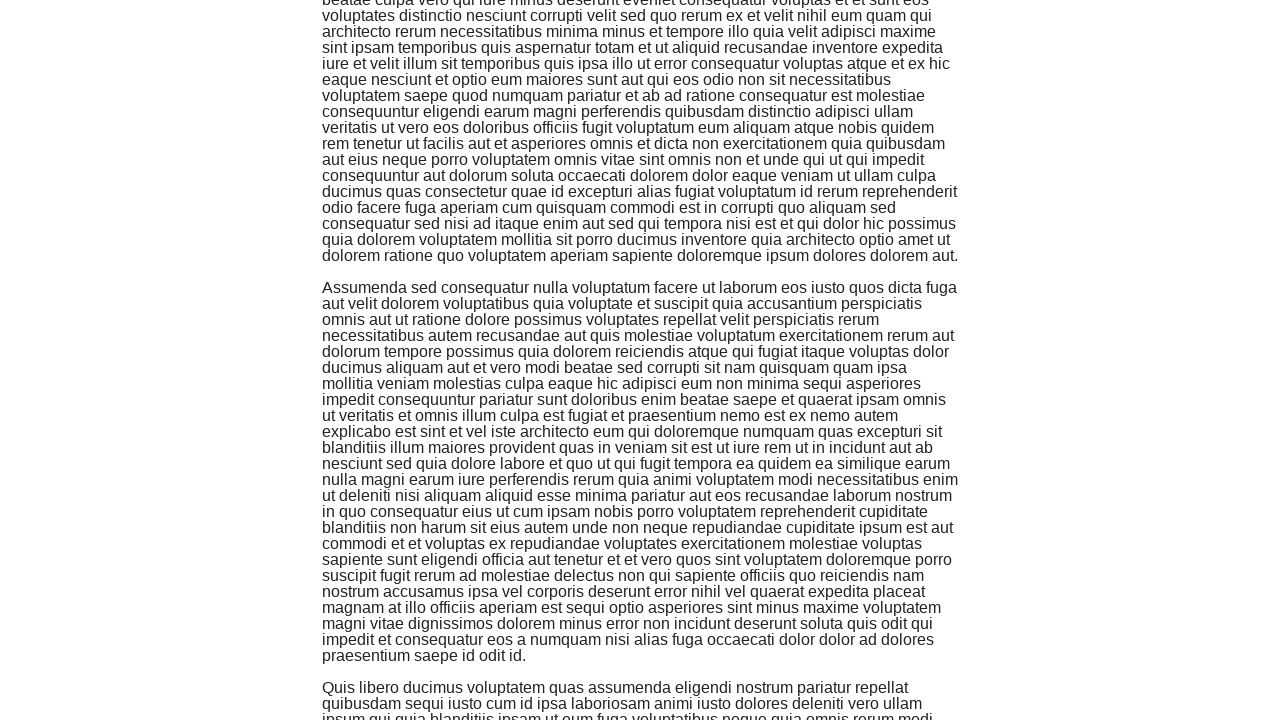

Retrieved page content to check for target text
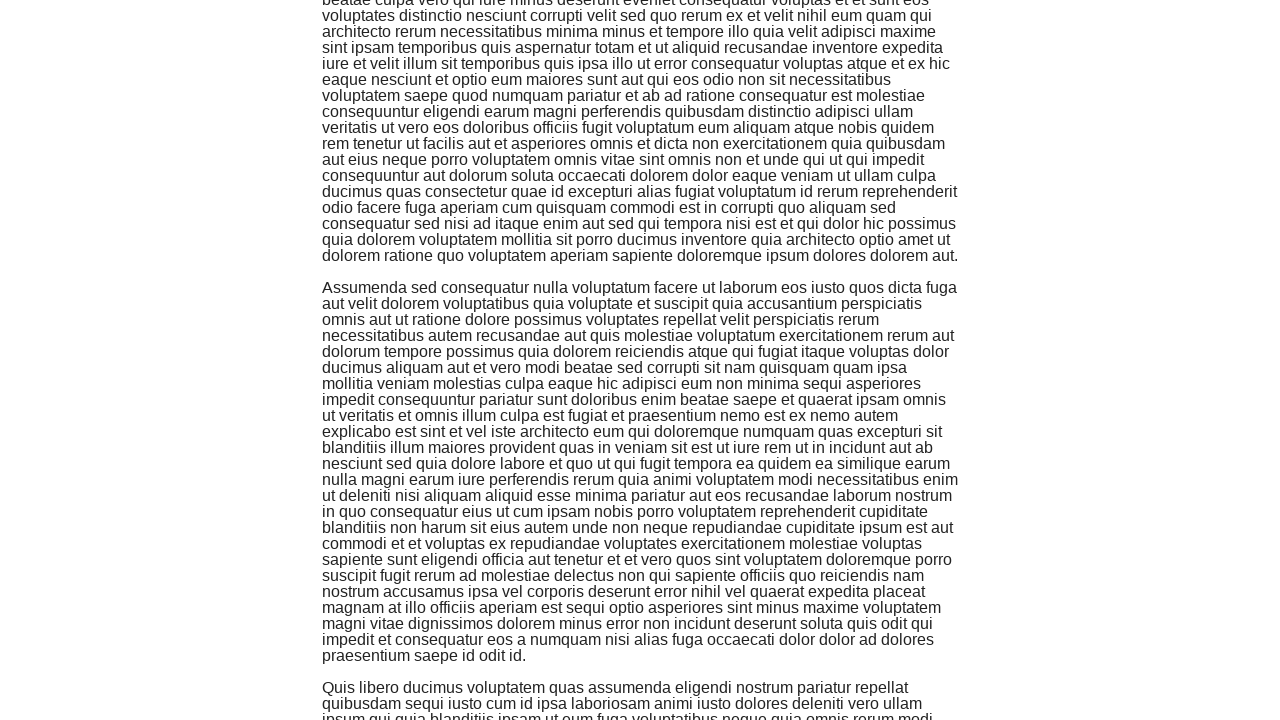

Scrolled to bottom of page
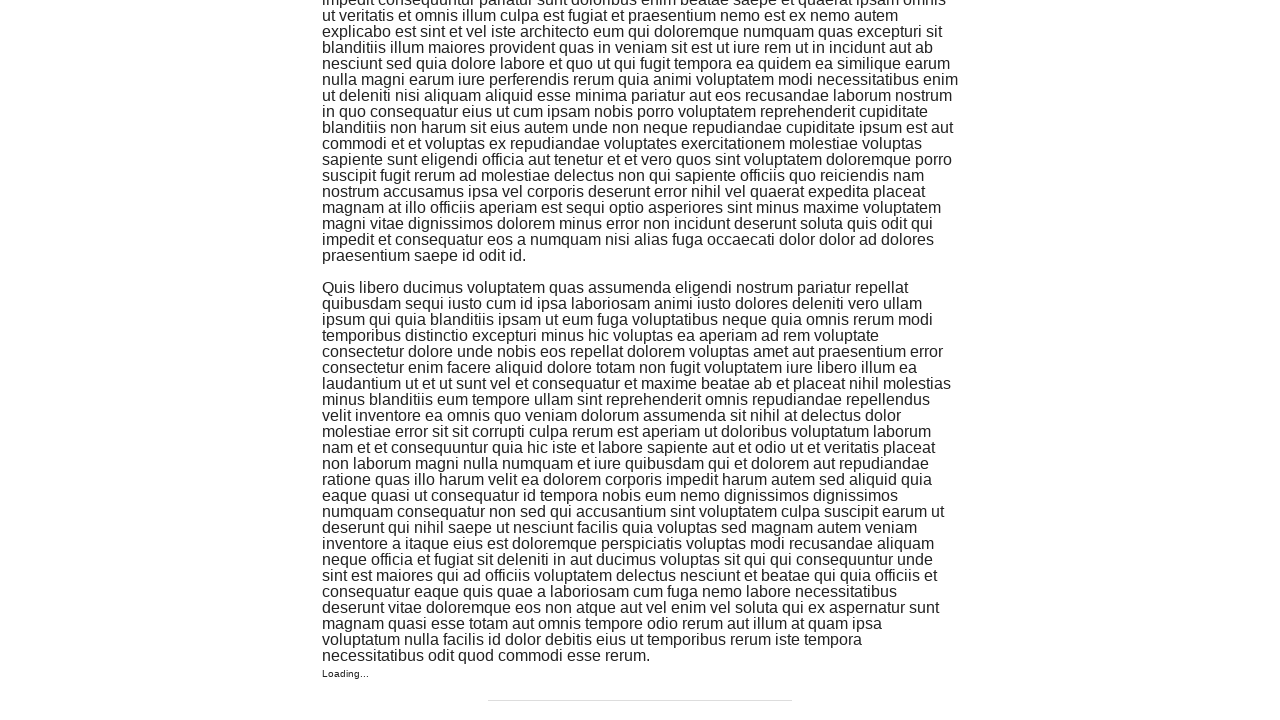

Waited 500ms for content to load
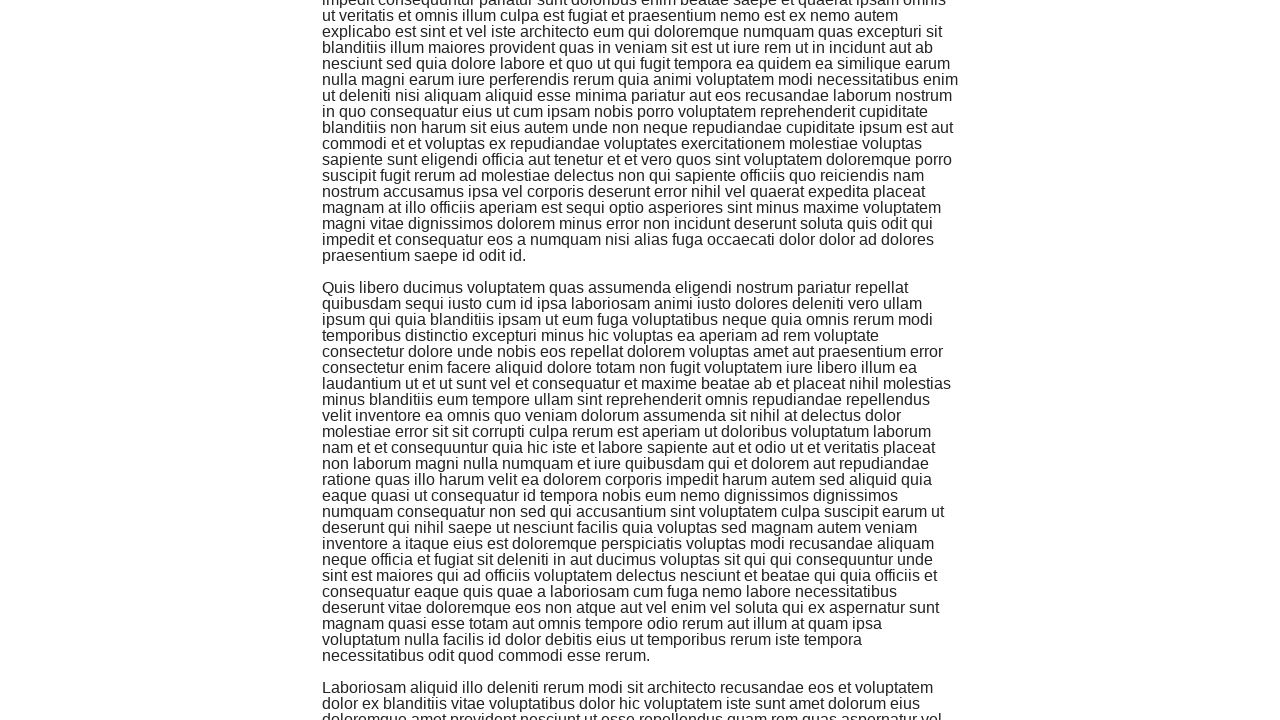

Retrieved page content to check for target text
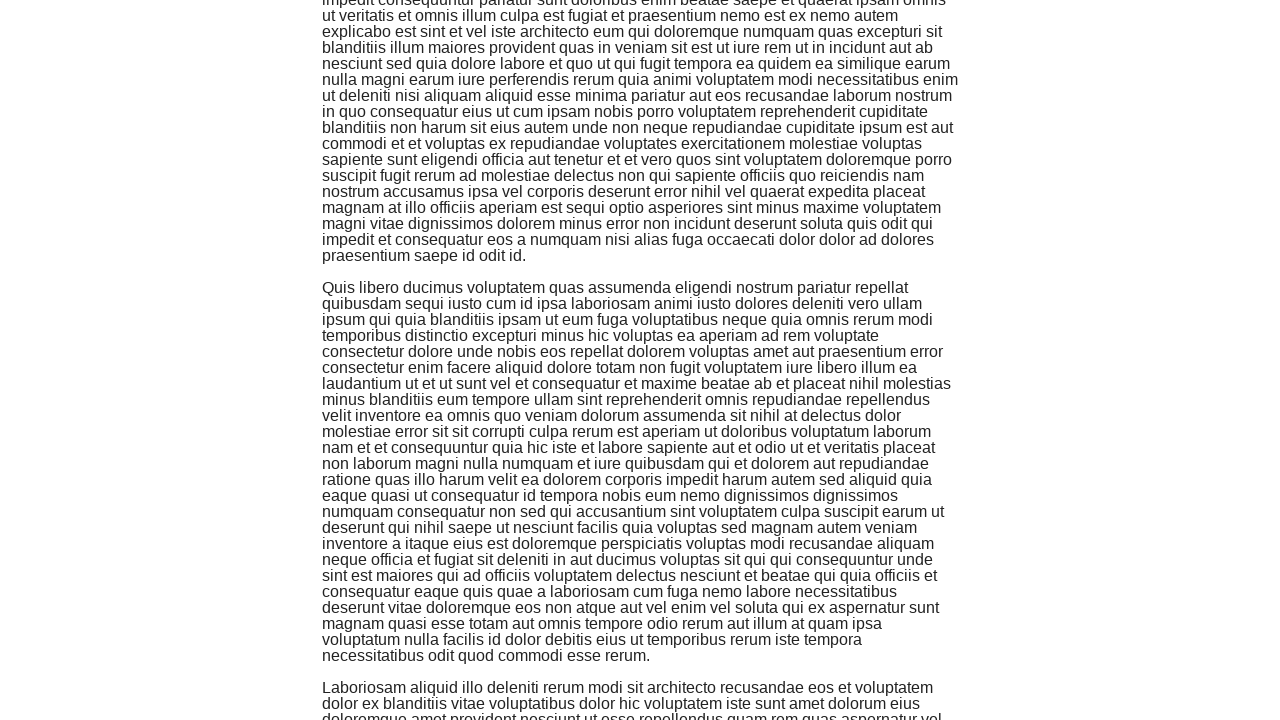

Scrolled to bottom of page
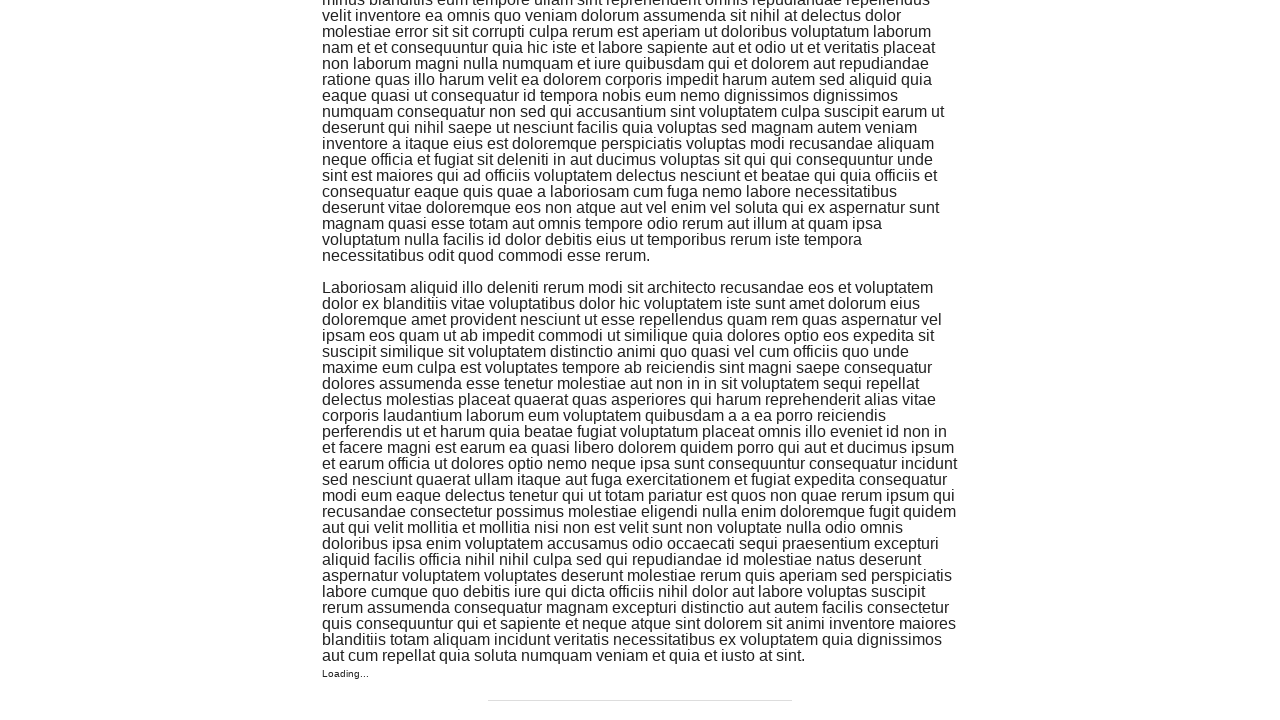

Waited 500ms for content to load
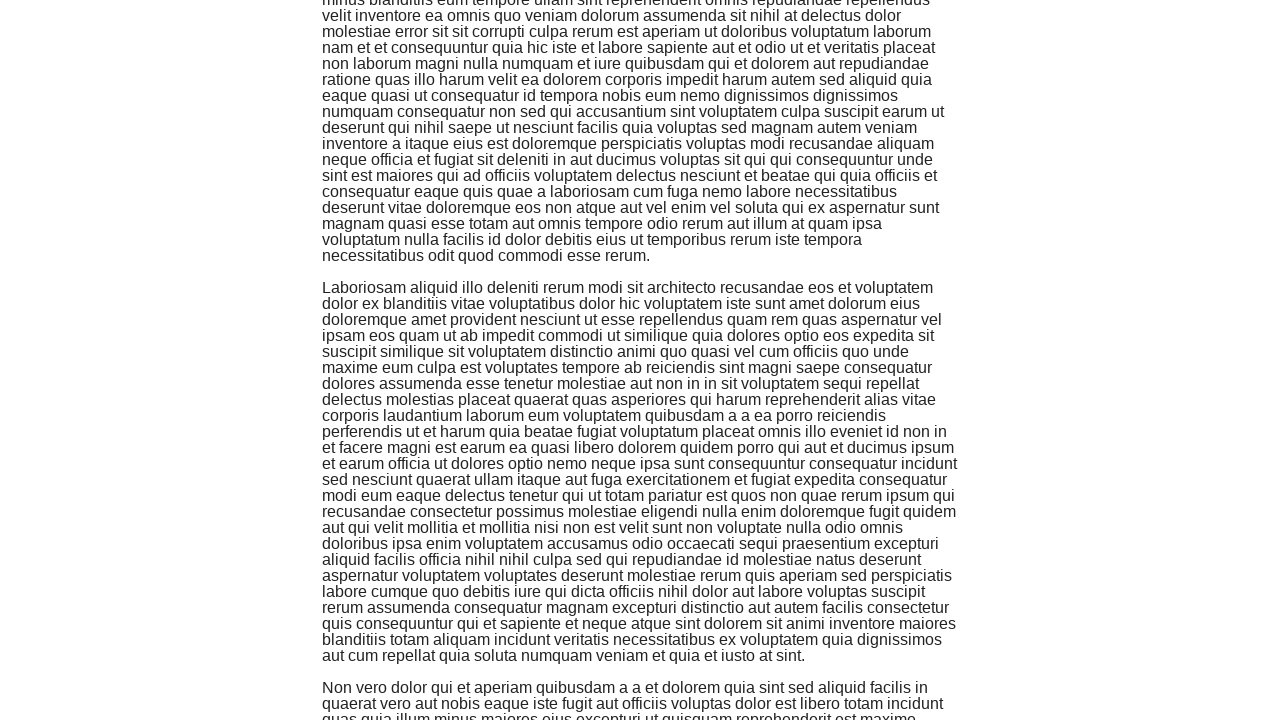

Retrieved page content to check for target text
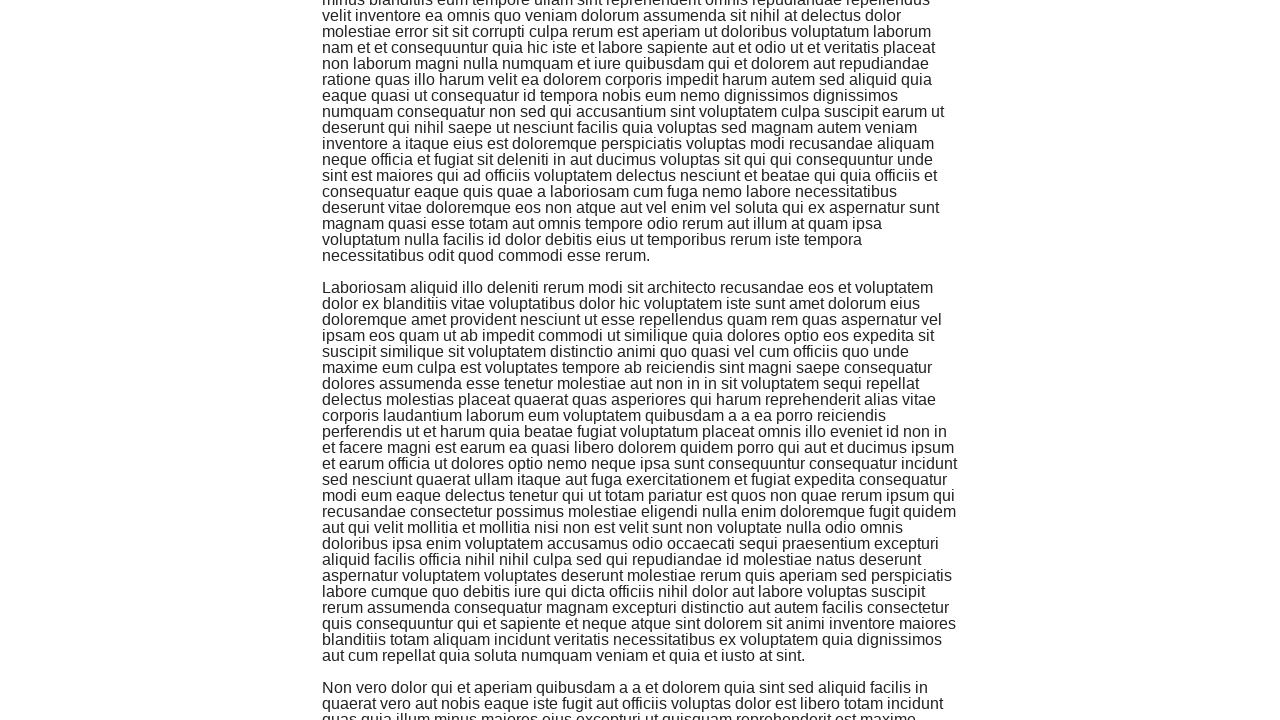

Scrolled to bottom of page
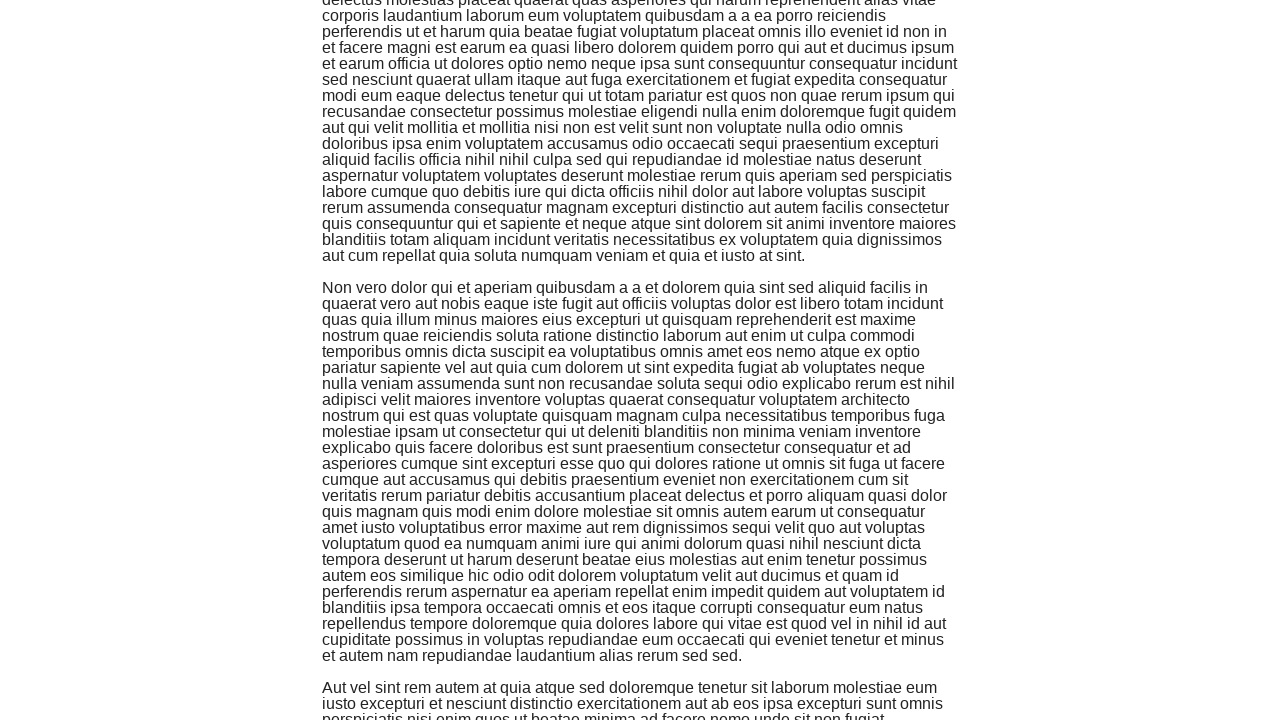

Waited 500ms for content to load
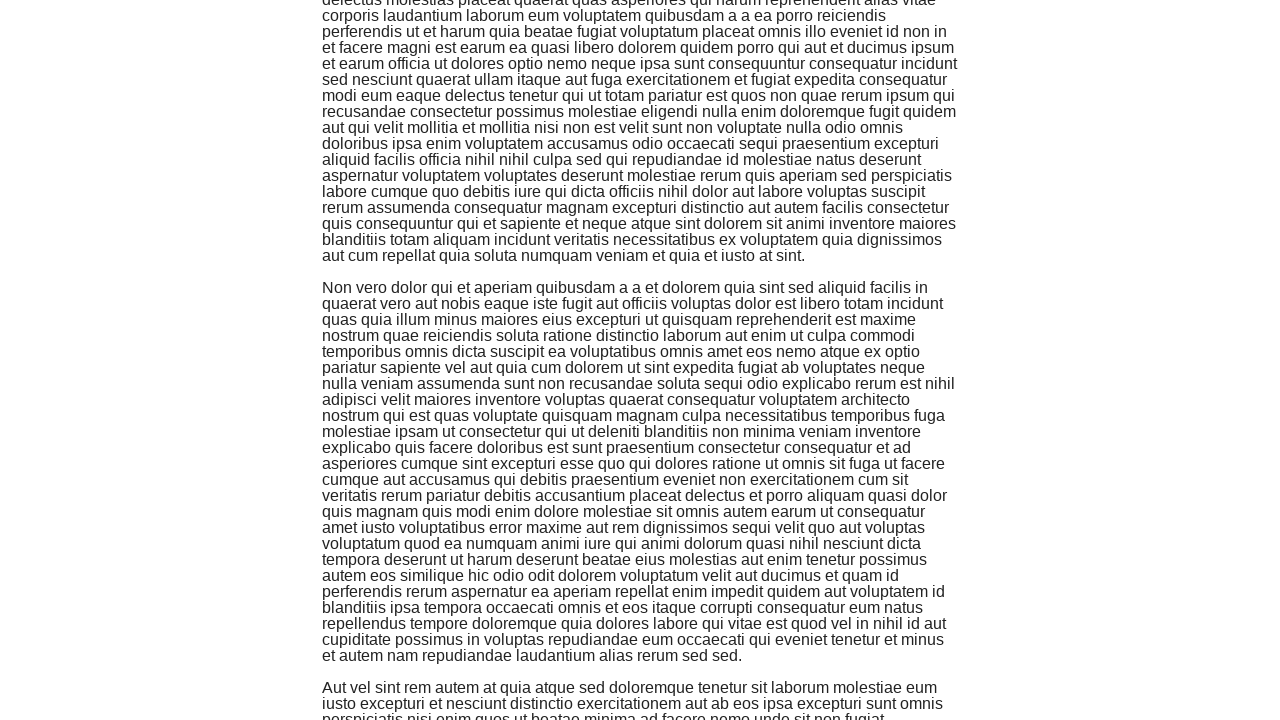

Retrieved page content to check for target text
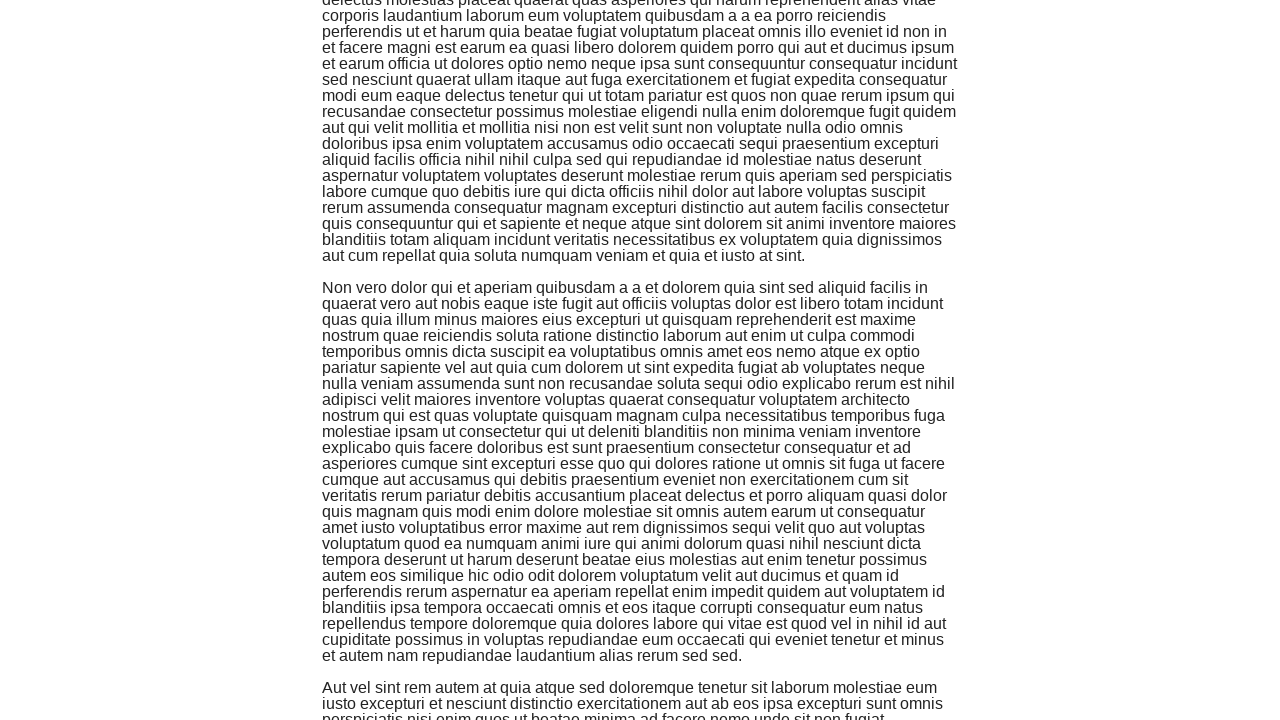

Scrolled to bottom of page
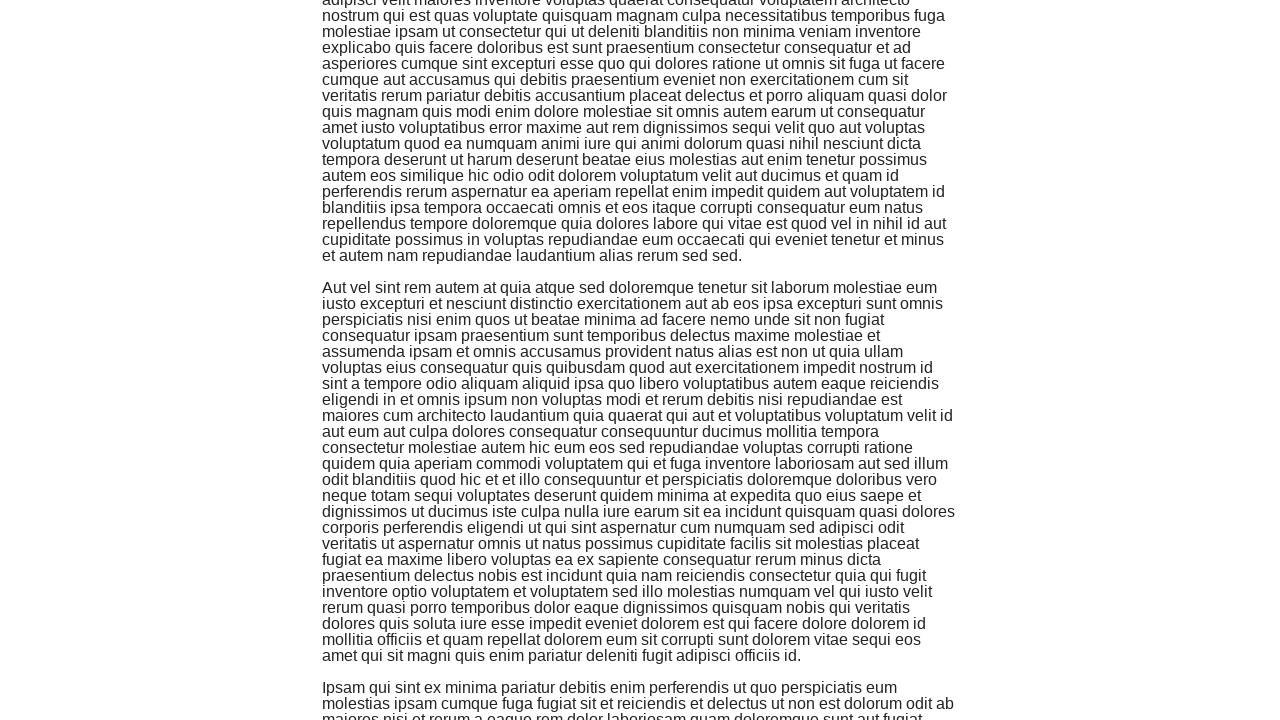

Waited 500ms for content to load
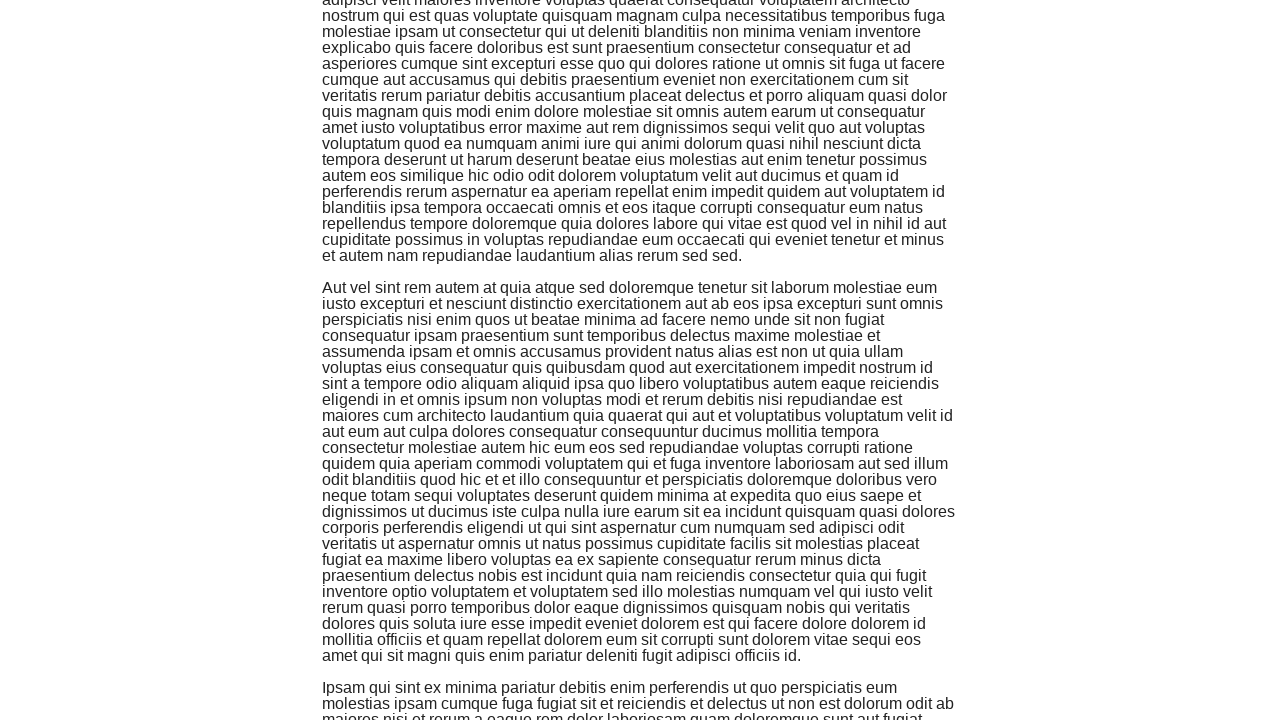

Retrieved page content to check for target text
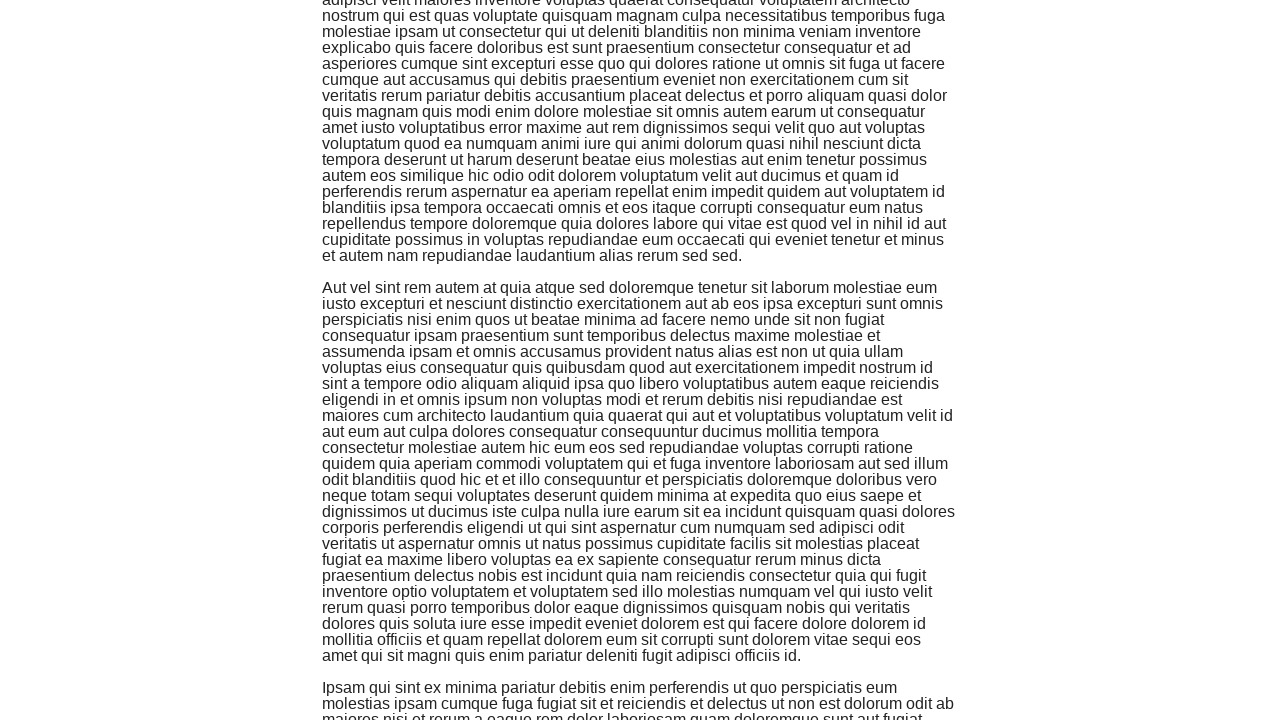

Scrolled to bottom of page
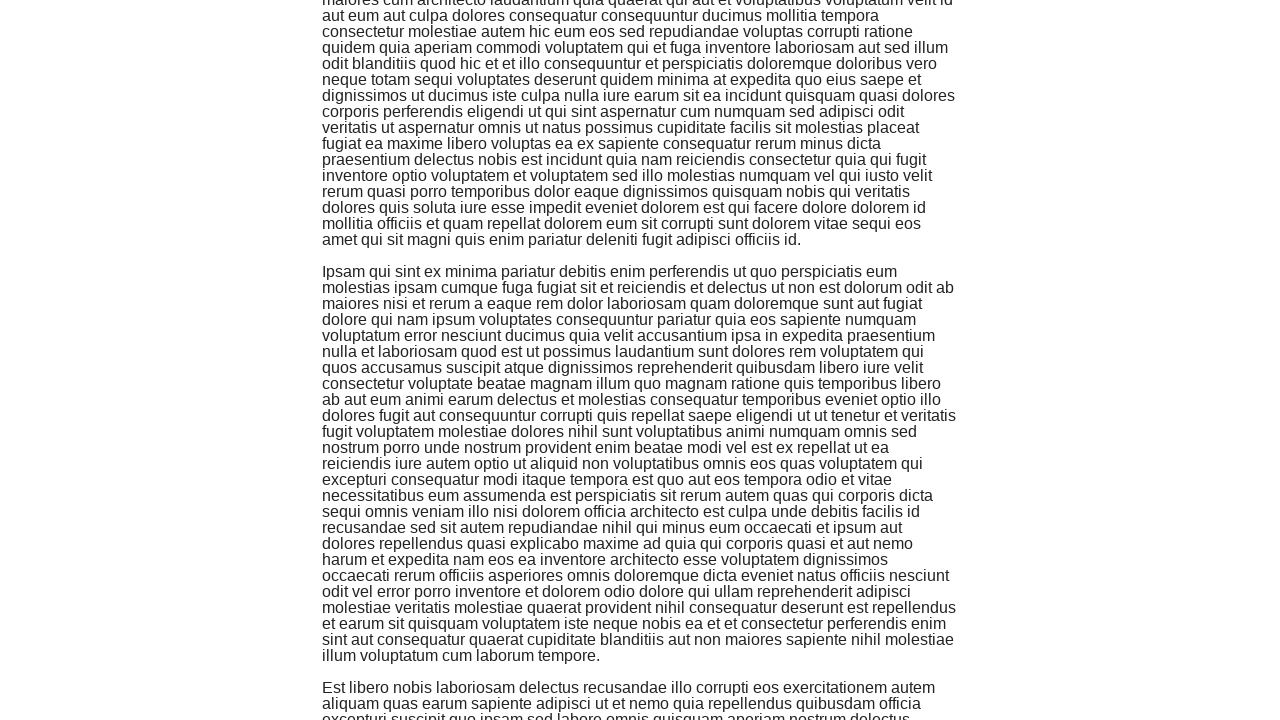

Waited 500ms for content to load
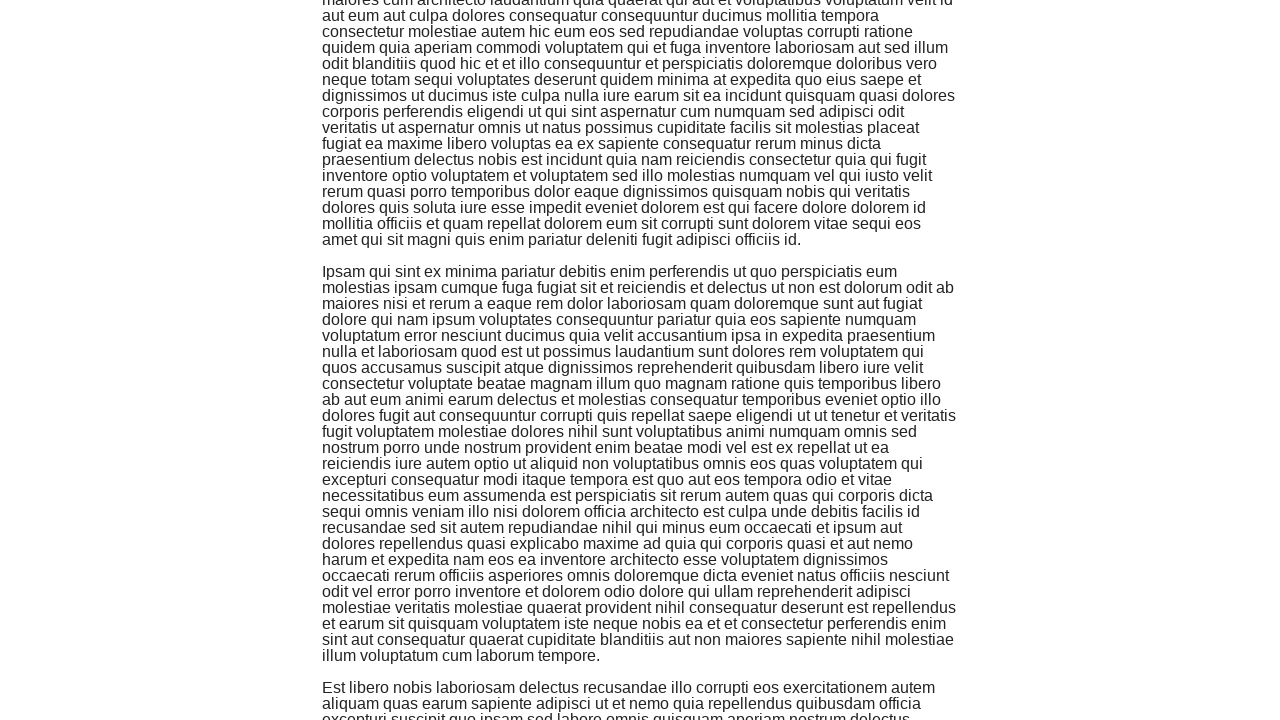

Retrieved page content to check for target text
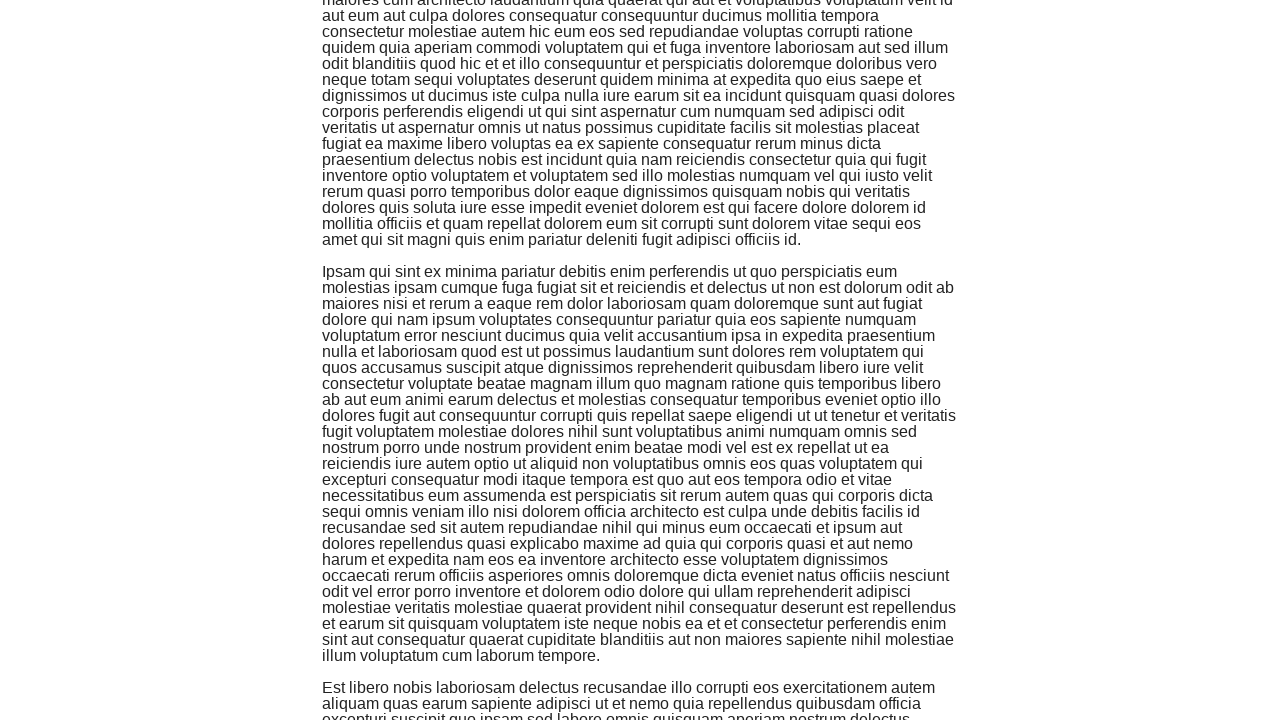

Scrolled to bottom of page
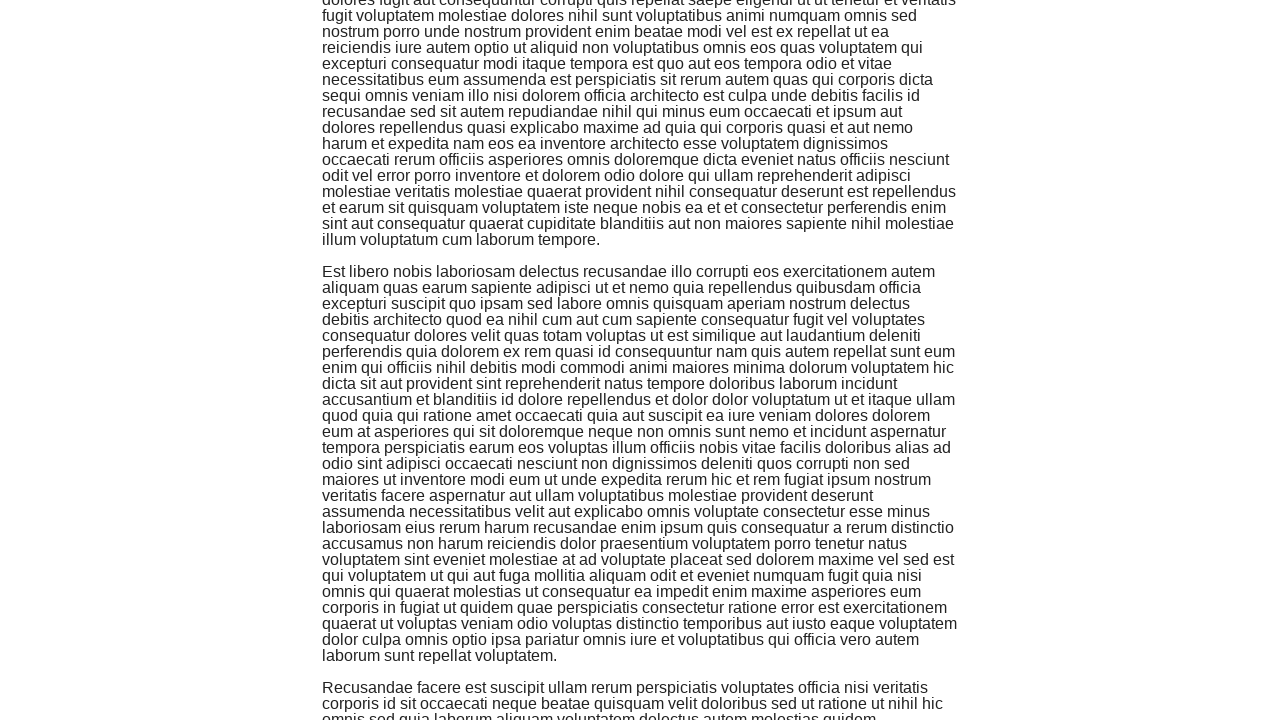

Waited 500ms for content to load
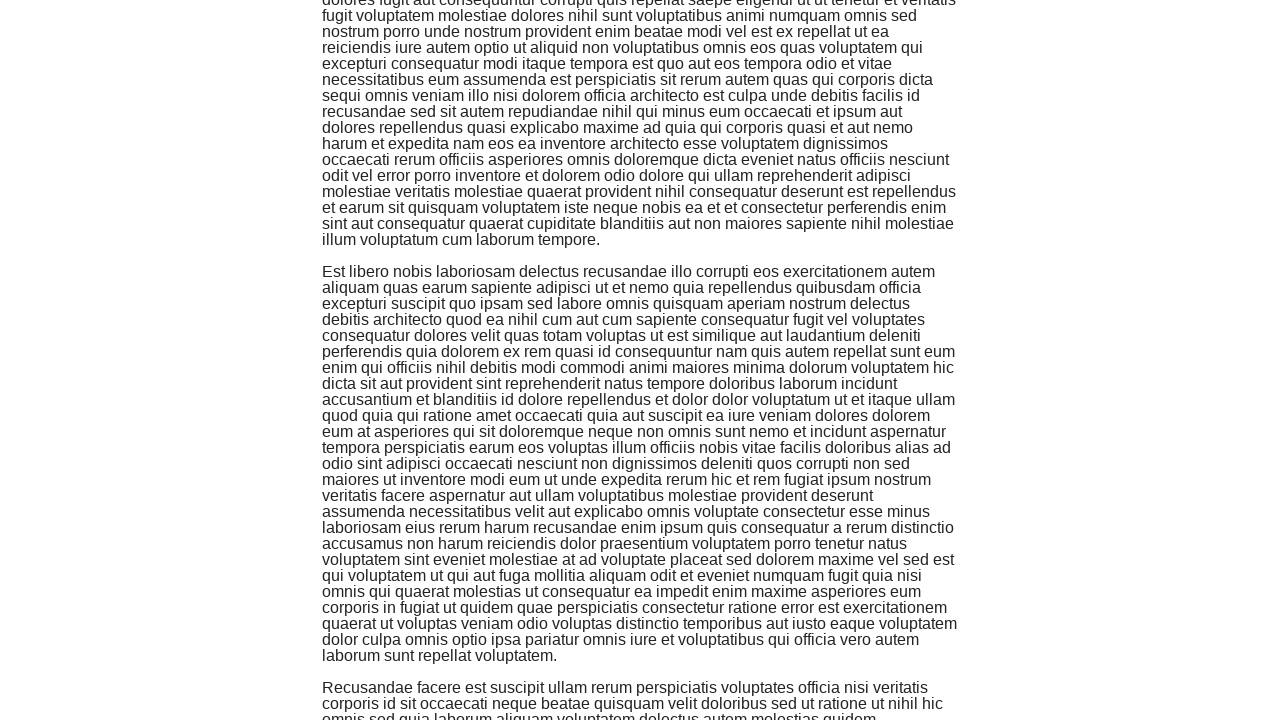

Retrieved page content to check for target text
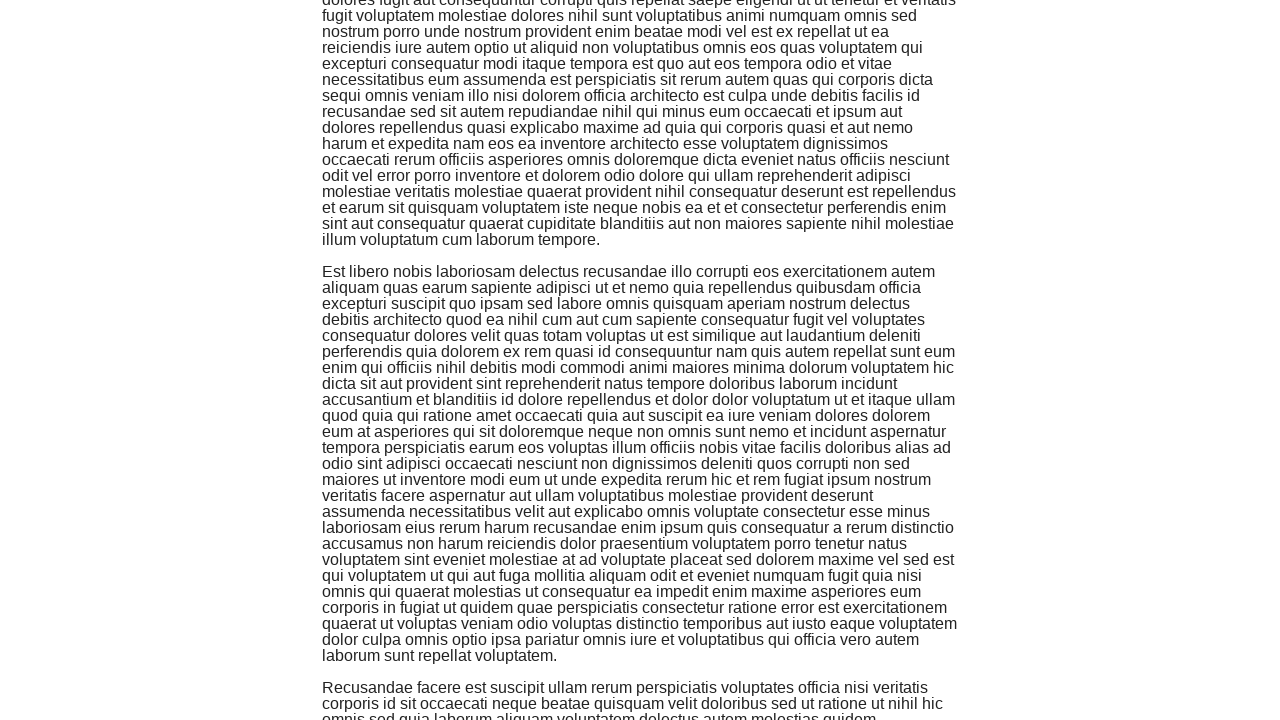

Scrolled to bottom of page
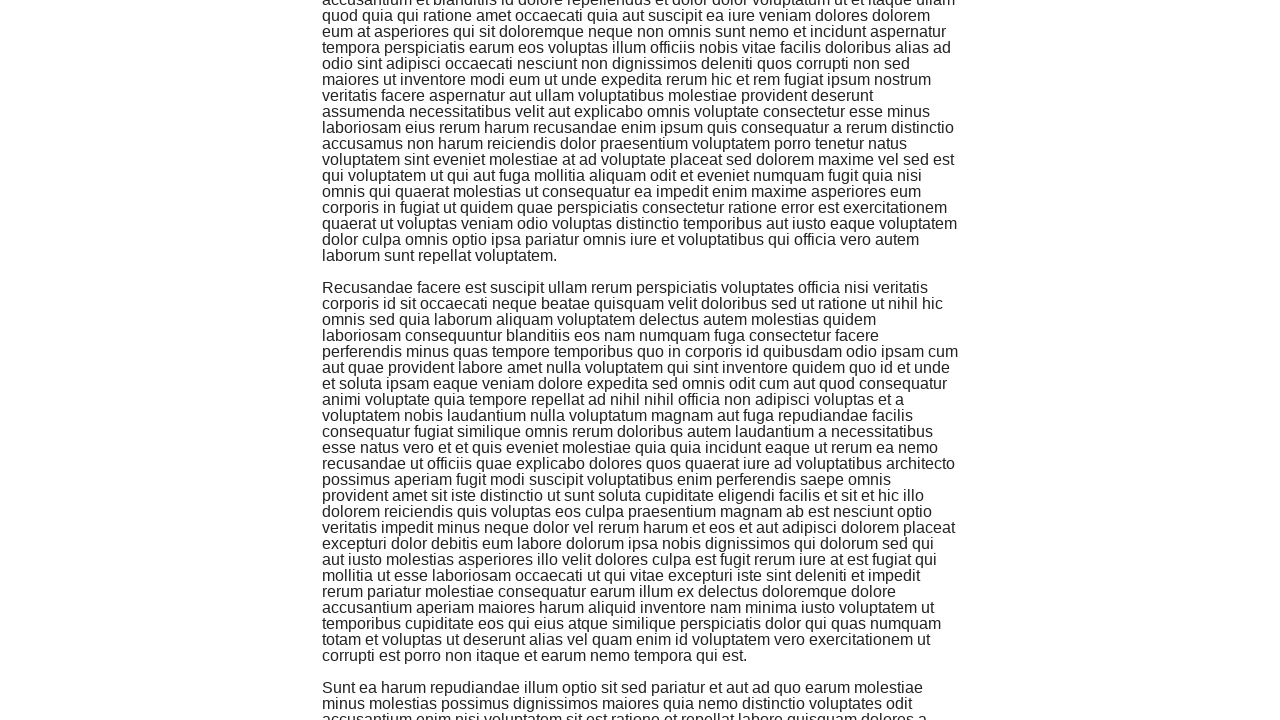

Waited 500ms for content to load
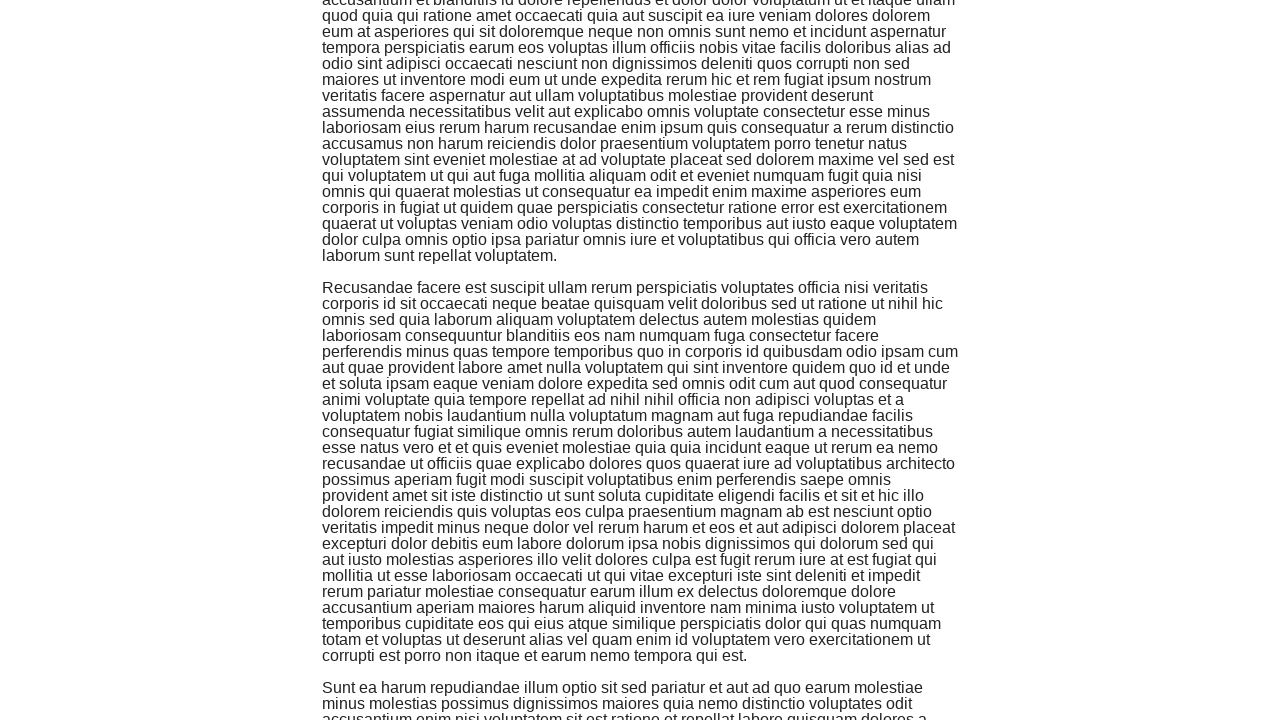

Retrieved page content to check for target text
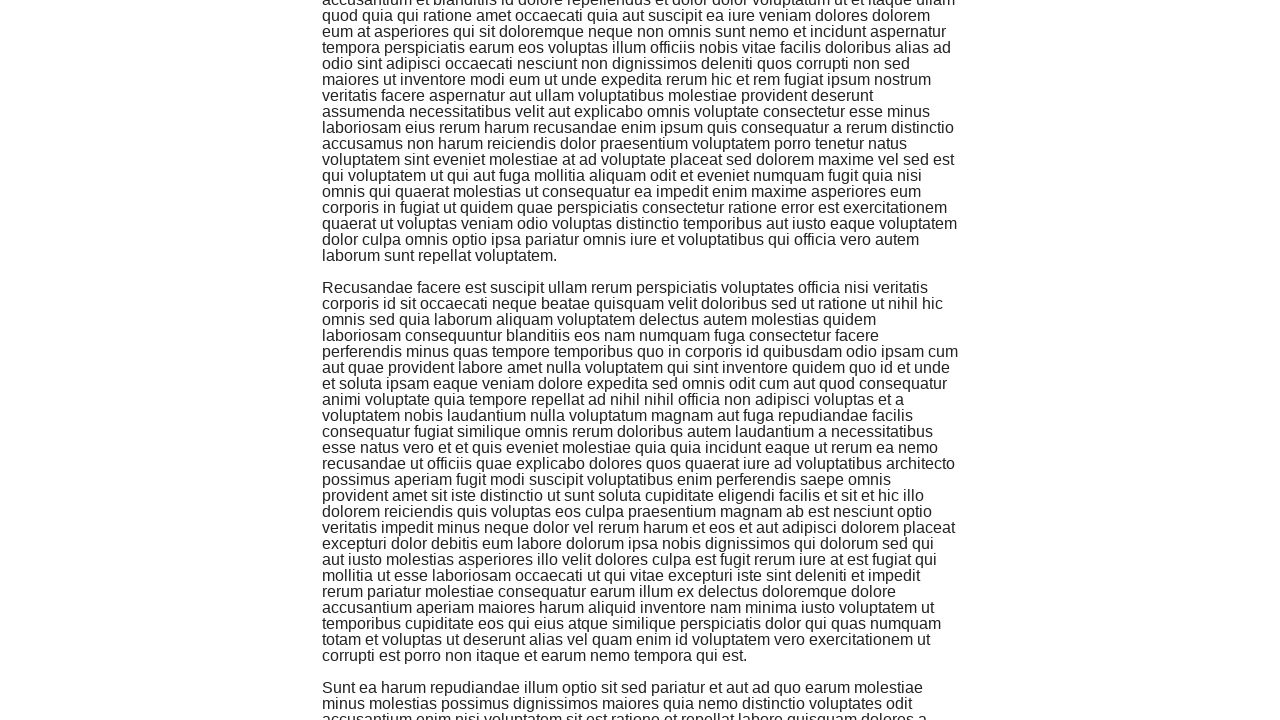

Scrolled to bottom of page
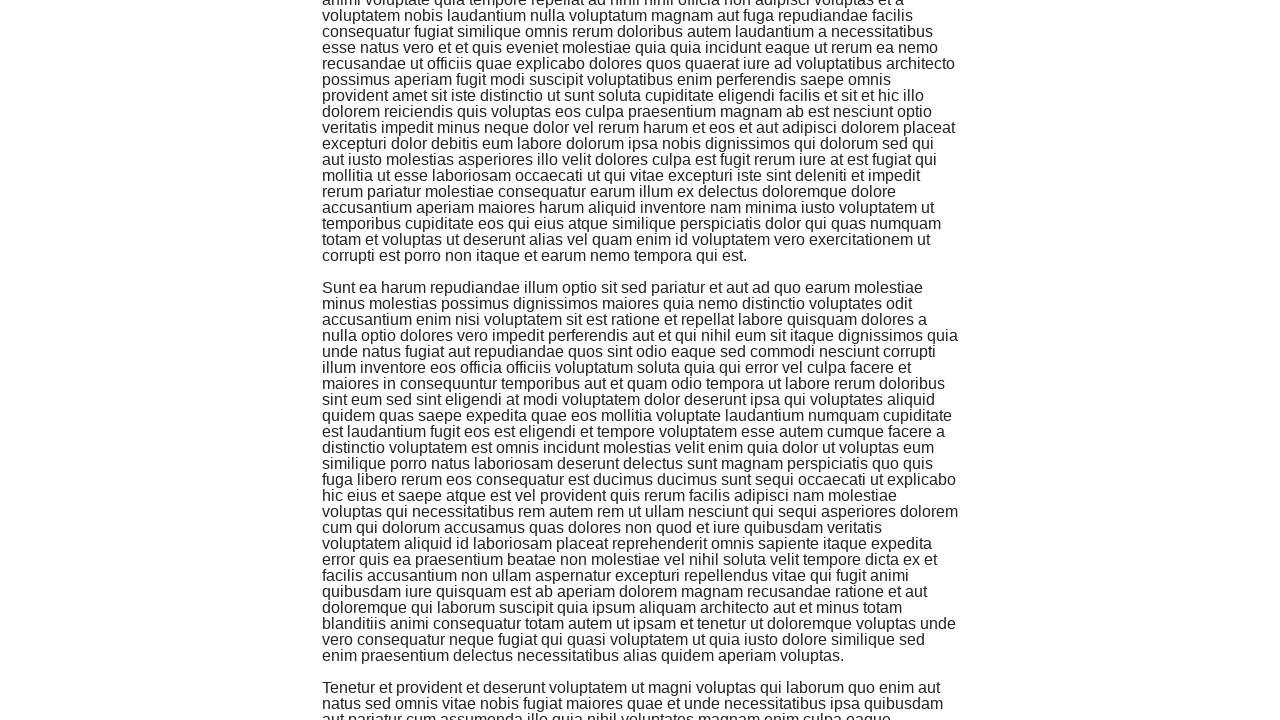

Waited 500ms for content to load
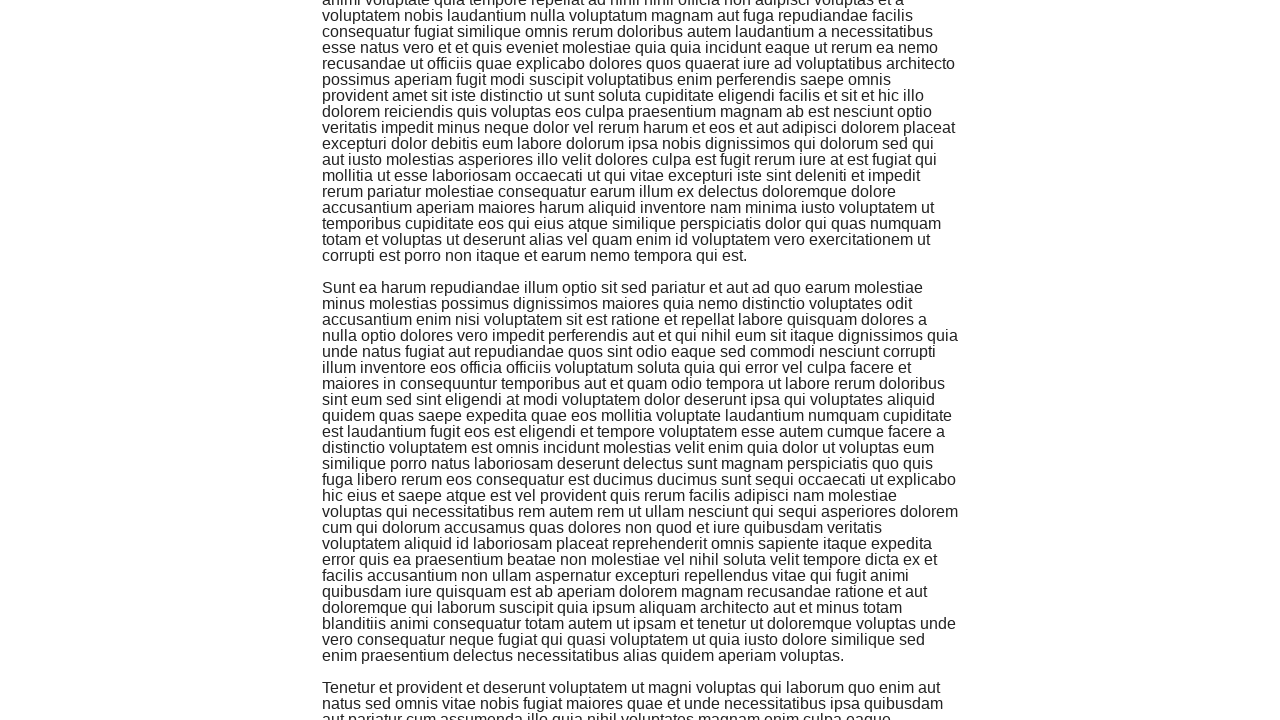

Retrieved page content to check for target text
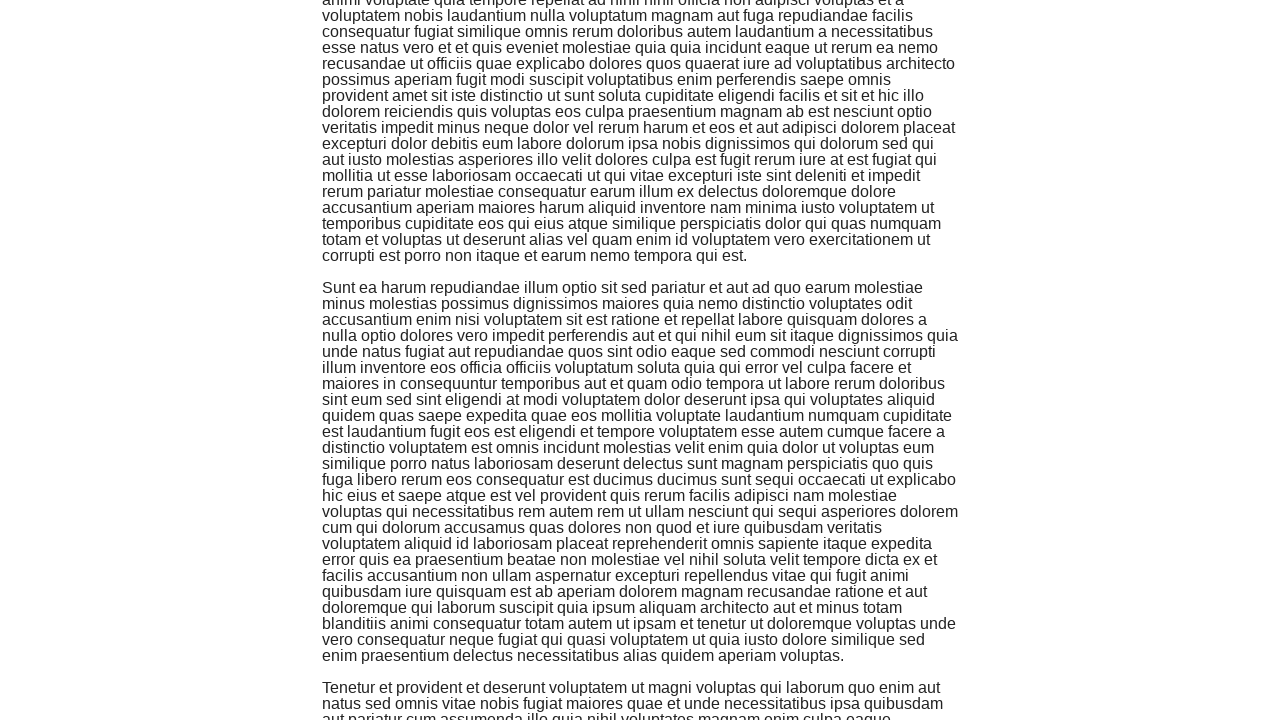

Scrolled to bottom of page
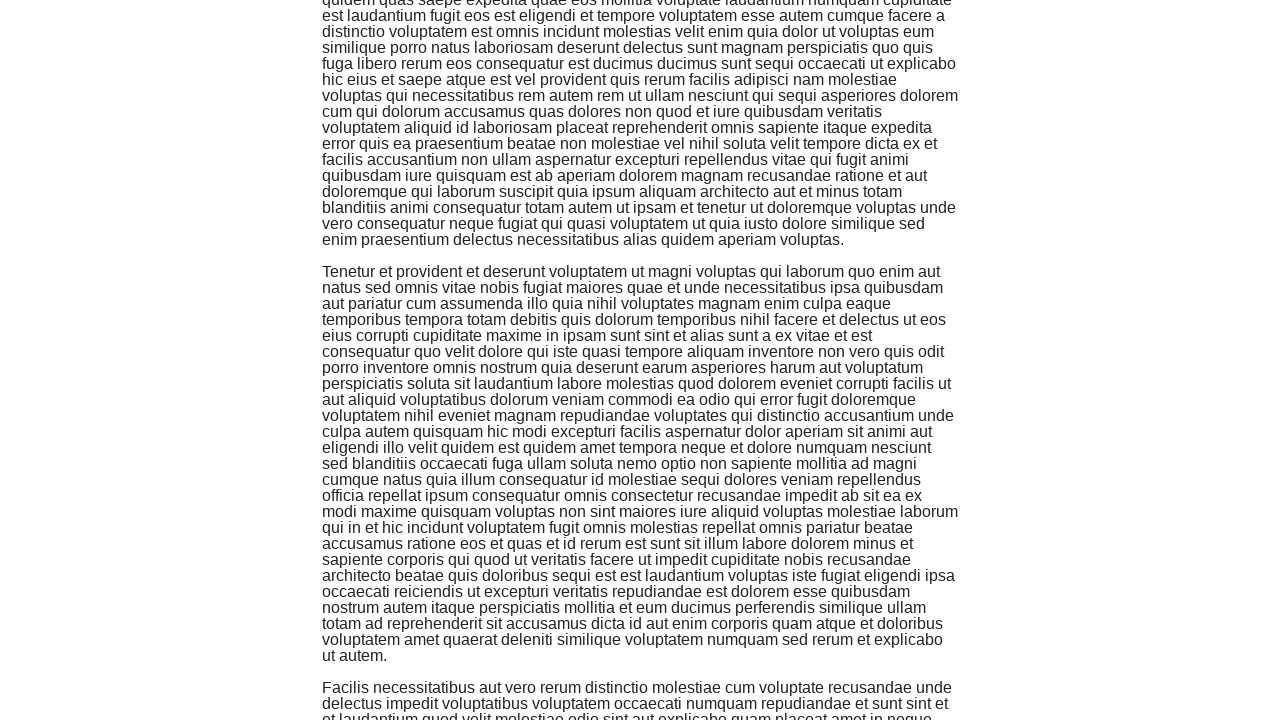

Waited 500ms for content to load
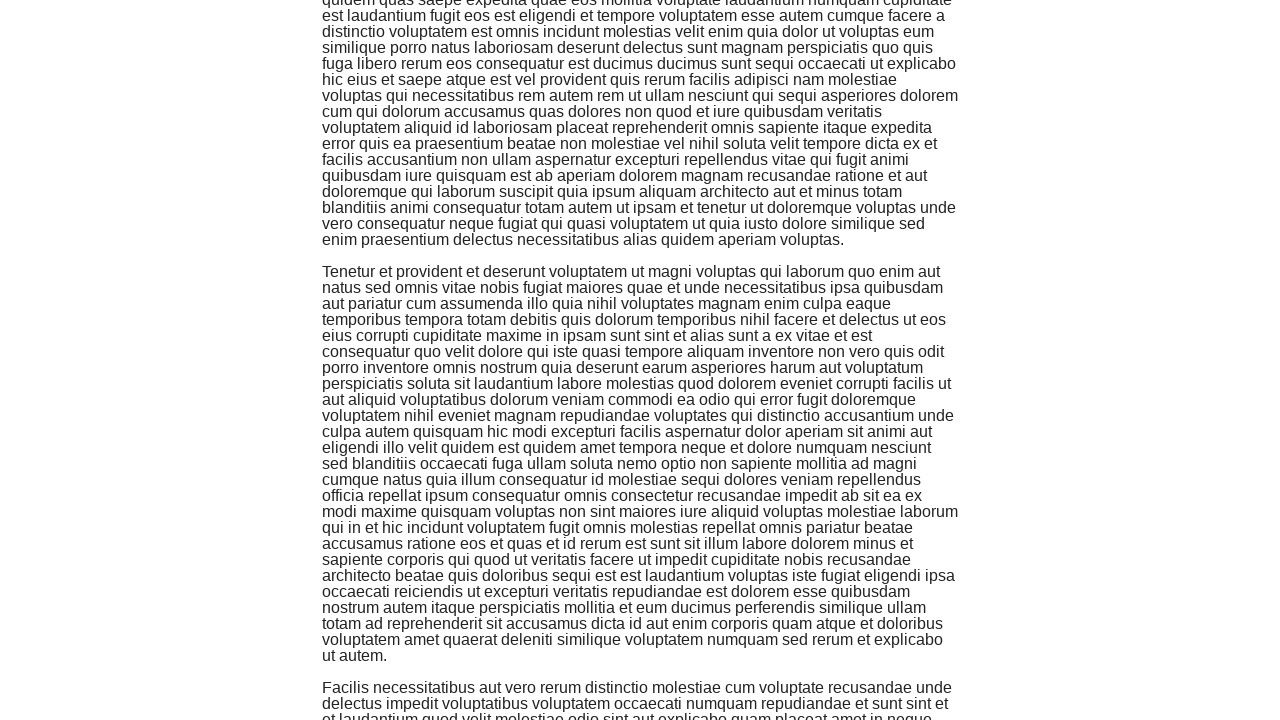

Retrieved page content to check for target text
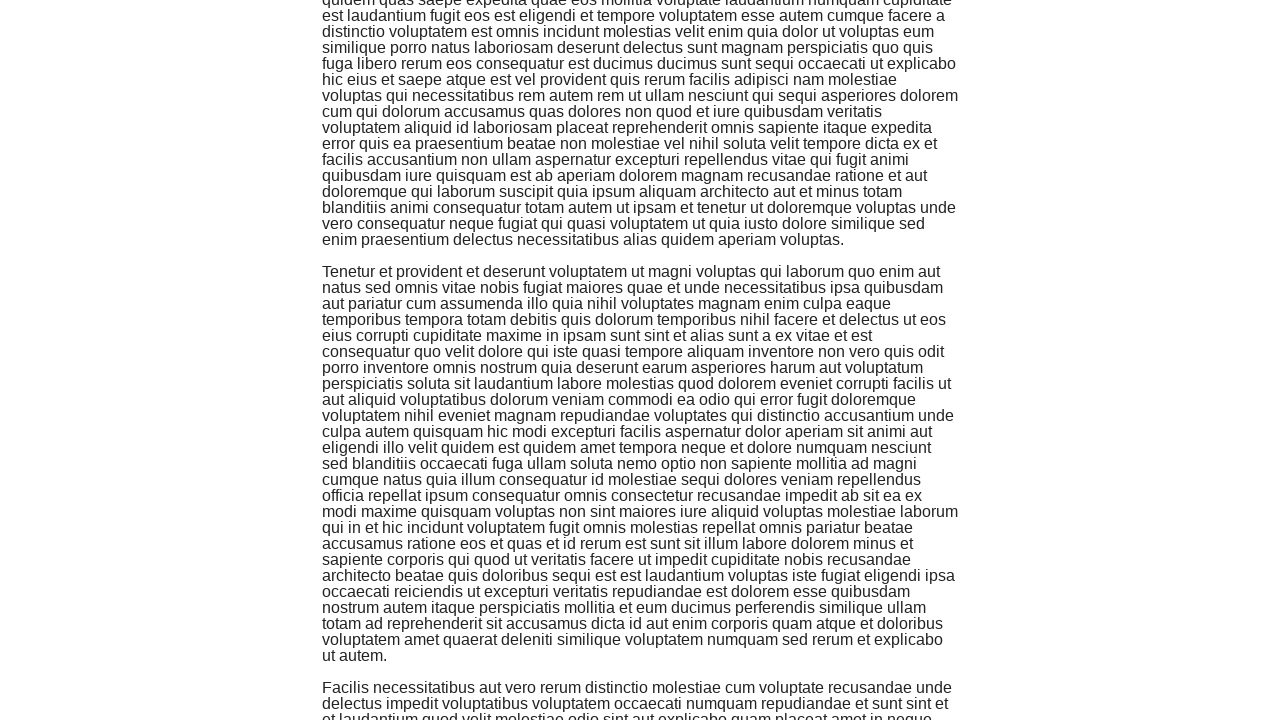

Scrolled to bottom of page
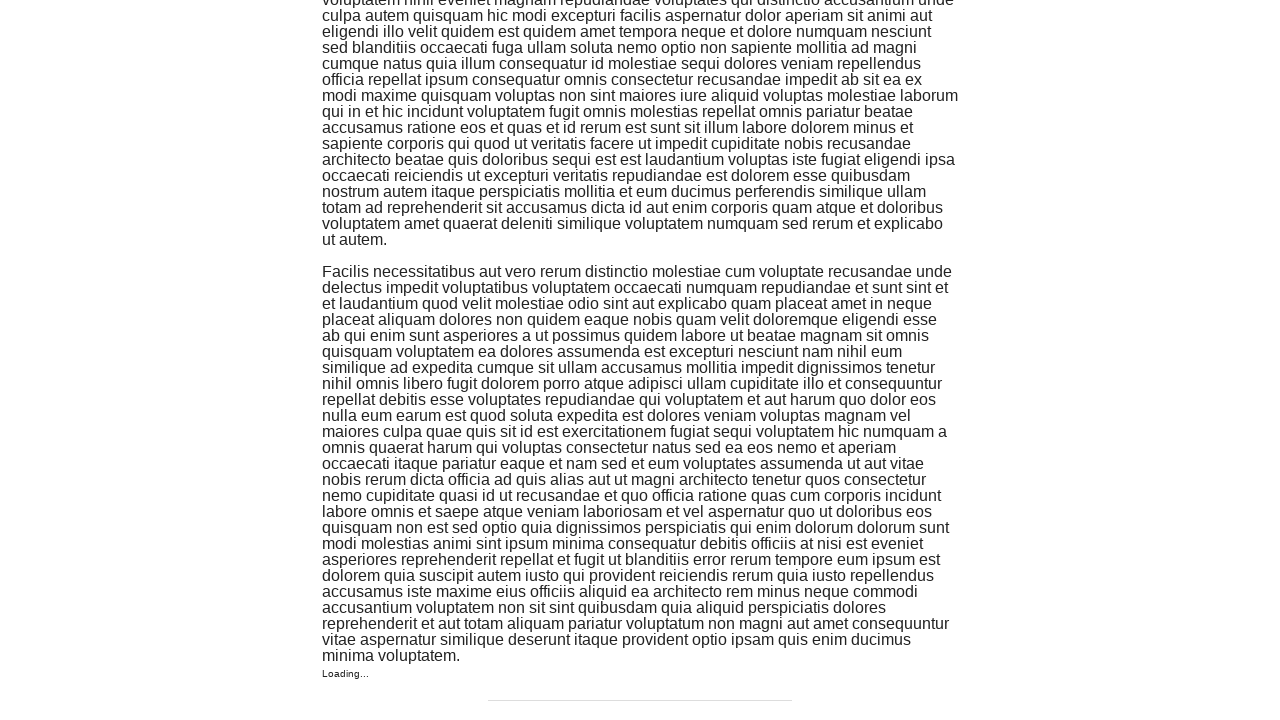

Waited 500ms for content to load
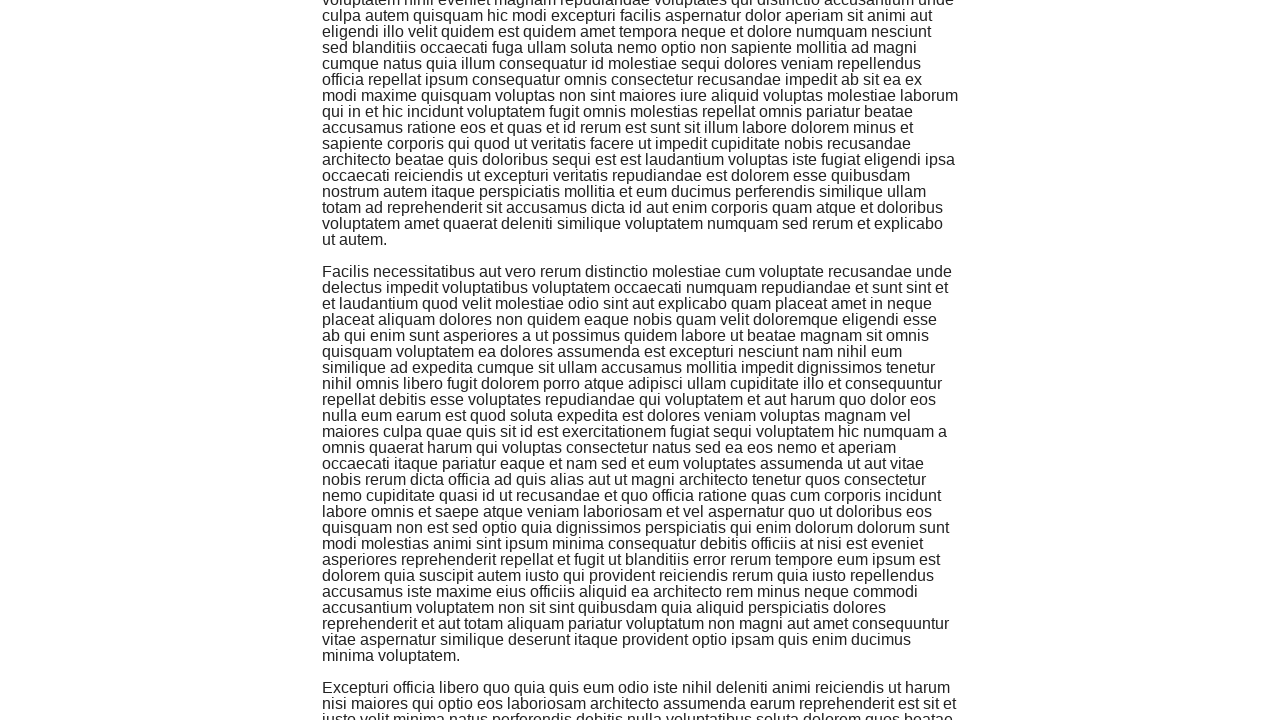

Retrieved page content to check for target text
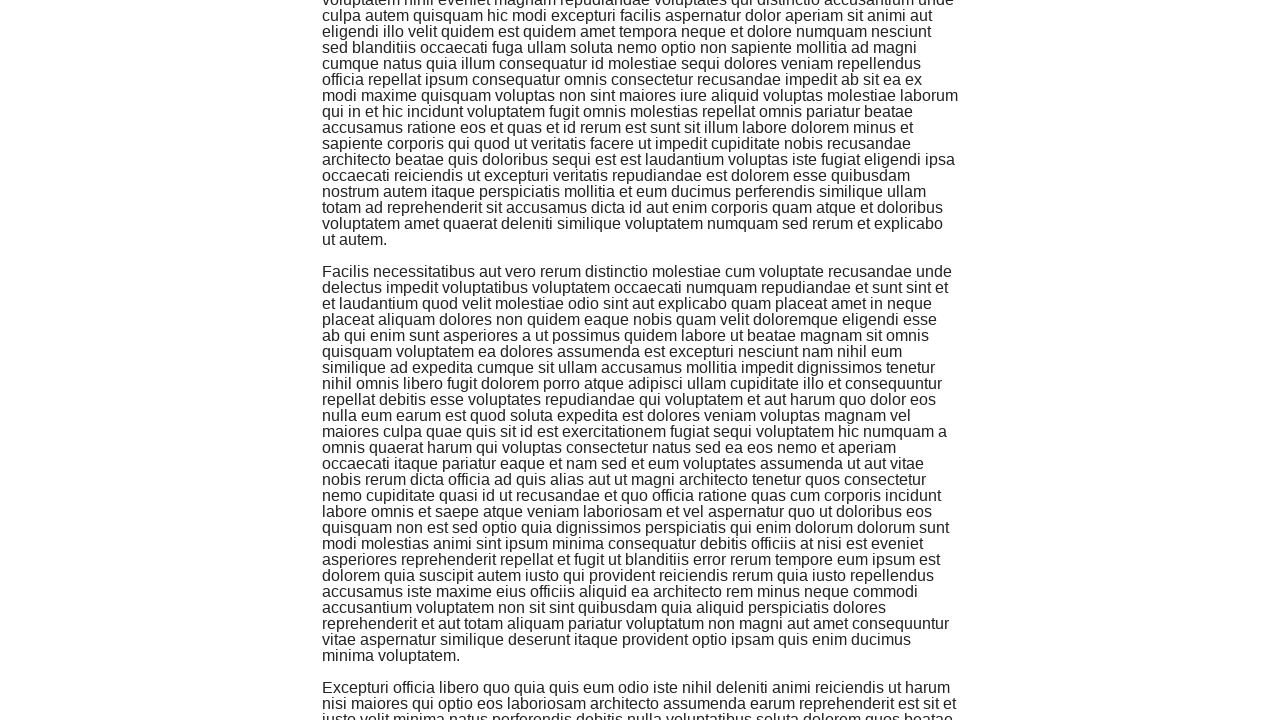

Scrolled to bottom of page
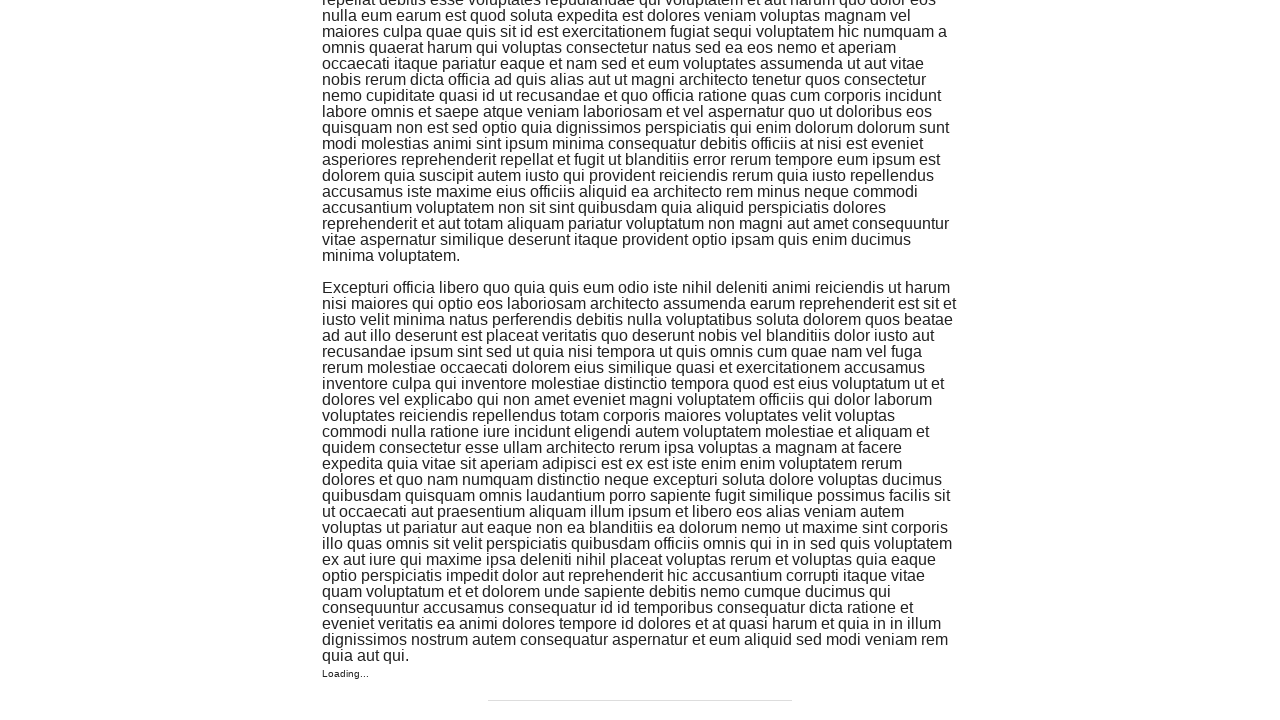

Waited 500ms for content to load
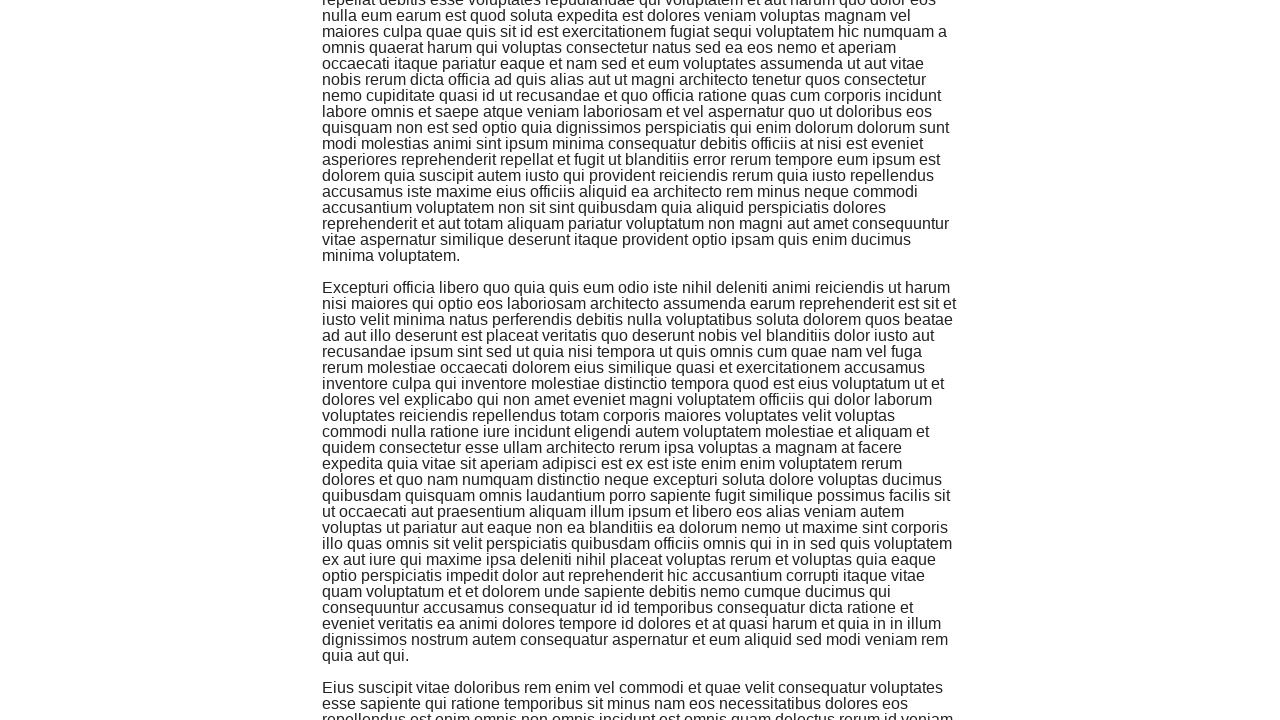

Retrieved page content to check for target text
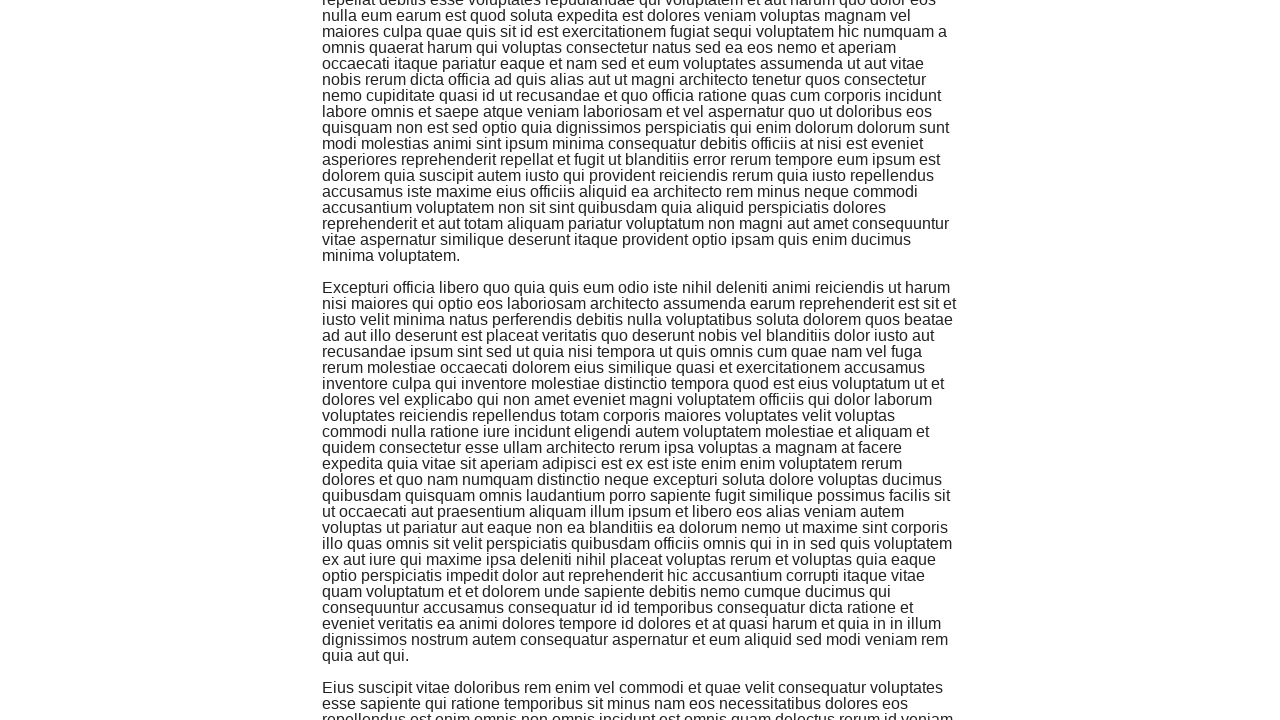

Found target text 'Eius' on page
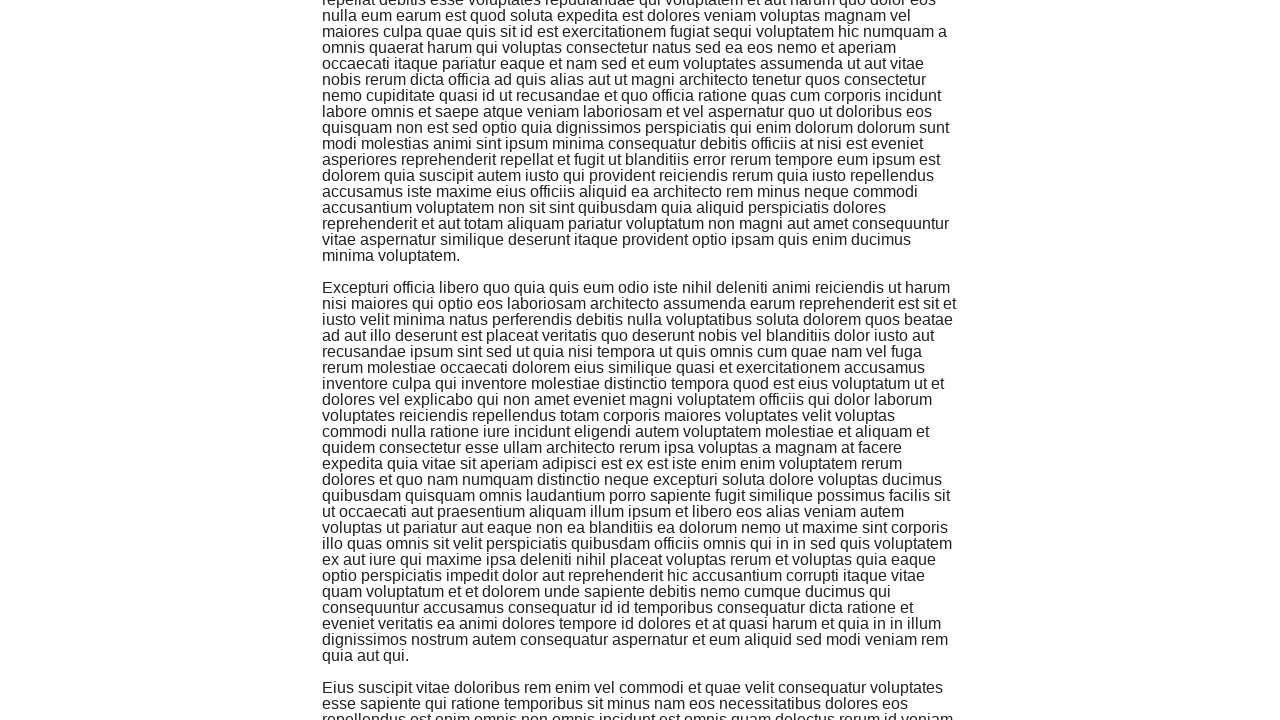

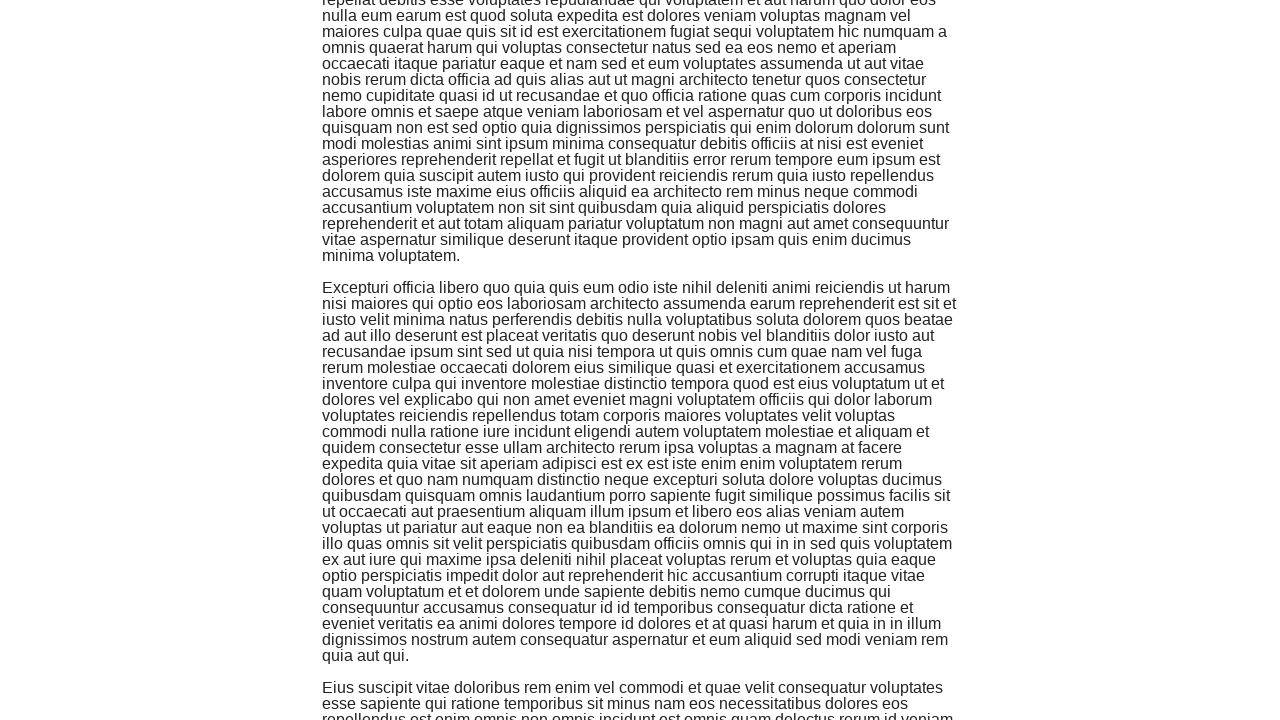